Tests responsive design by resizing the browser to different viewport widths (480, 960, 1366, 1920) and scrolling through the entire page at each size to verify content renders correctly across breakpoints.

Starting URL: https://nomadcoders.co

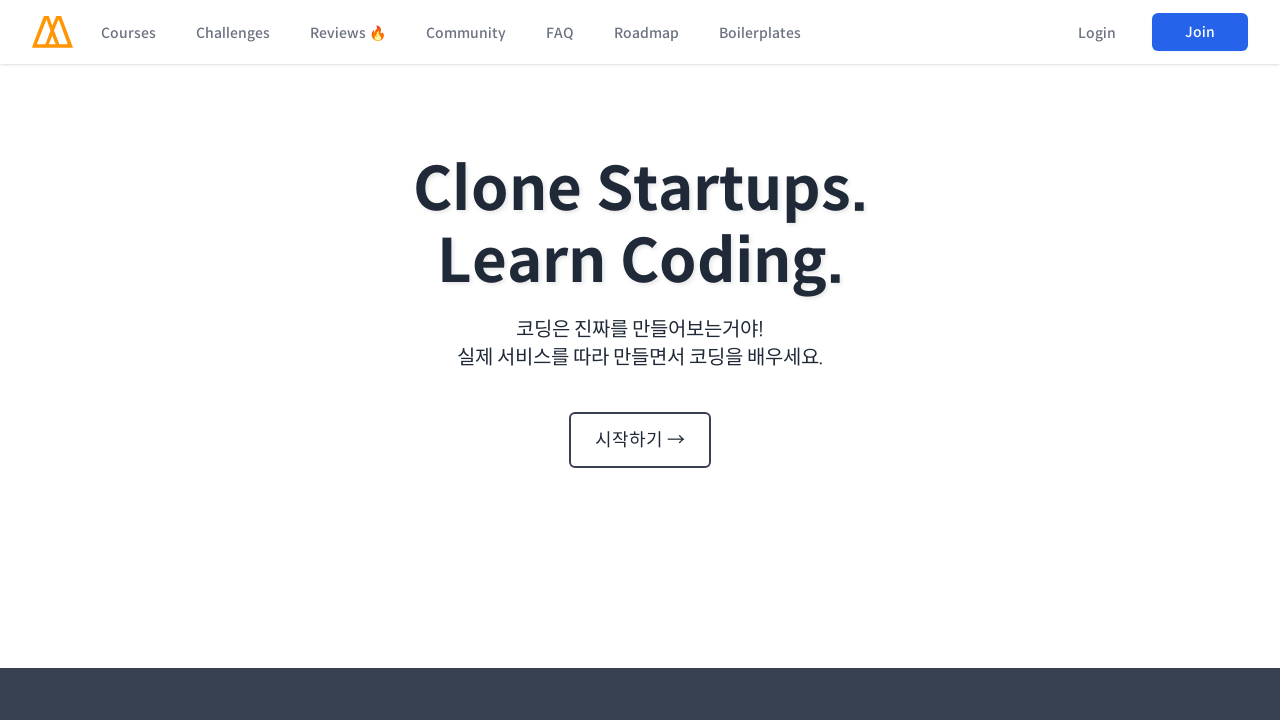

Set viewport width to 480px for responsive testing
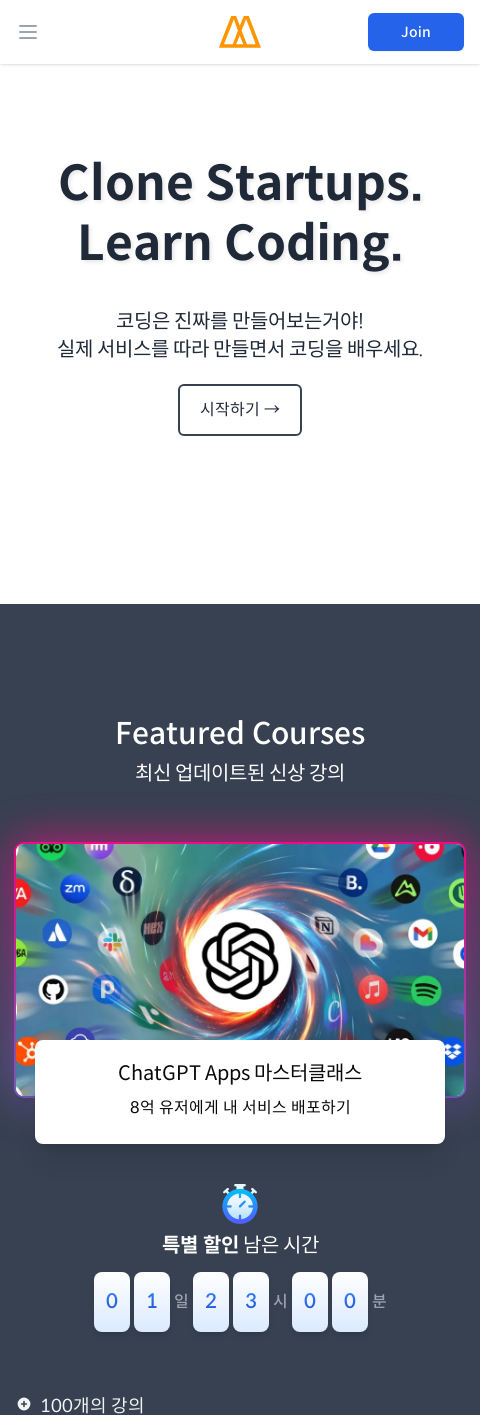

Scrolled to top of page
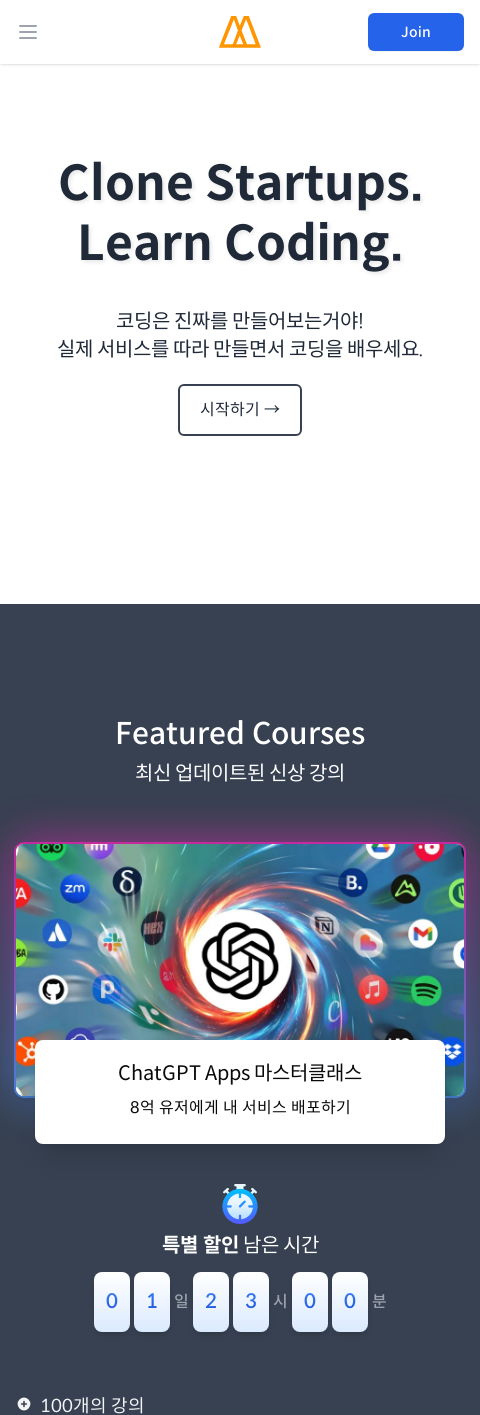

Waited 1 second for page to stabilize
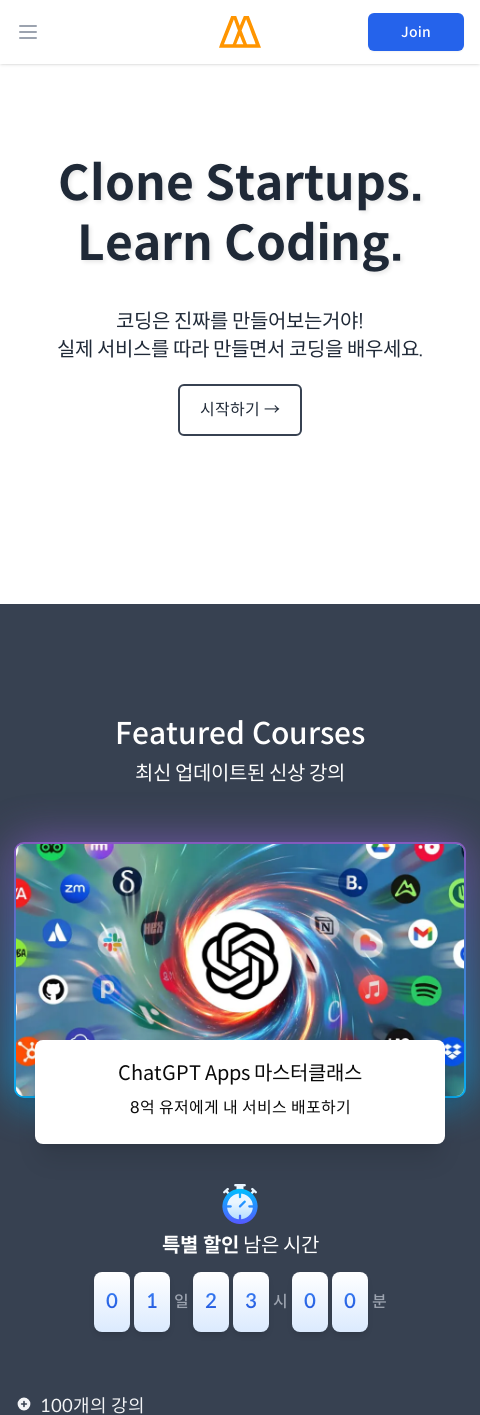

Calculated total scroll height: 12577px
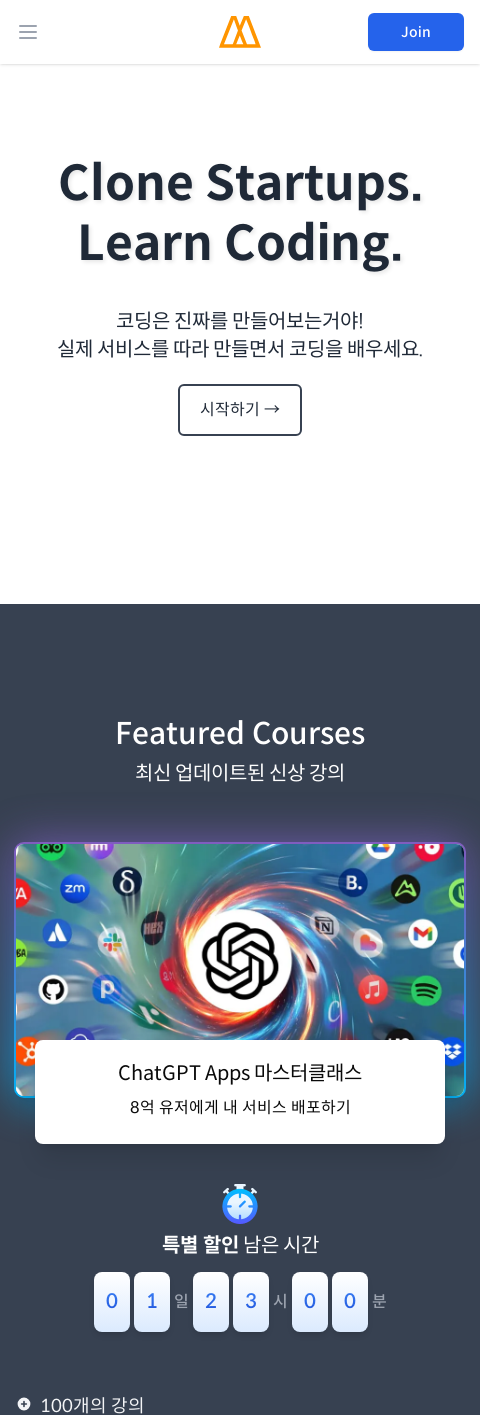

Scrolled to section 0 (offset: 0px) at viewport width 480px
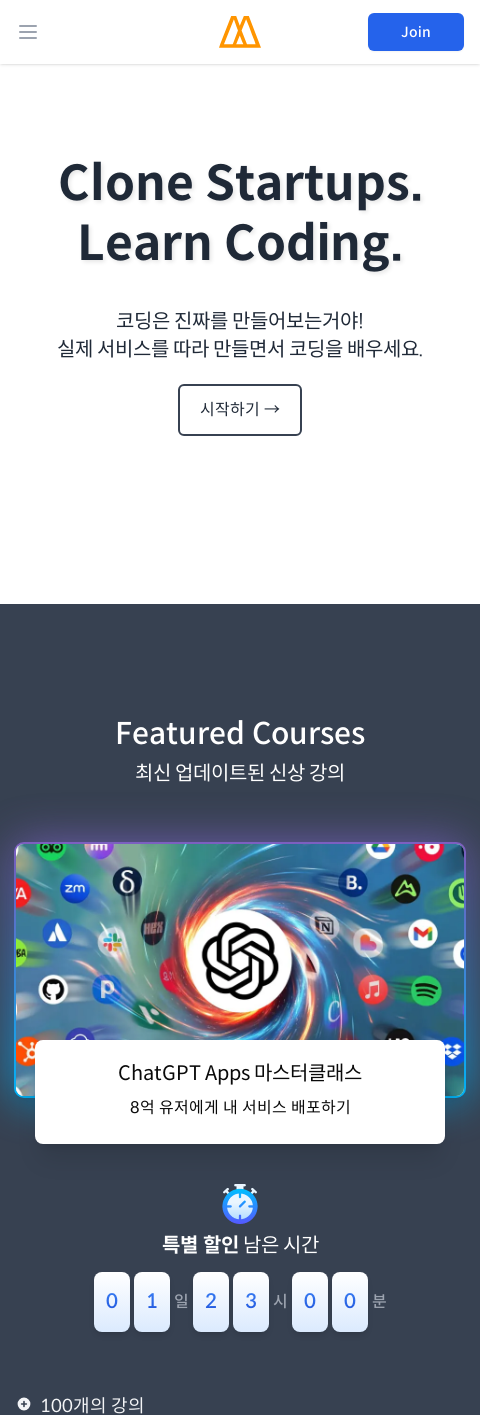

Waited 500ms for scroll animation to complete
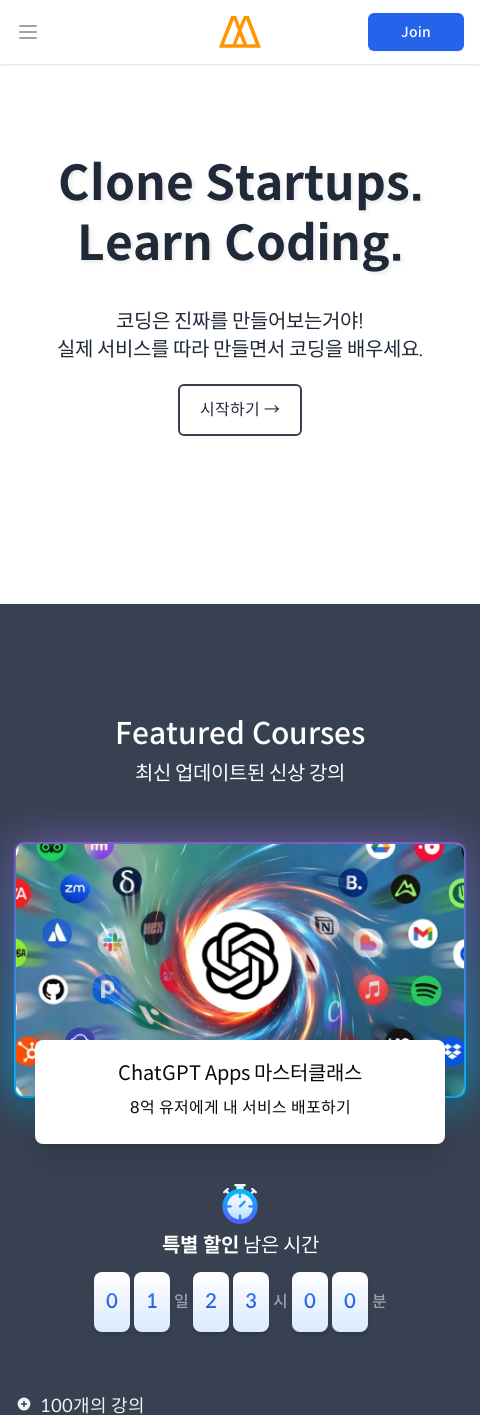

Scrolled to section 1 (offset: 1415px) at viewport width 480px
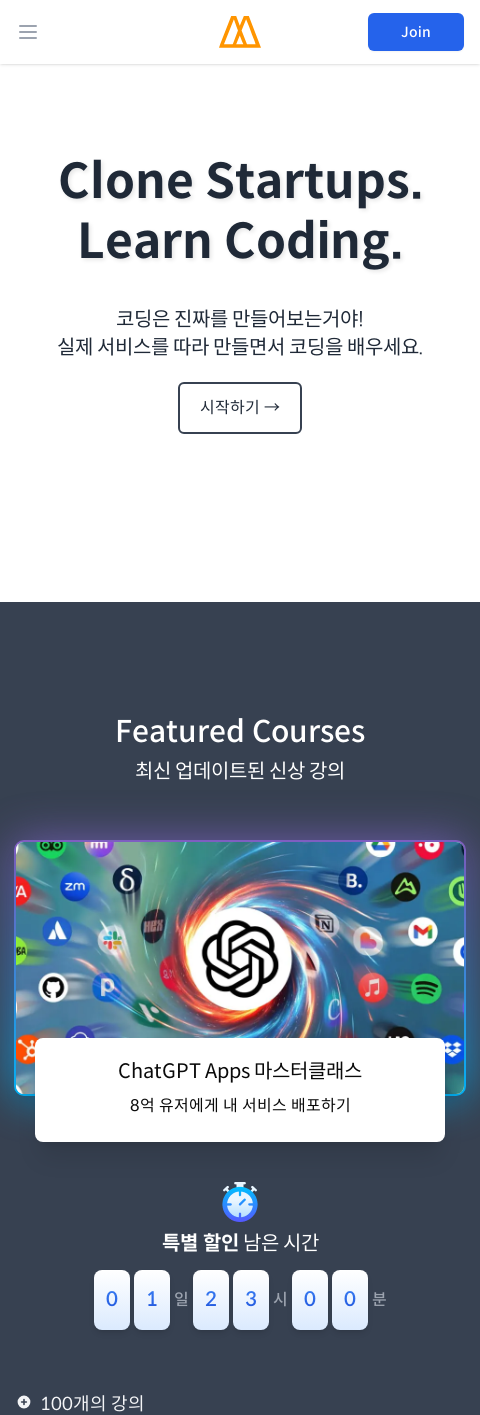

Waited 500ms for scroll animation to complete
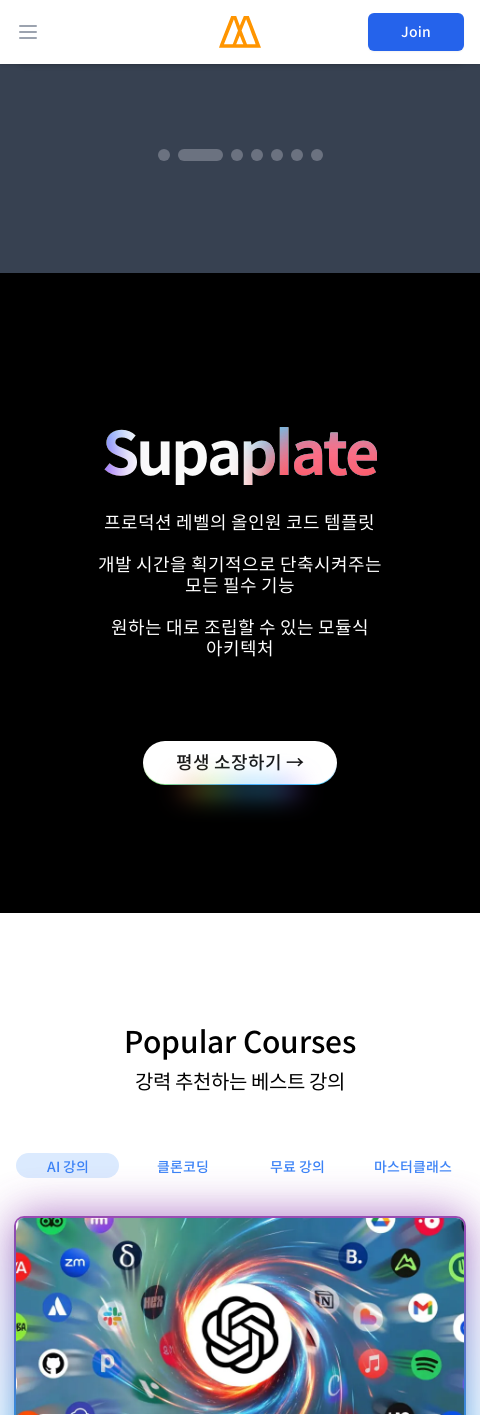

Scrolled to section 2 (offset: 2830px) at viewport width 480px
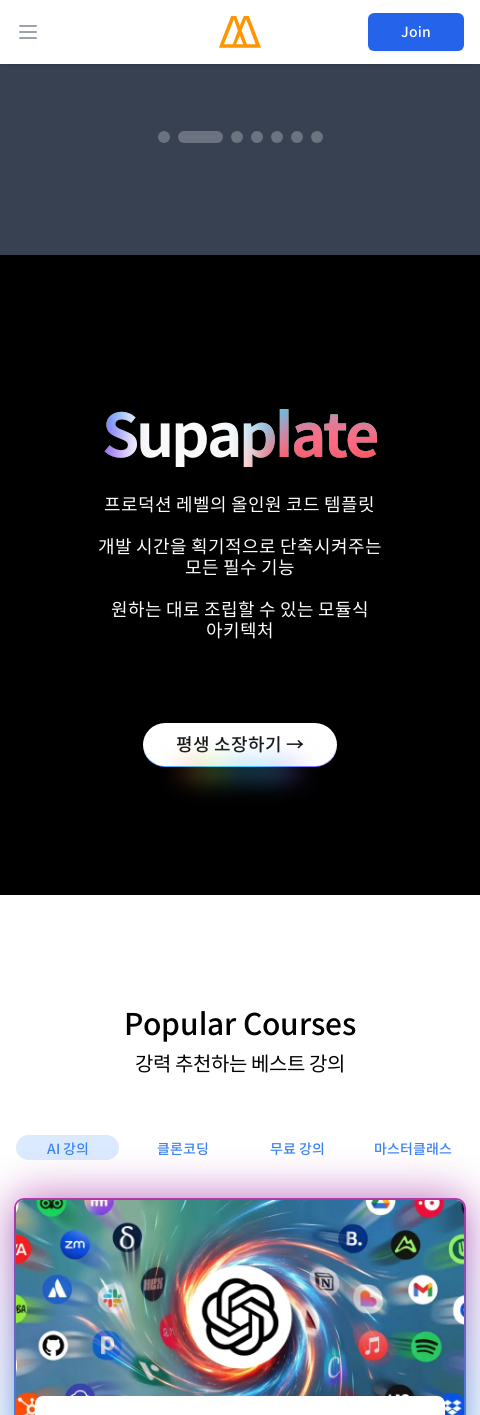

Waited 500ms for scroll animation to complete
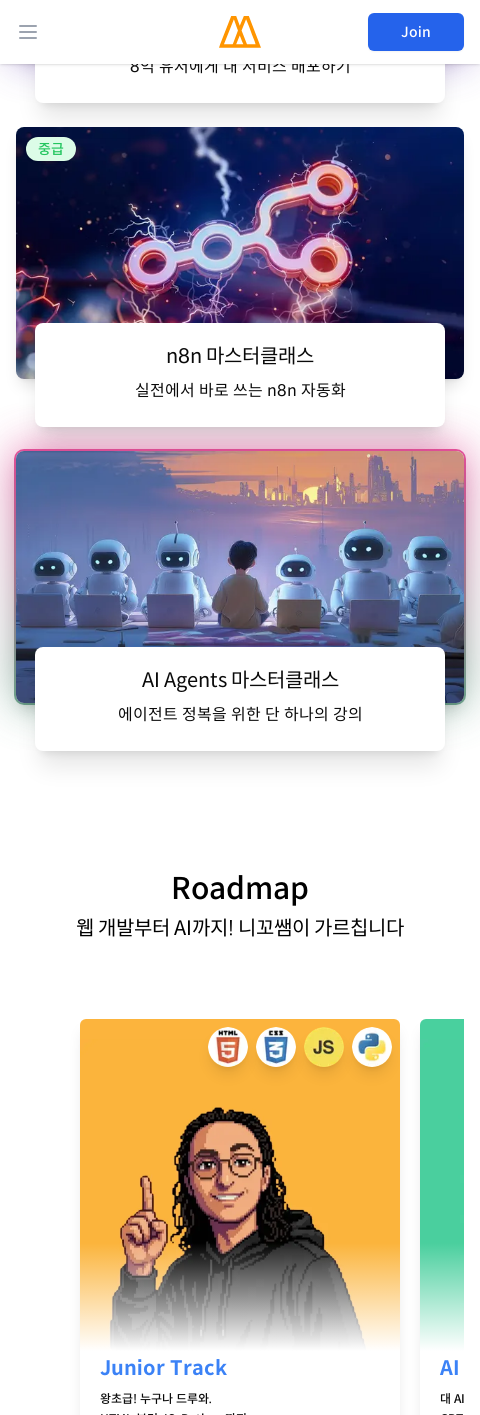

Scrolled to section 3 (offset: 4245px) at viewport width 480px
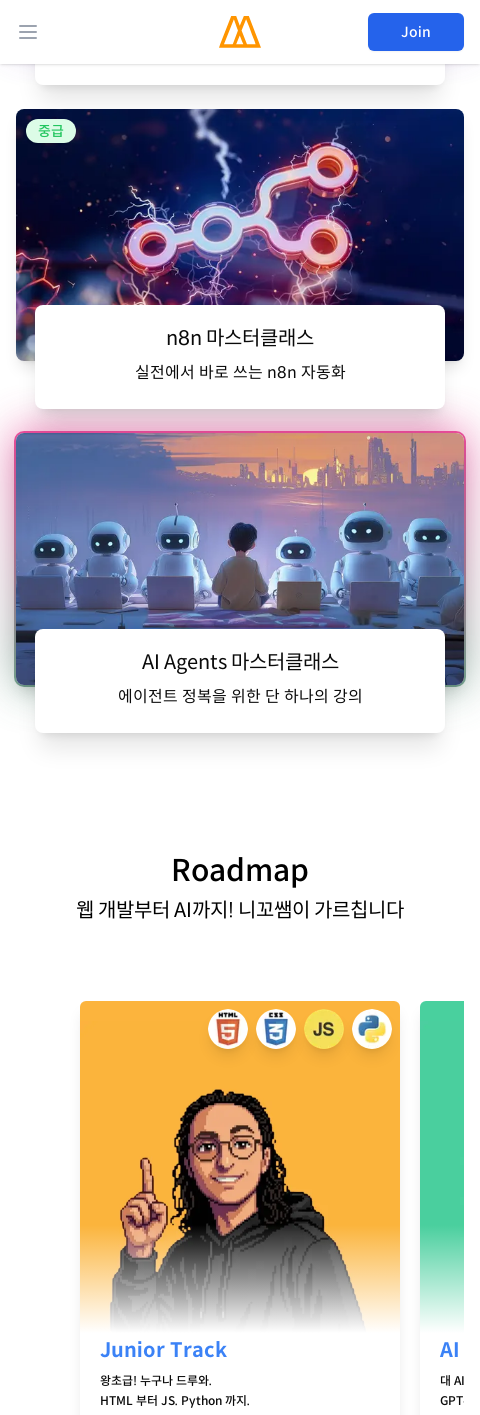

Waited 500ms for scroll animation to complete
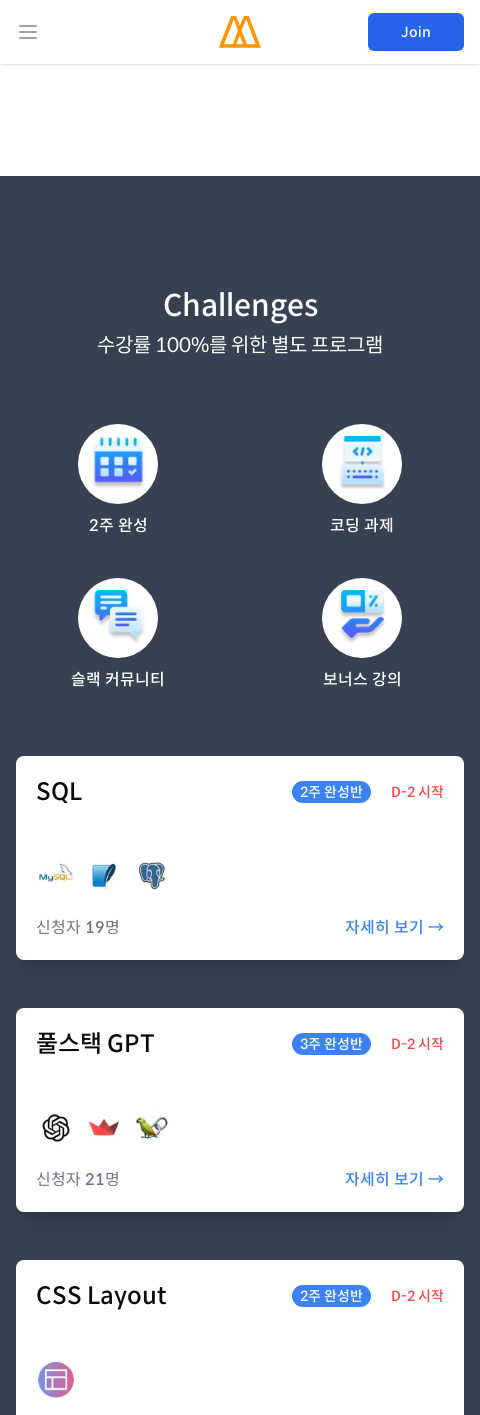

Scrolled to section 4 (offset: 5660px) at viewport width 480px
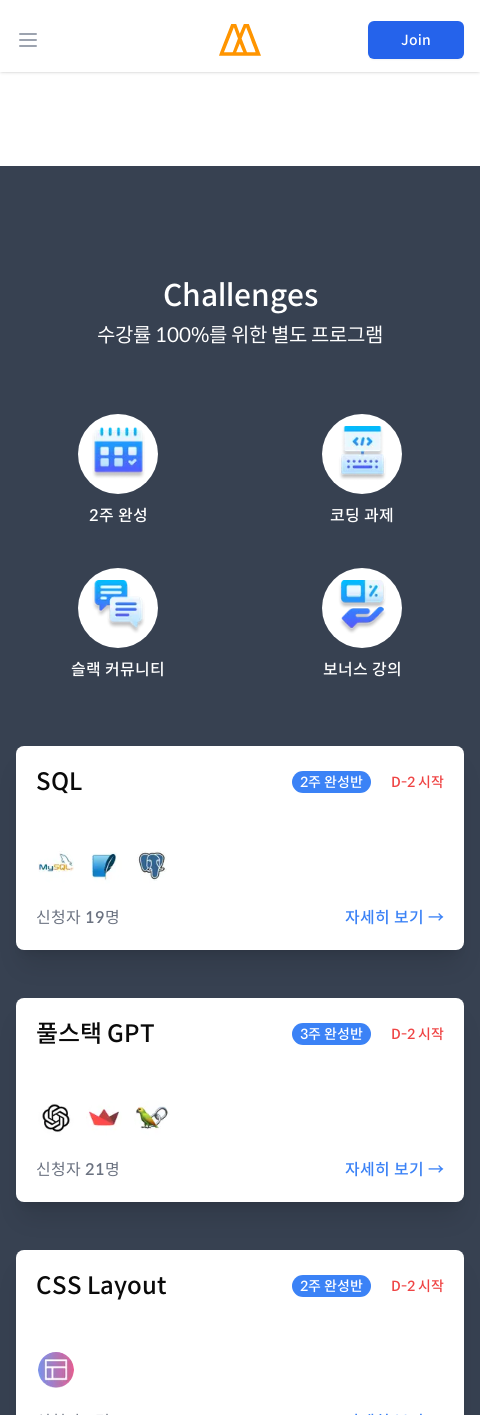

Waited 500ms for scroll animation to complete
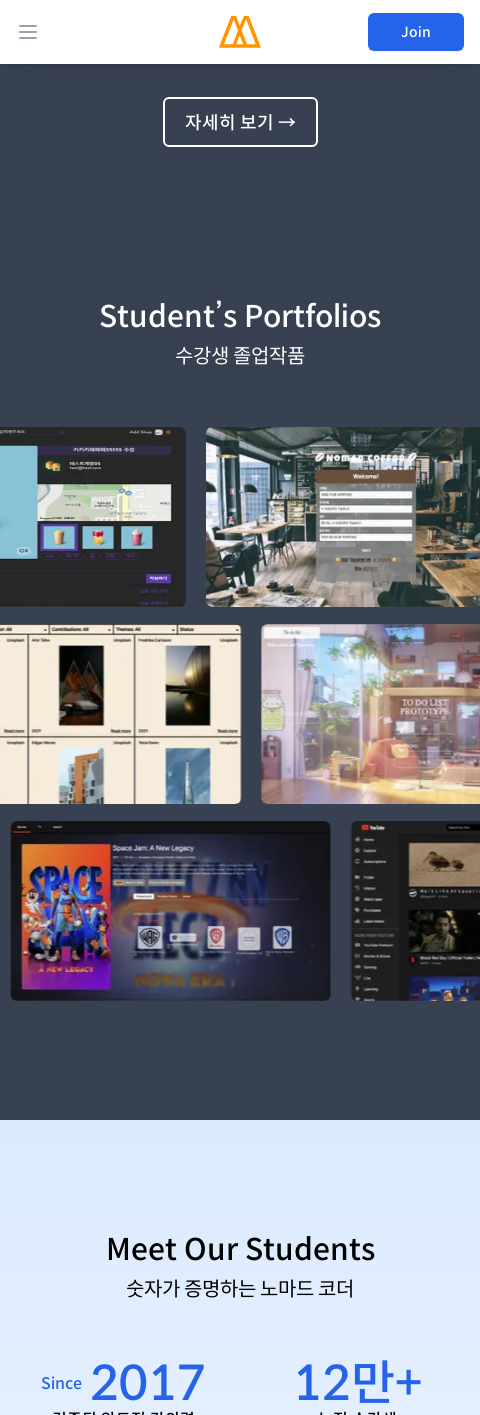

Scrolled to section 5 (offset: 7075px) at viewport width 480px
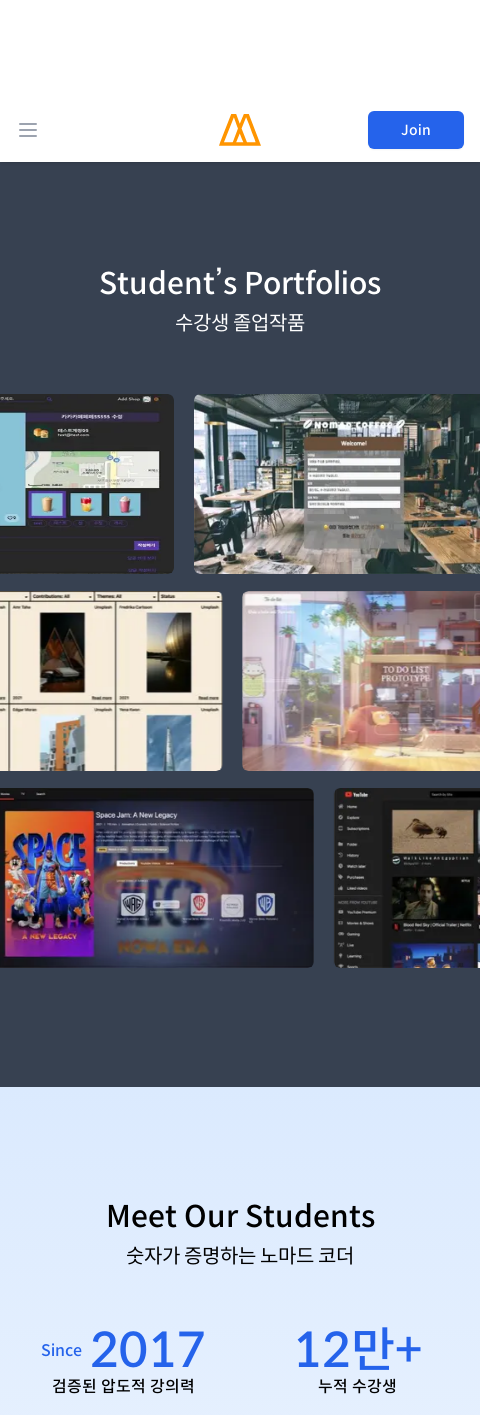

Waited 500ms for scroll animation to complete
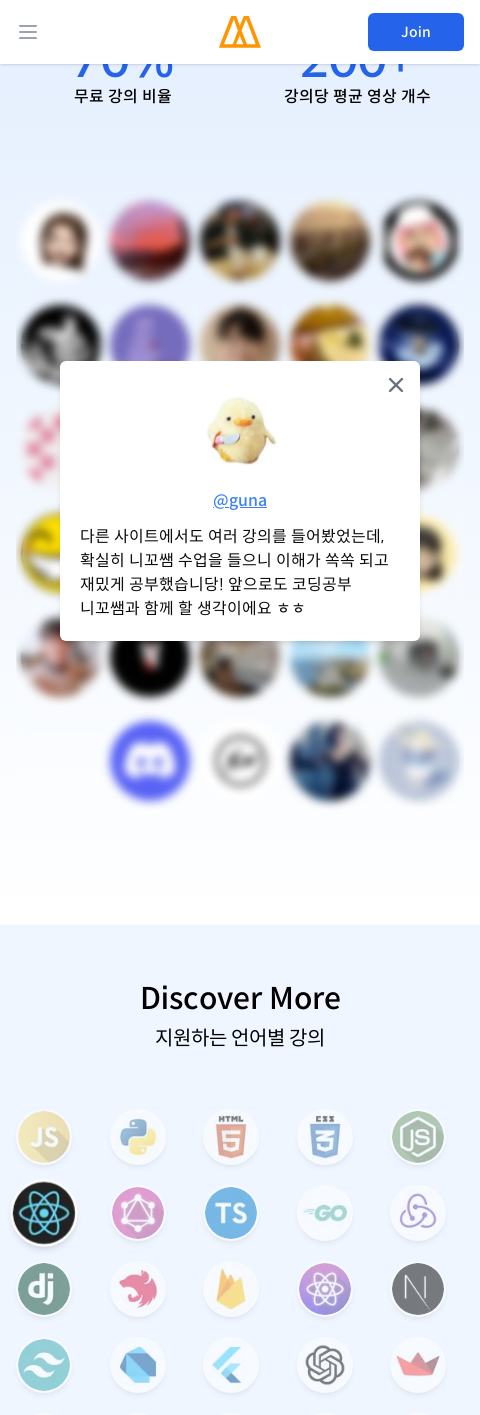

Scrolled to section 6 (offset: 8490px) at viewport width 480px
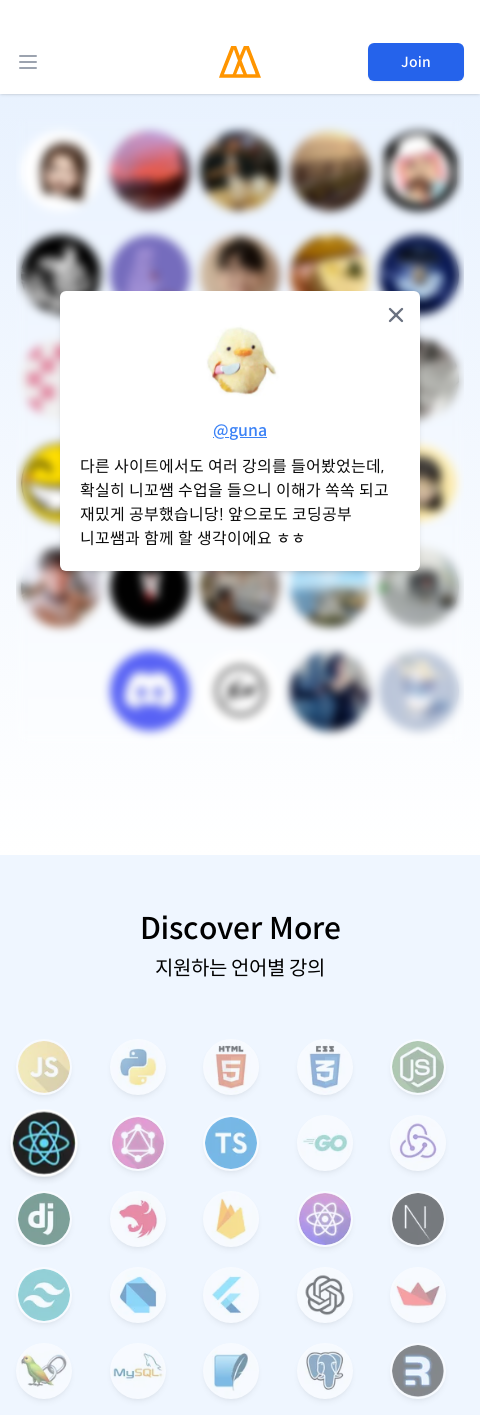

Waited 500ms for scroll animation to complete
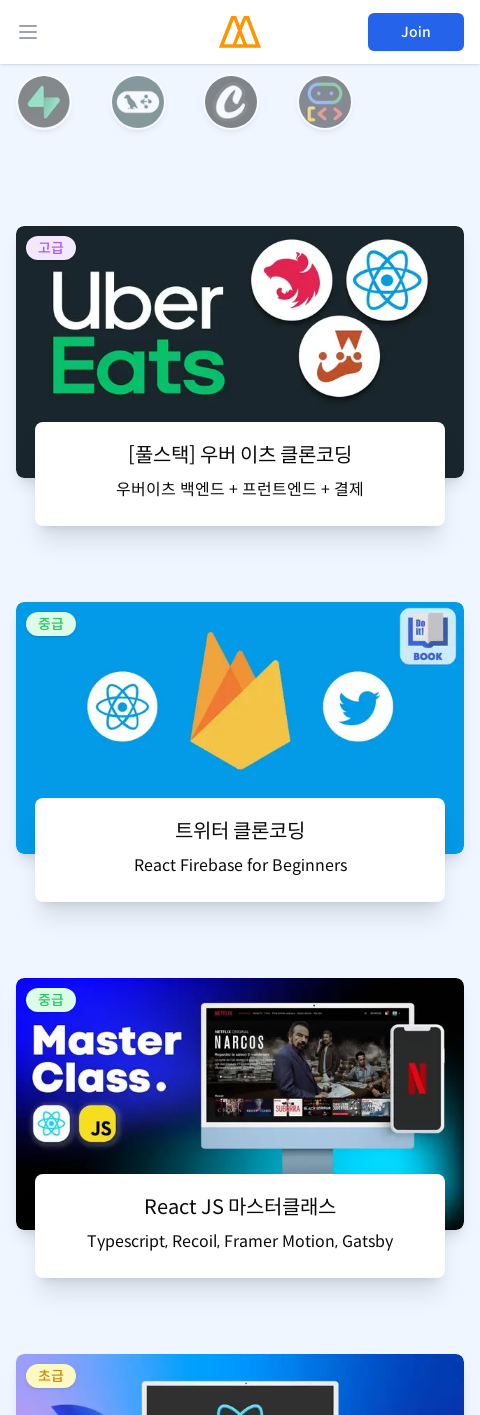

Scrolled to section 7 (offset: 9905px) at viewport width 480px
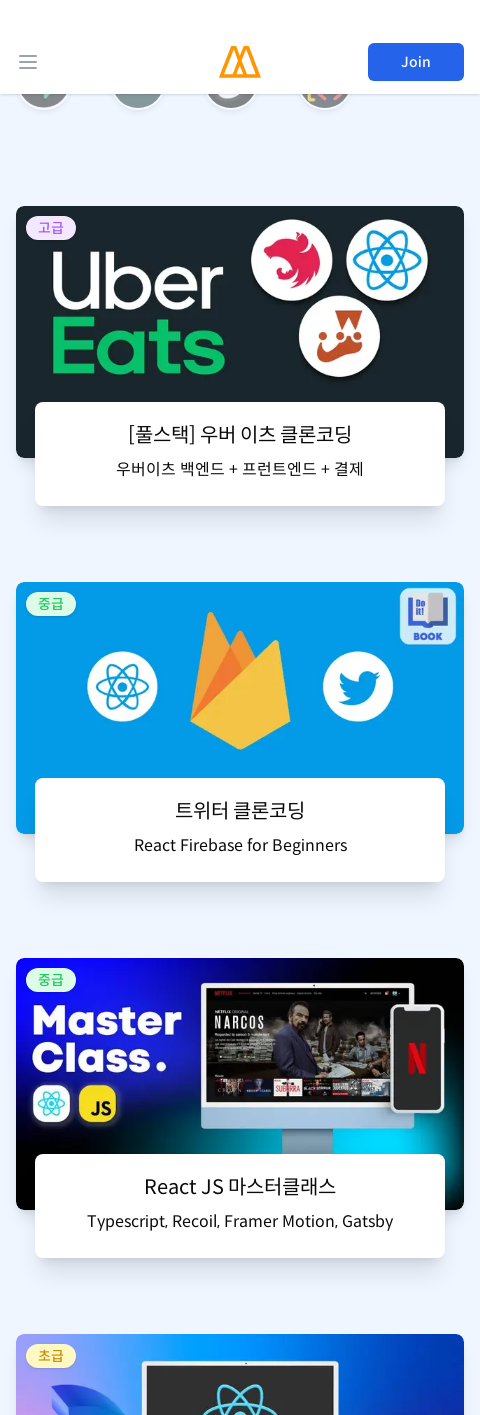

Waited 500ms for scroll animation to complete
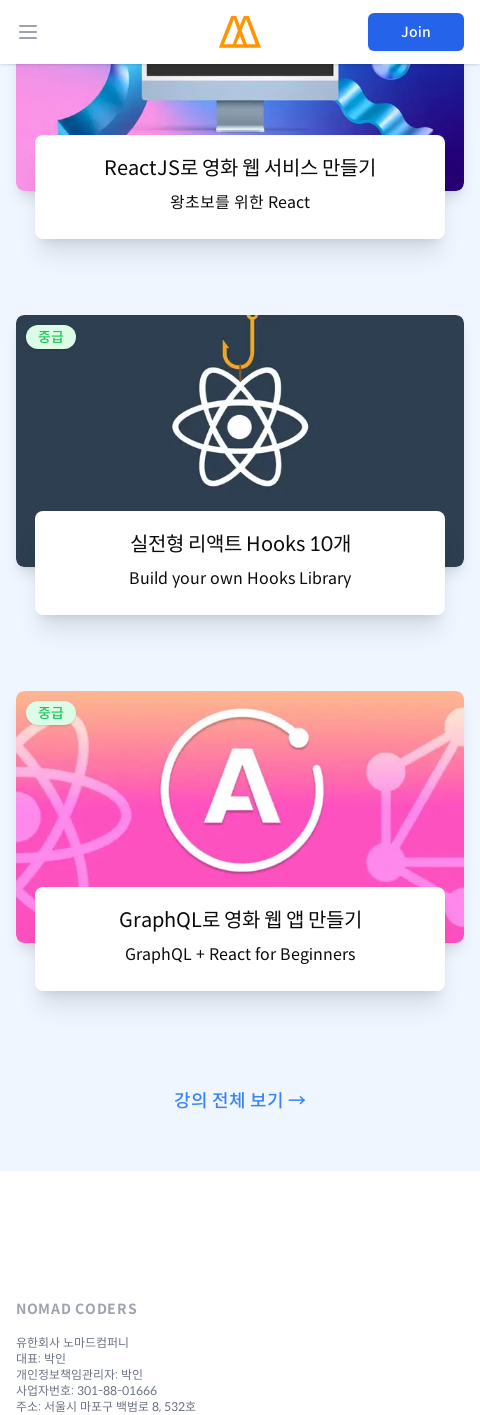

Scrolled to section 8 (offset: 11320px) at viewport width 480px
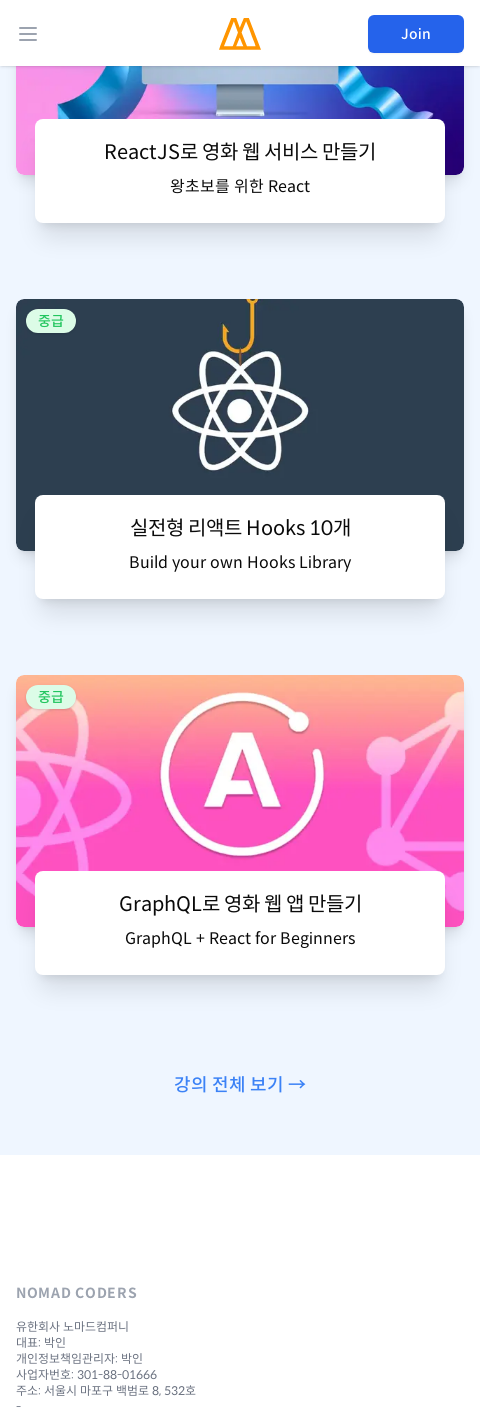

Waited 500ms for scroll animation to complete
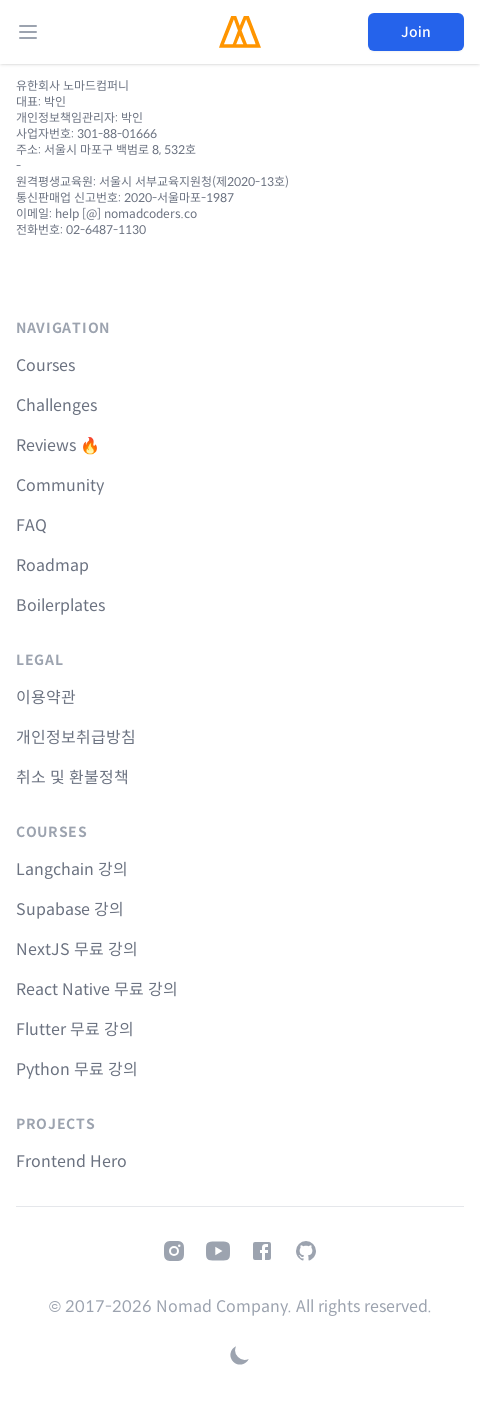

Scrolled to section 9 (offset: 12735px) at viewport width 480px
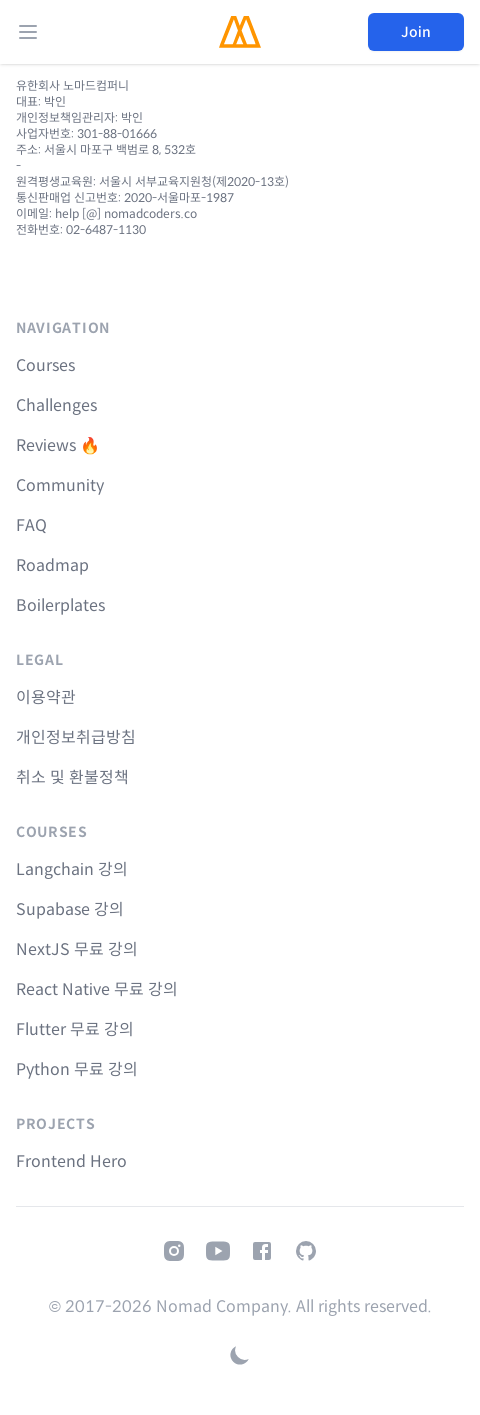

Waited 500ms for scroll animation to complete
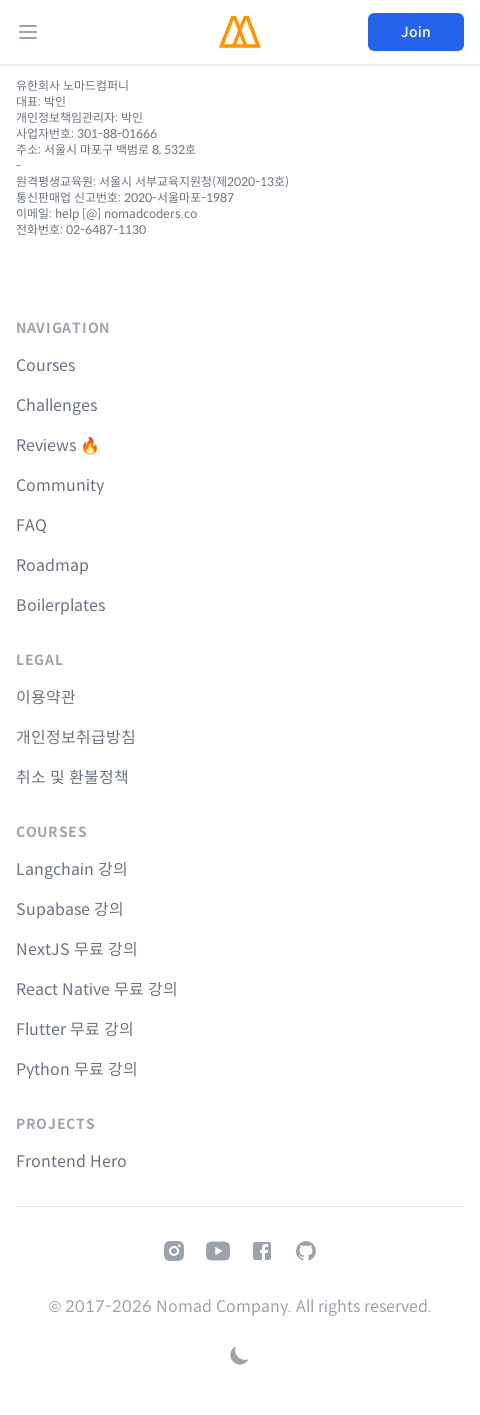

Set viewport width to 960px for responsive testing
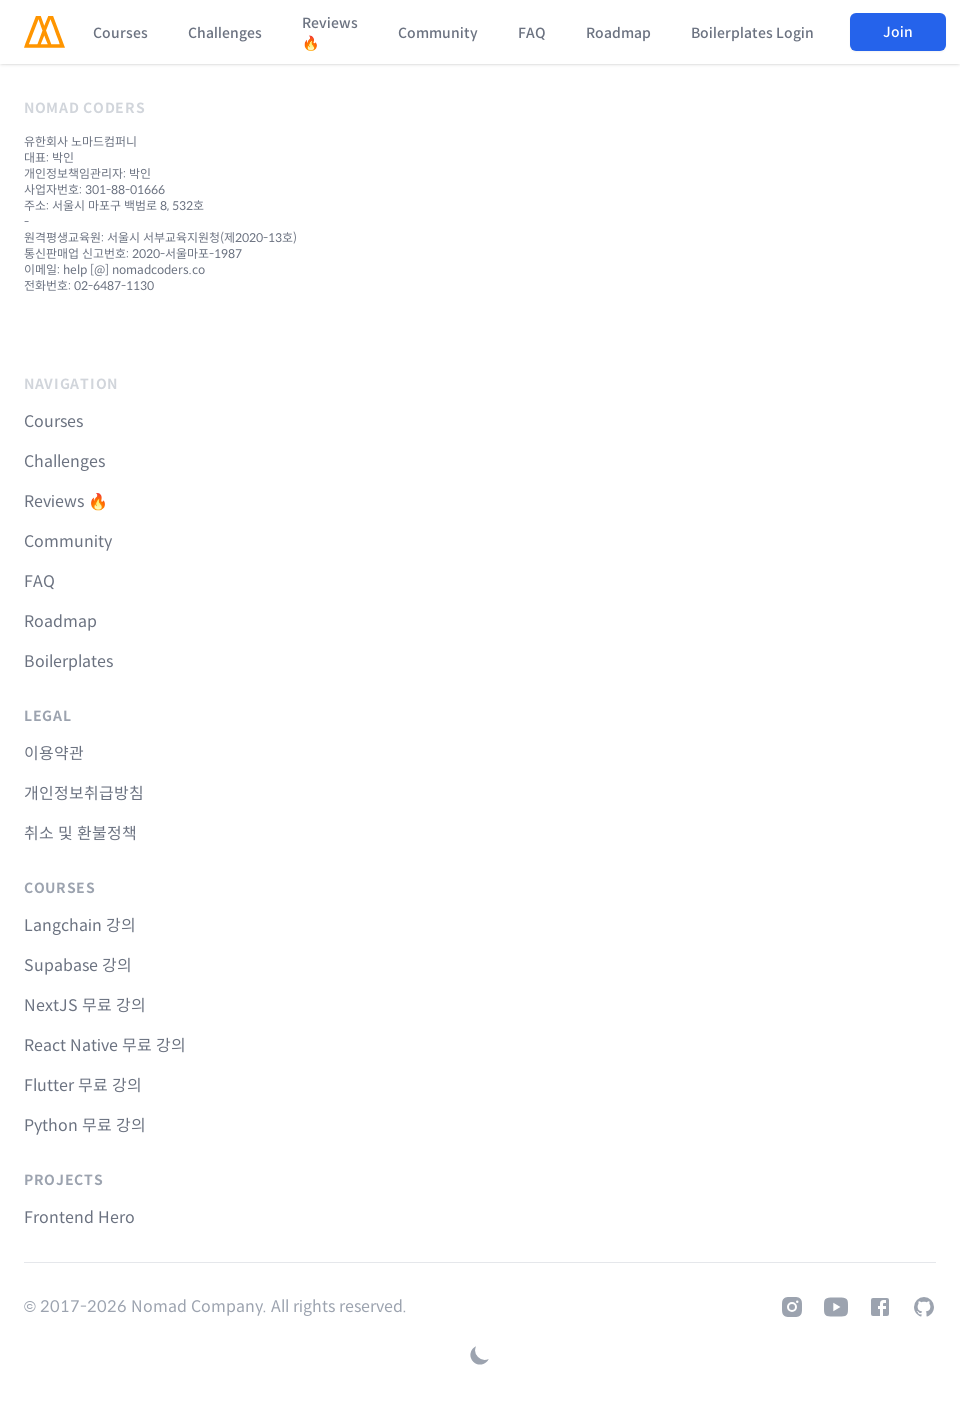

Scrolled to top of page
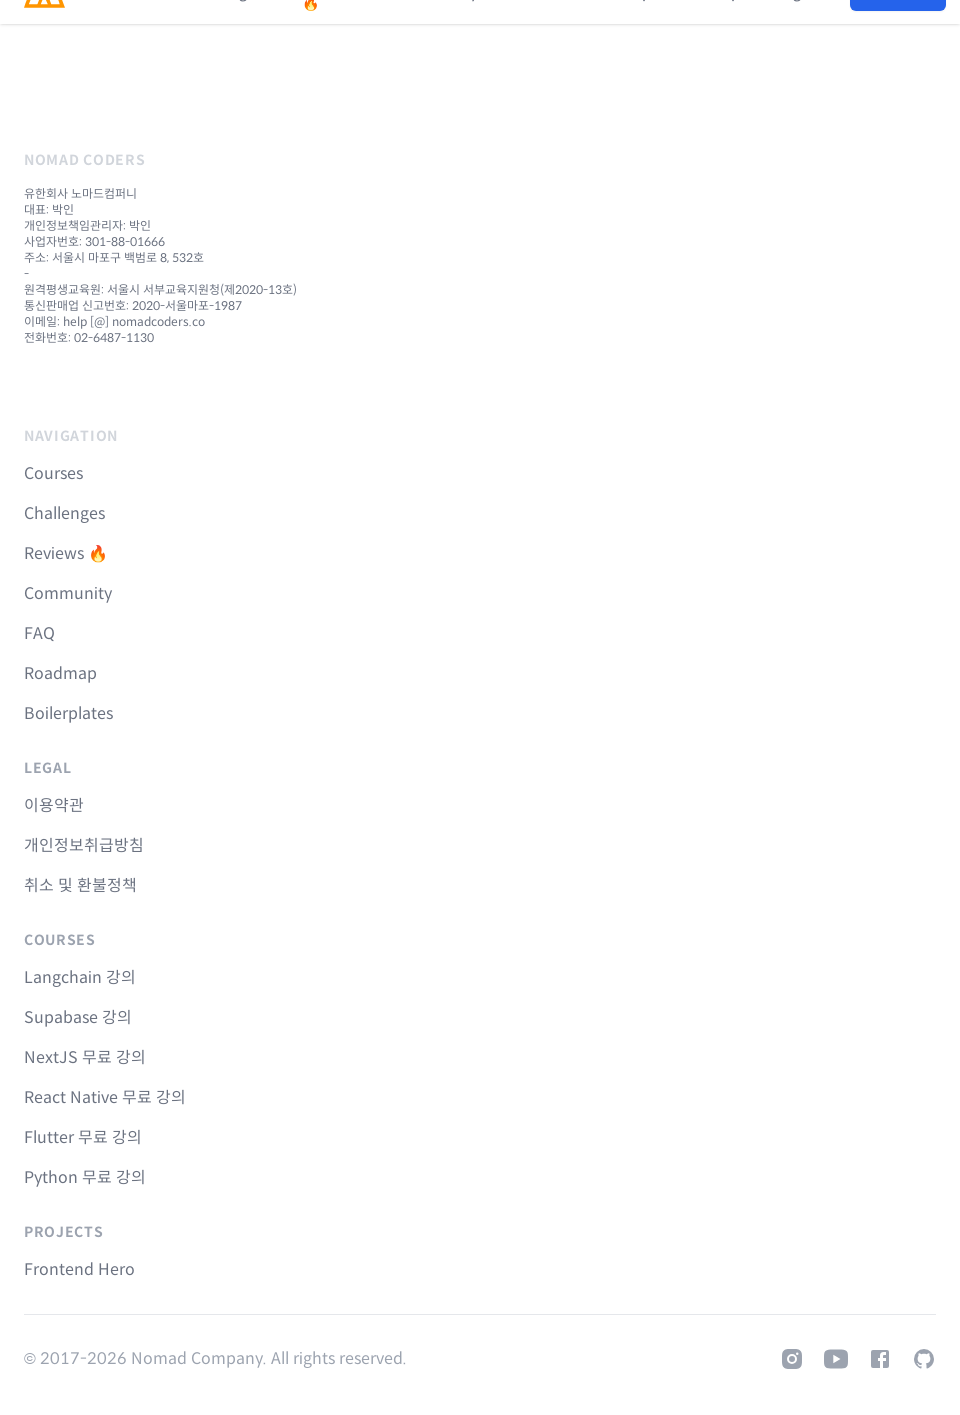

Waited 1 second for page to stabilize
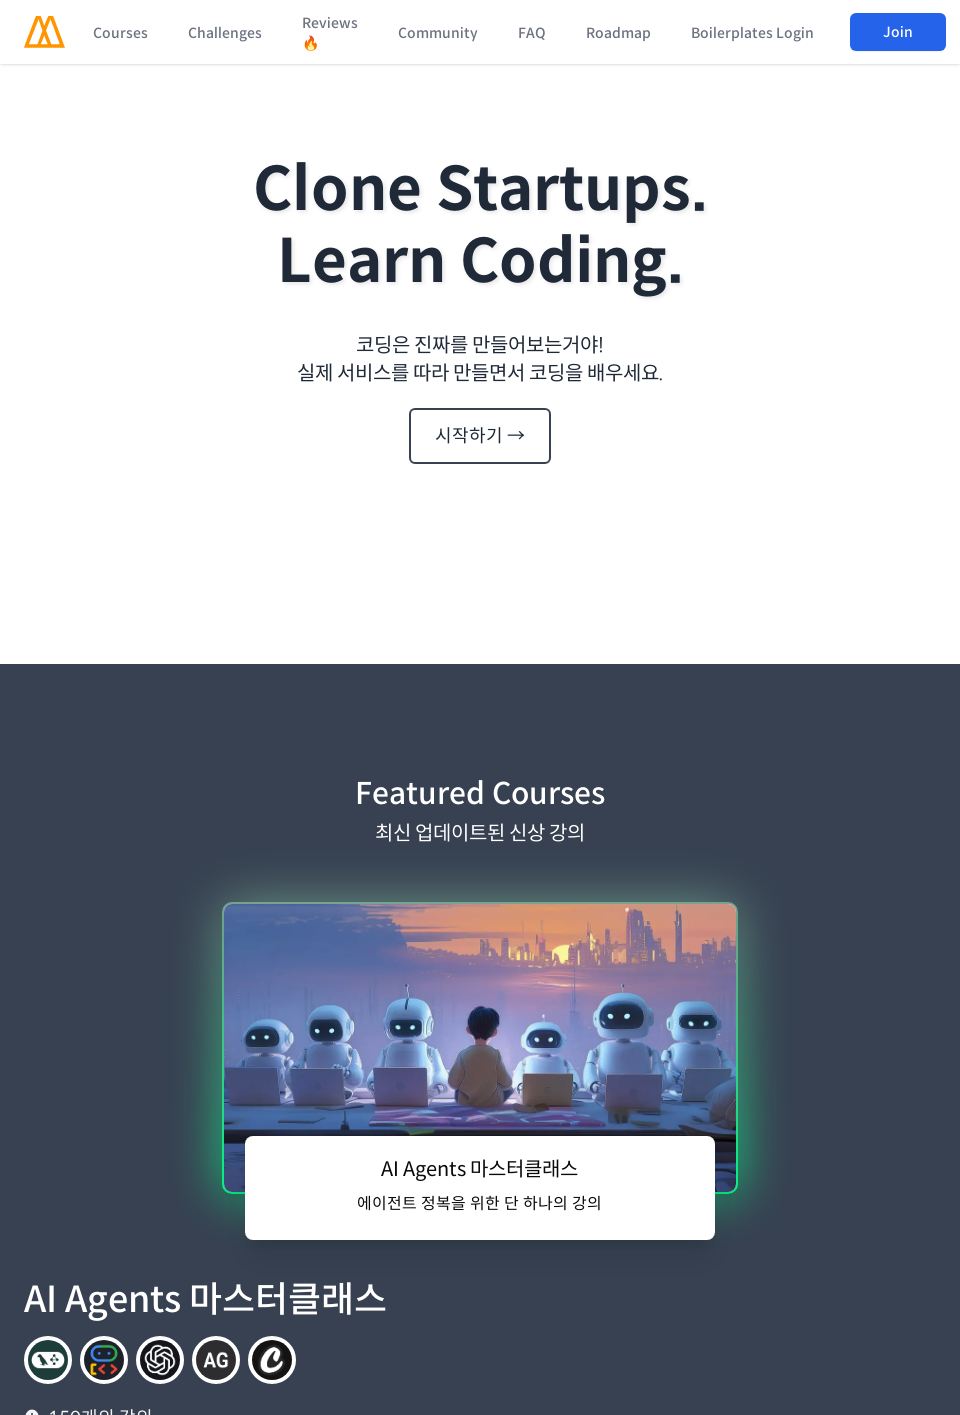

Calculated total scroll height: 10643px
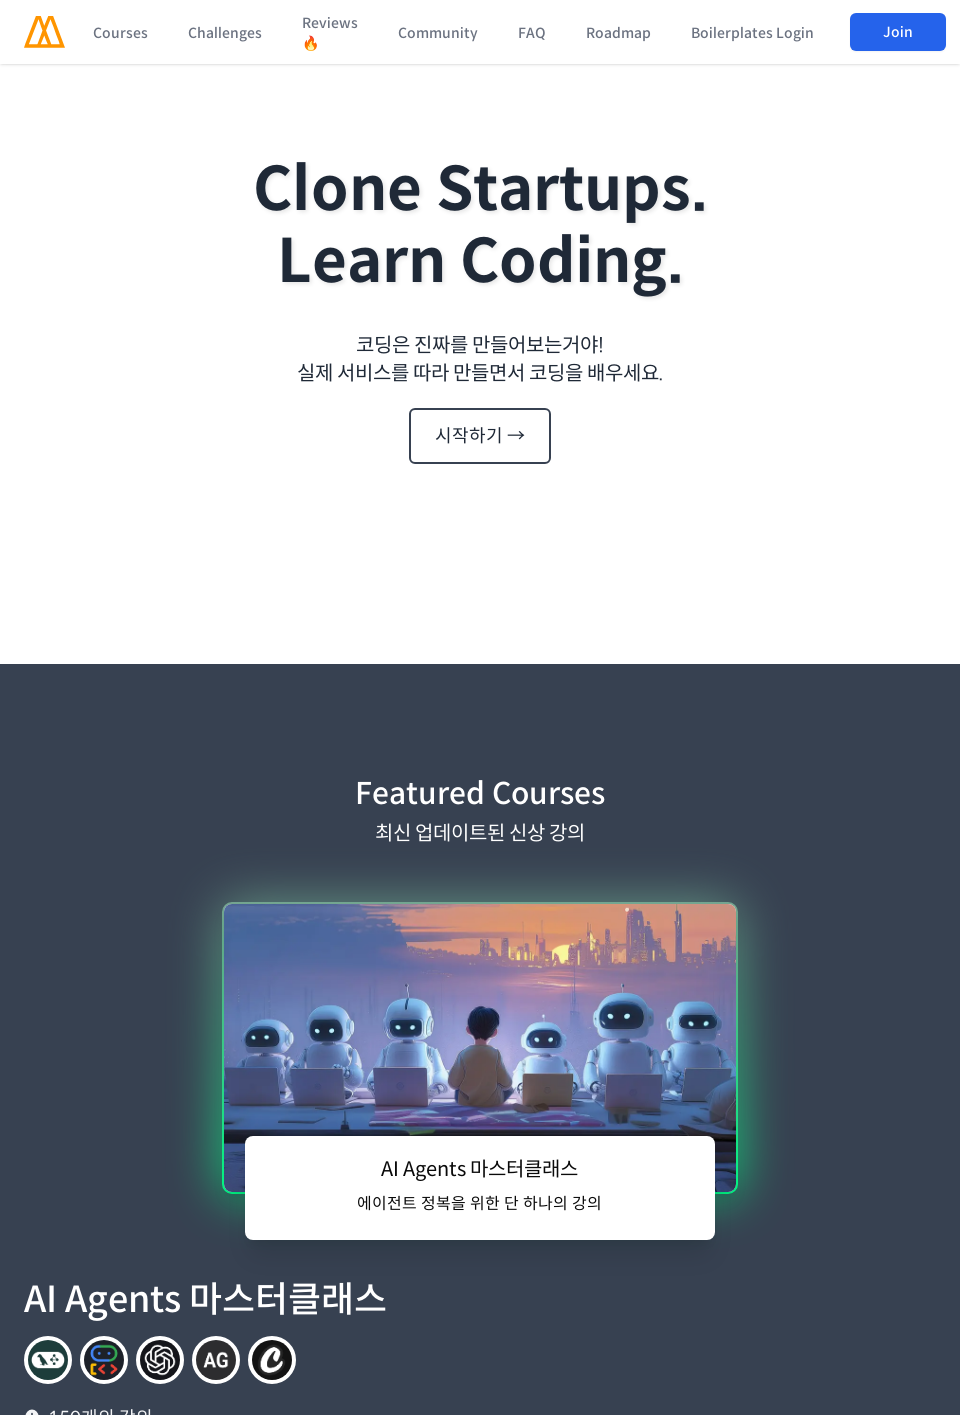

Scrolled to section 0 (offset: 0px) at viewport width 960px
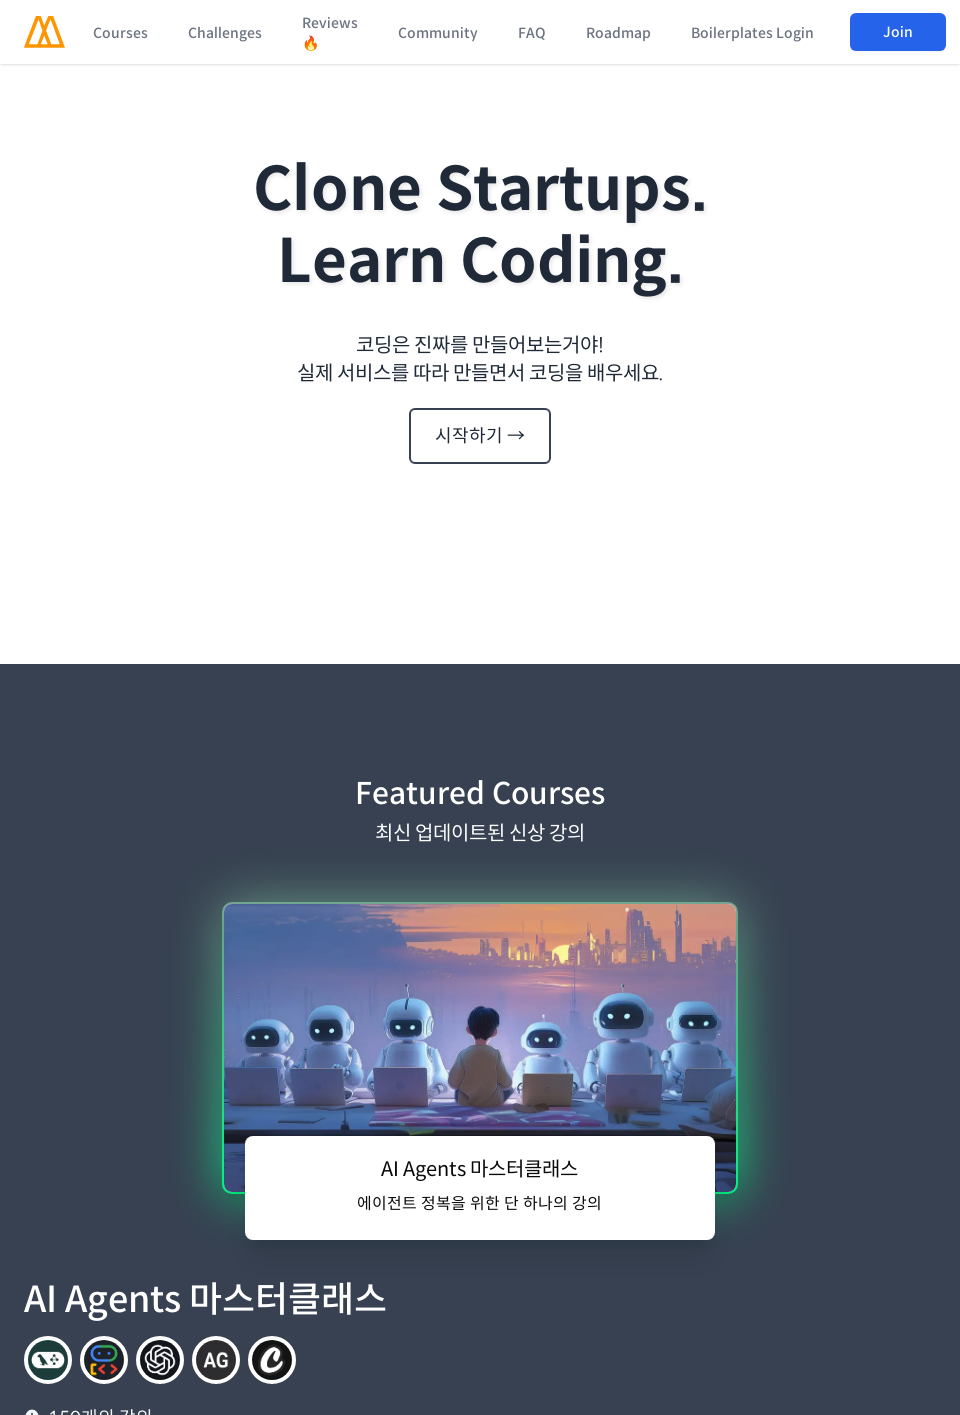

Waited 500ms for scroll animation to complete
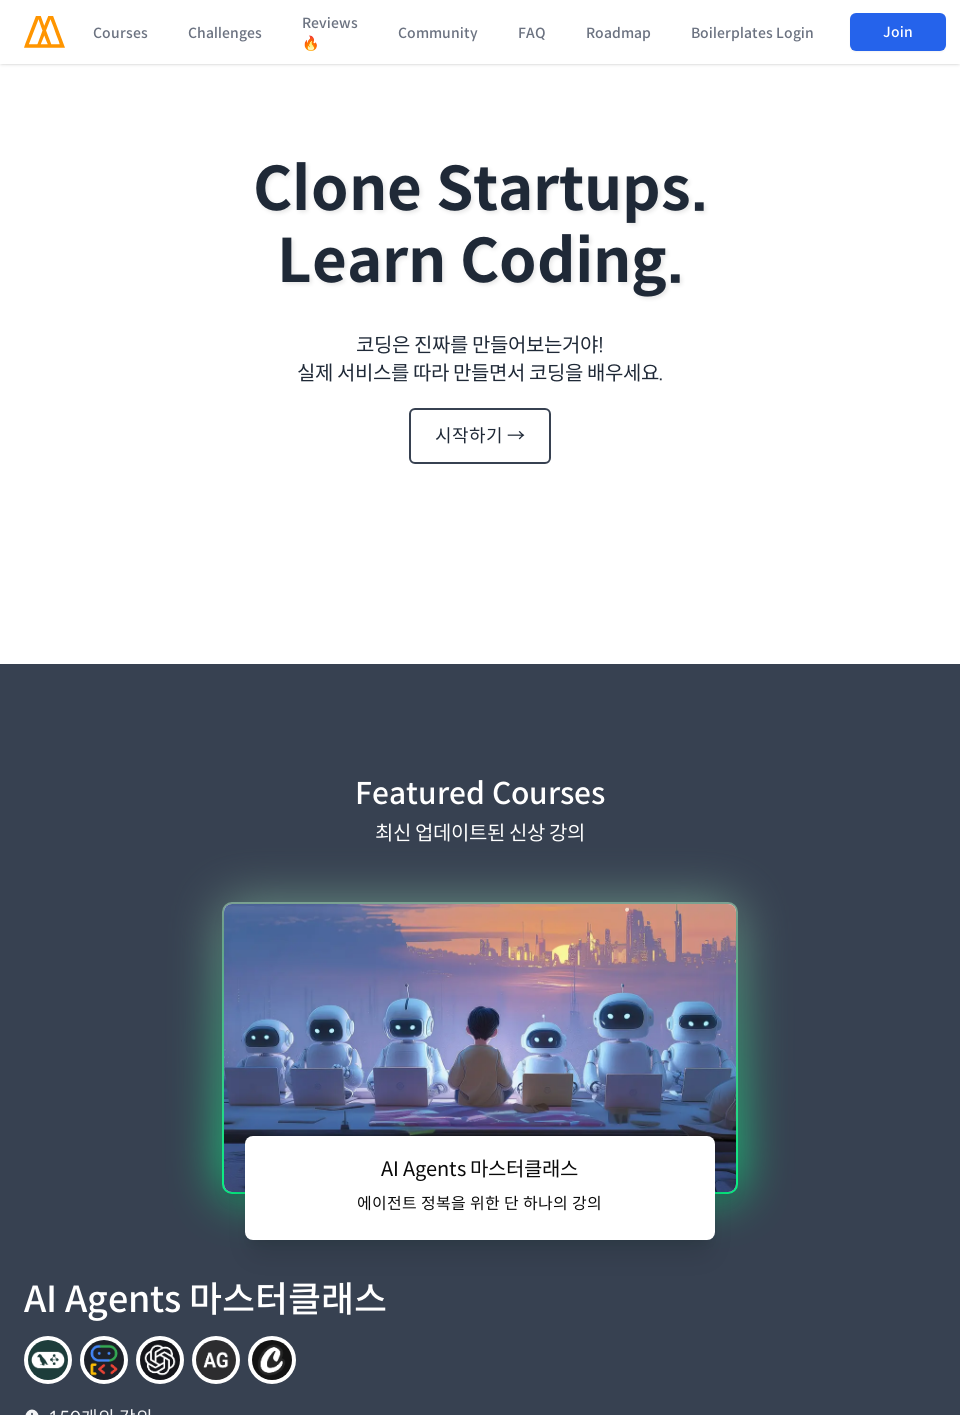

Scrolled to section 1 (offset: 1415px) at viewport width 960px
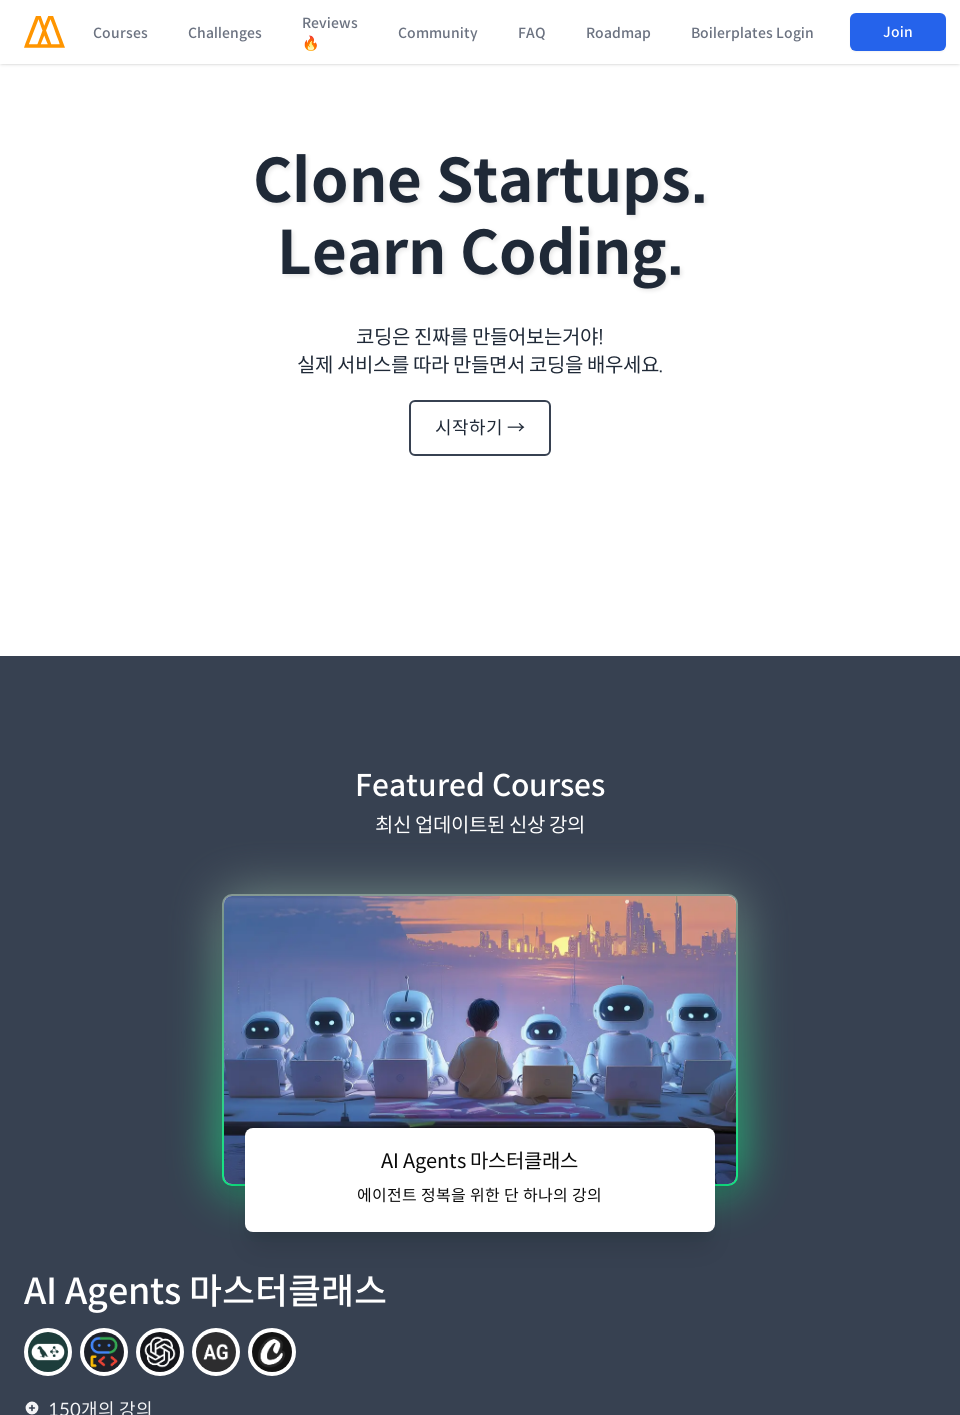

Waited 500ms for scroll animation to complete
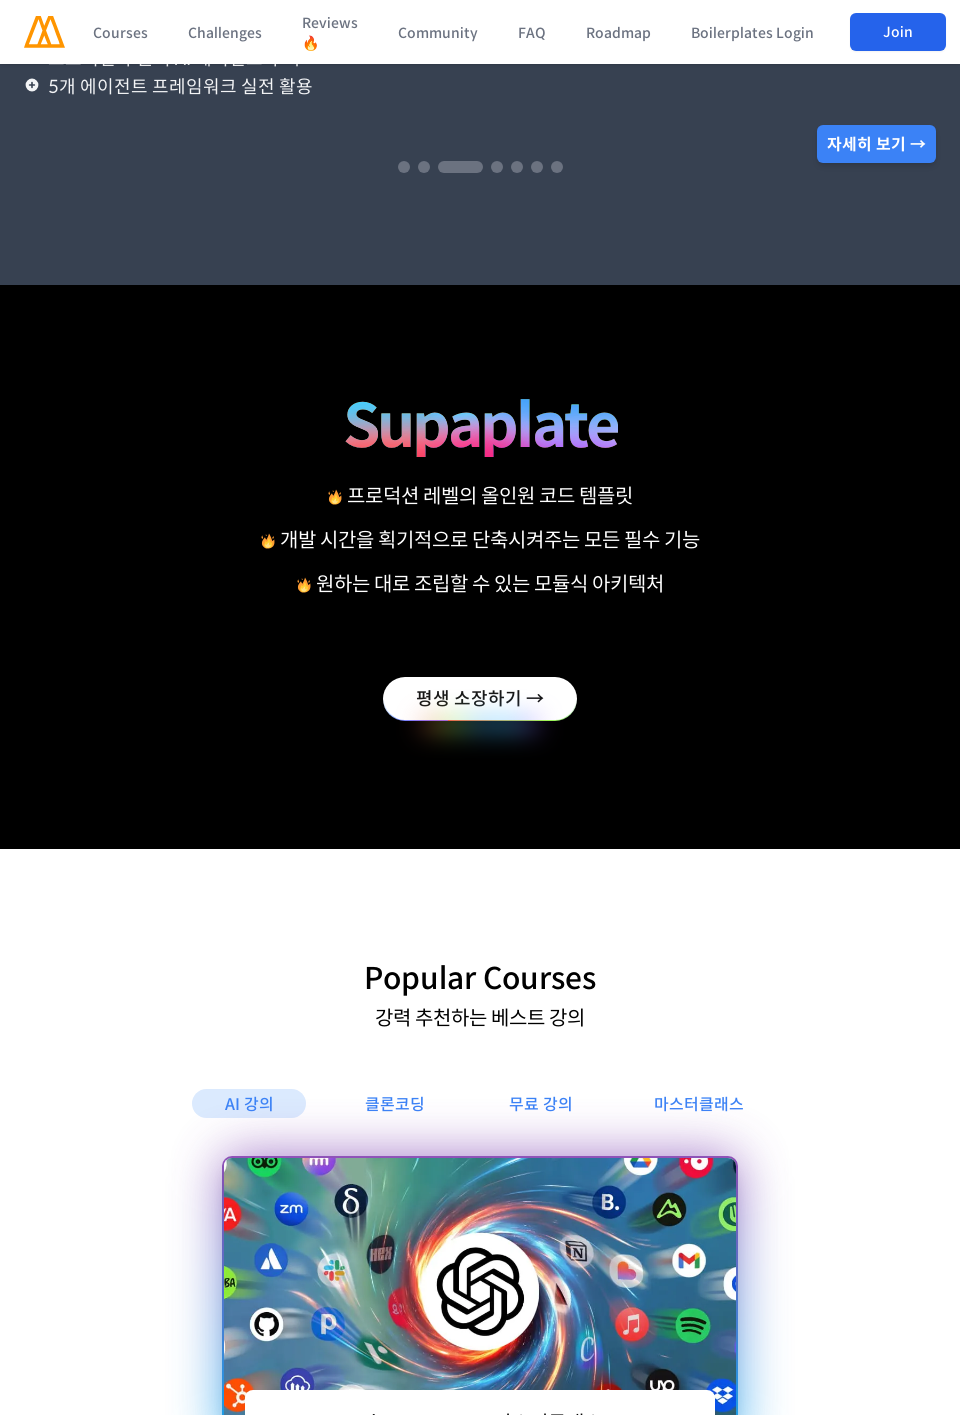

Scrolled to section 2 (offset: 2830px) at viewport width 960px
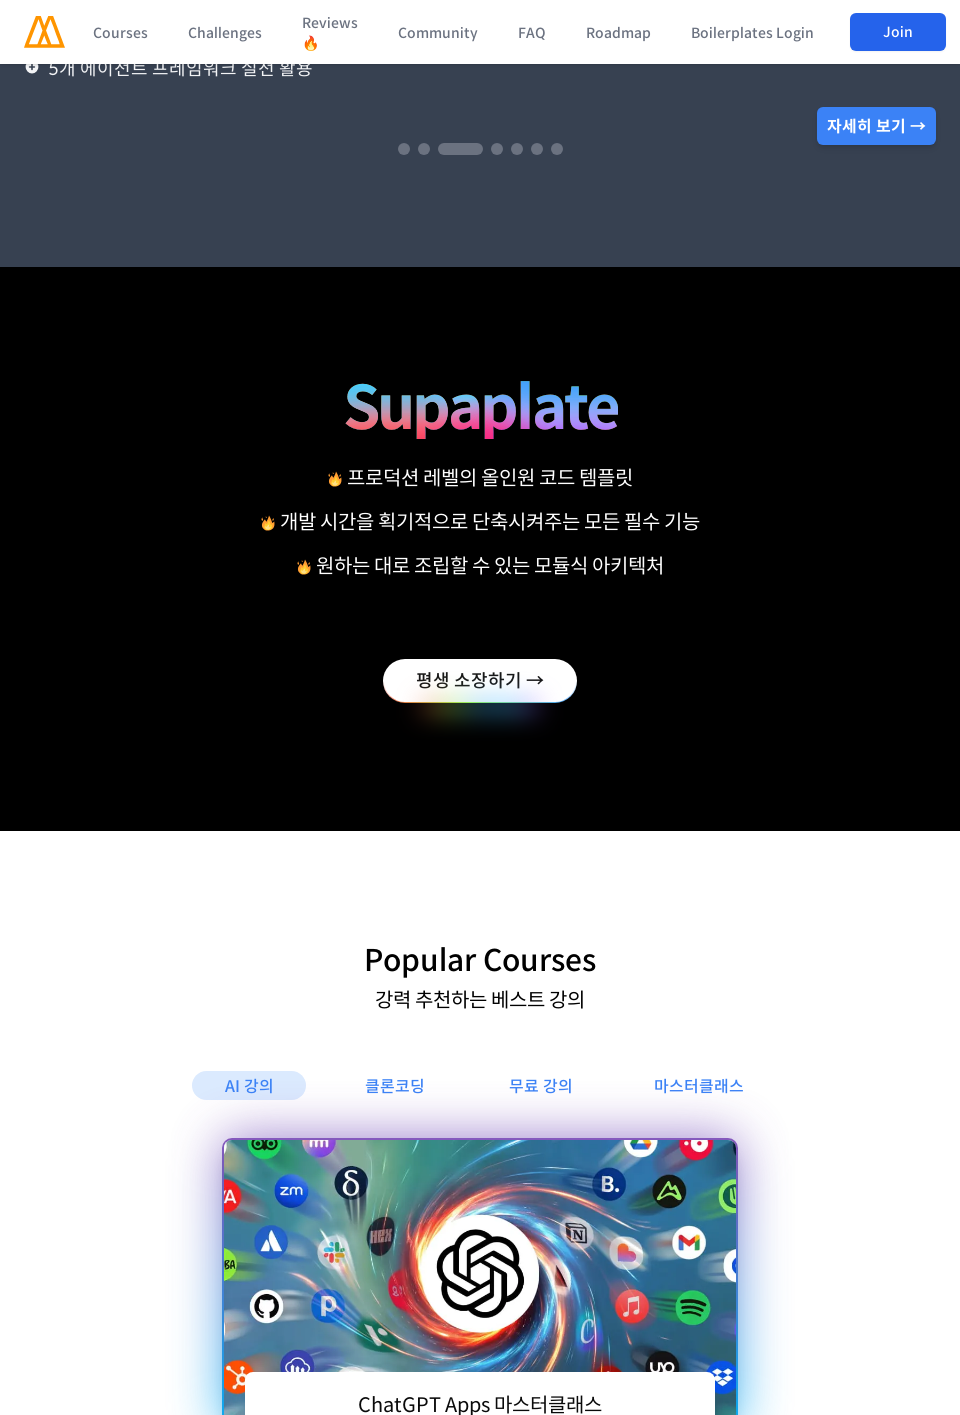

Waited 500ms for scroll animation to complete
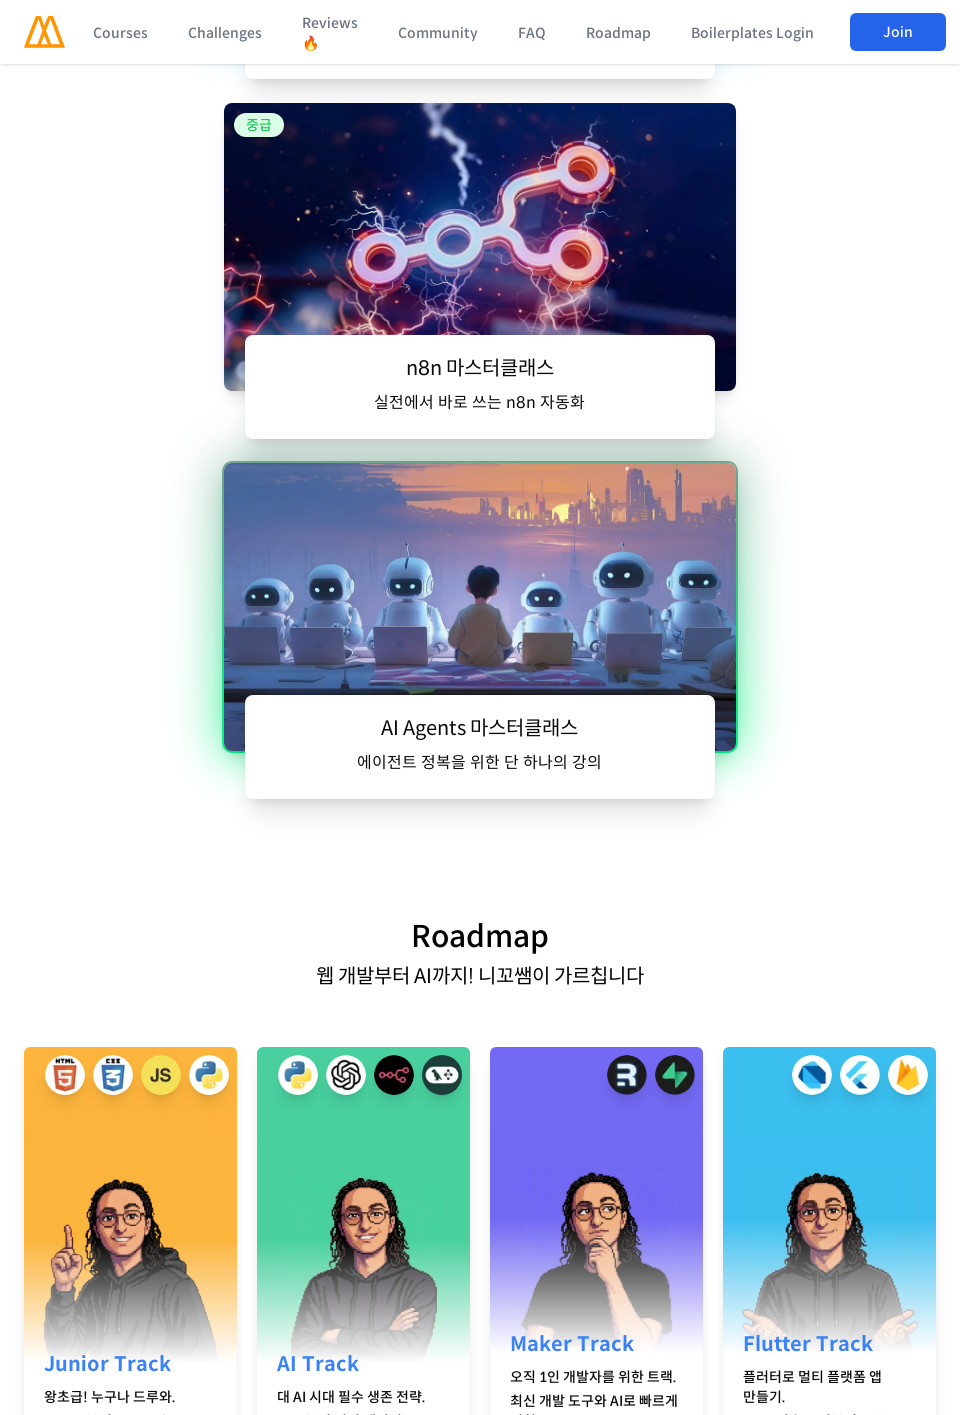

Scrolled to section 3 (offset: 4245px) at viewport width 960px
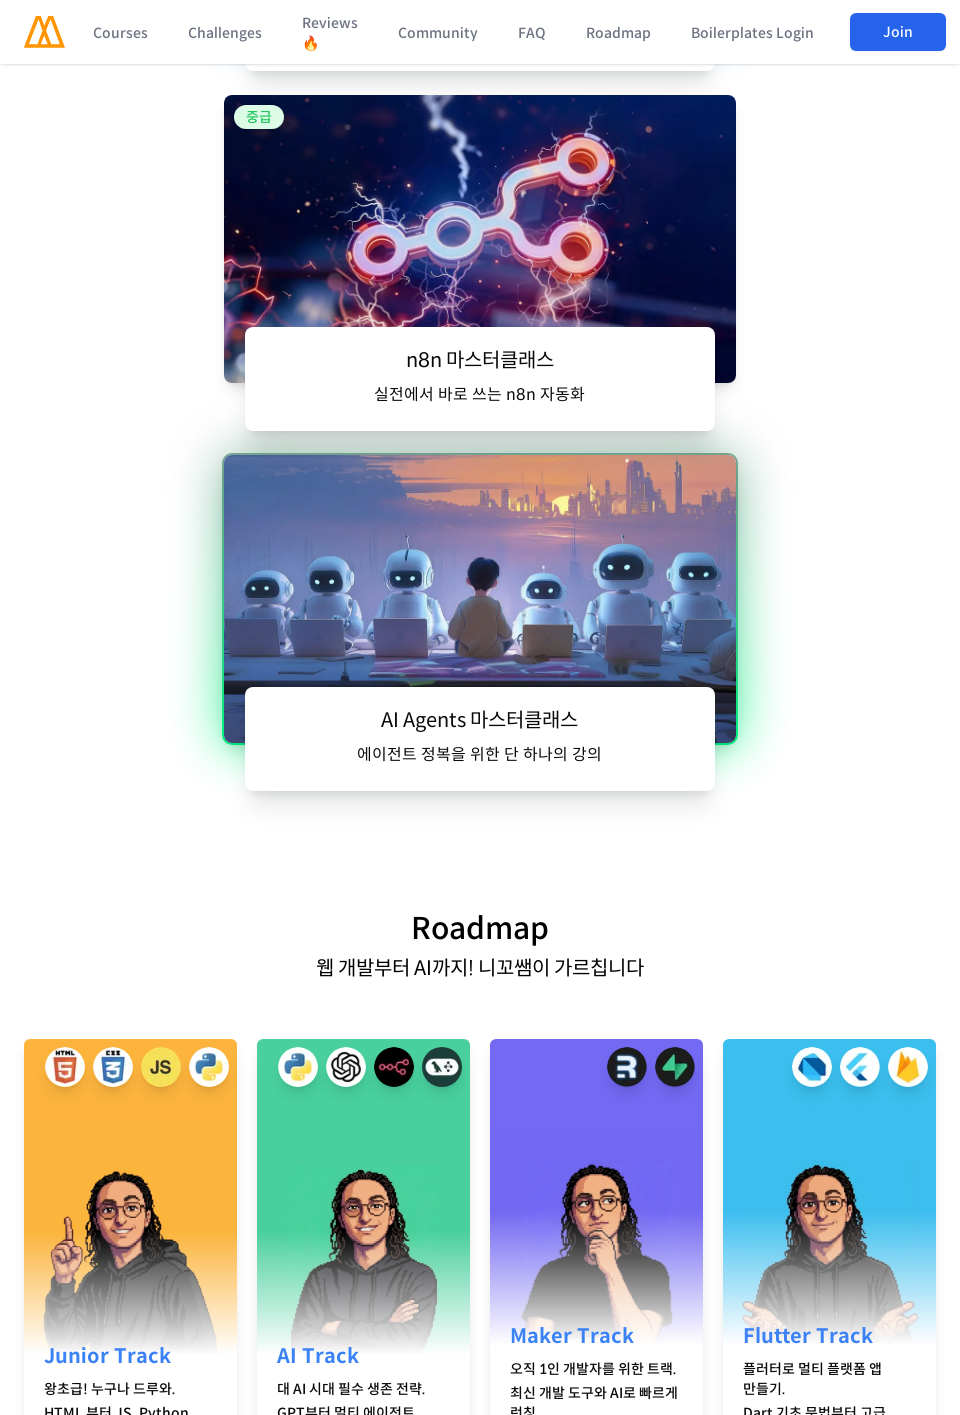

Waited 500ms for scroll animation to complete
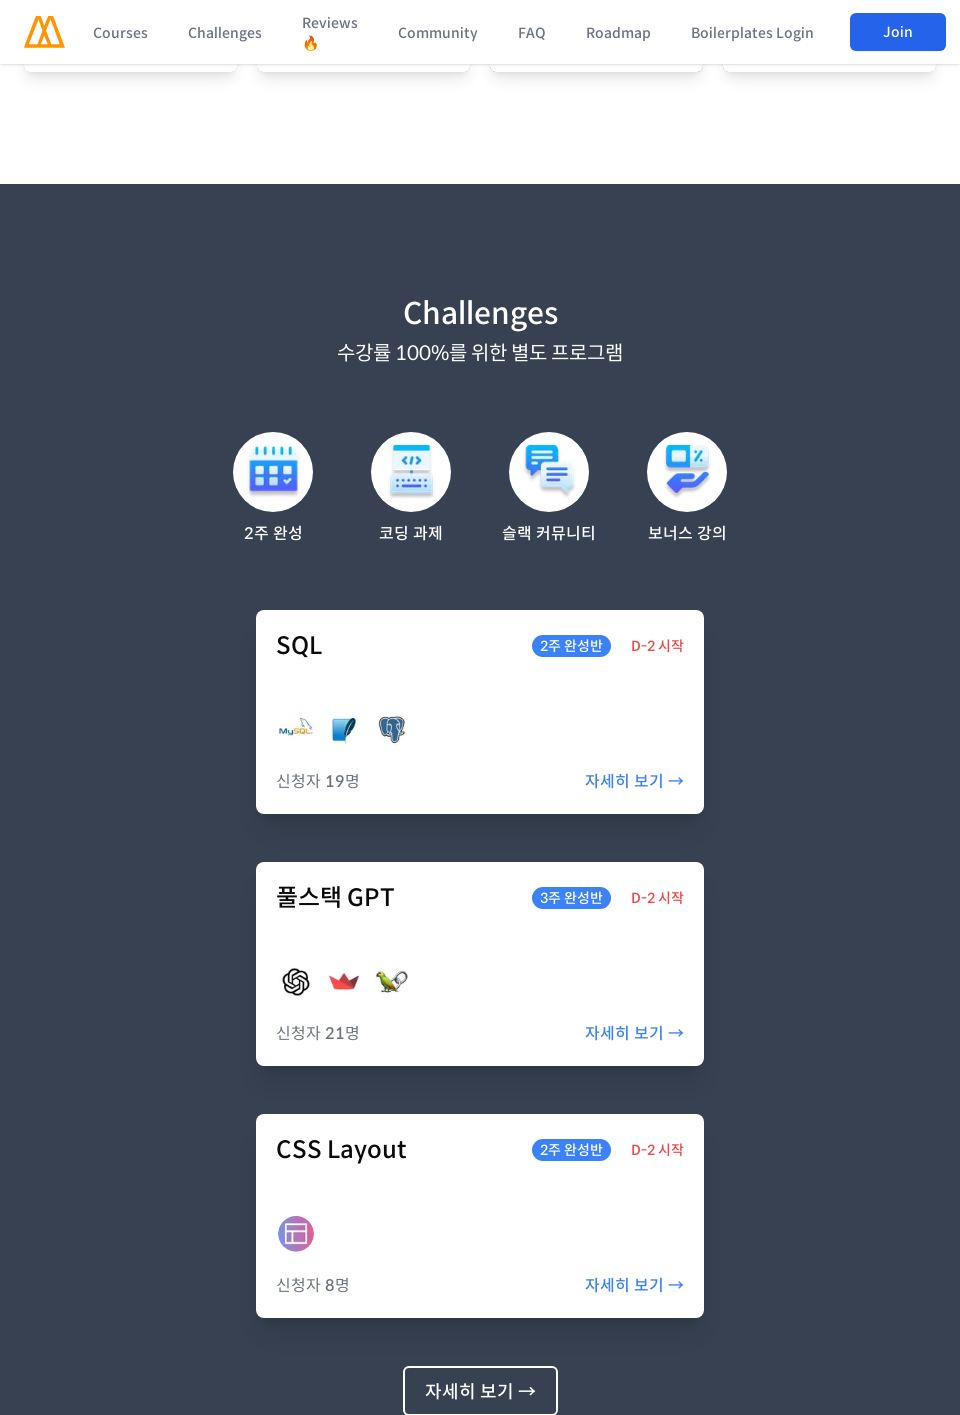

Scrolled to section 4 (offset: 5660px) at viewport width 960px
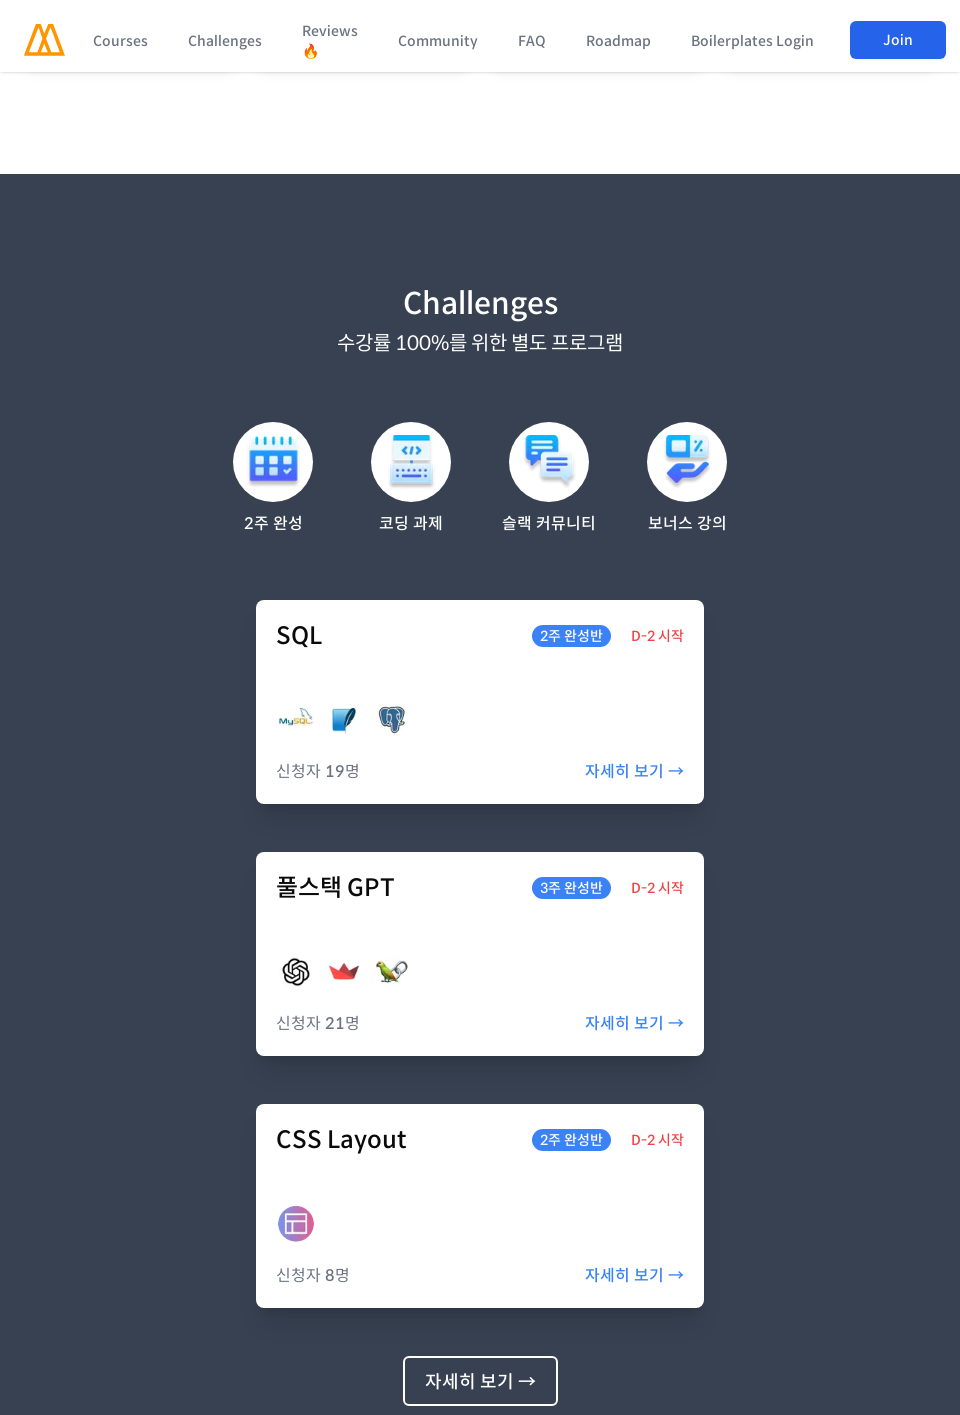

Waited 500ms for scroll animation to complete
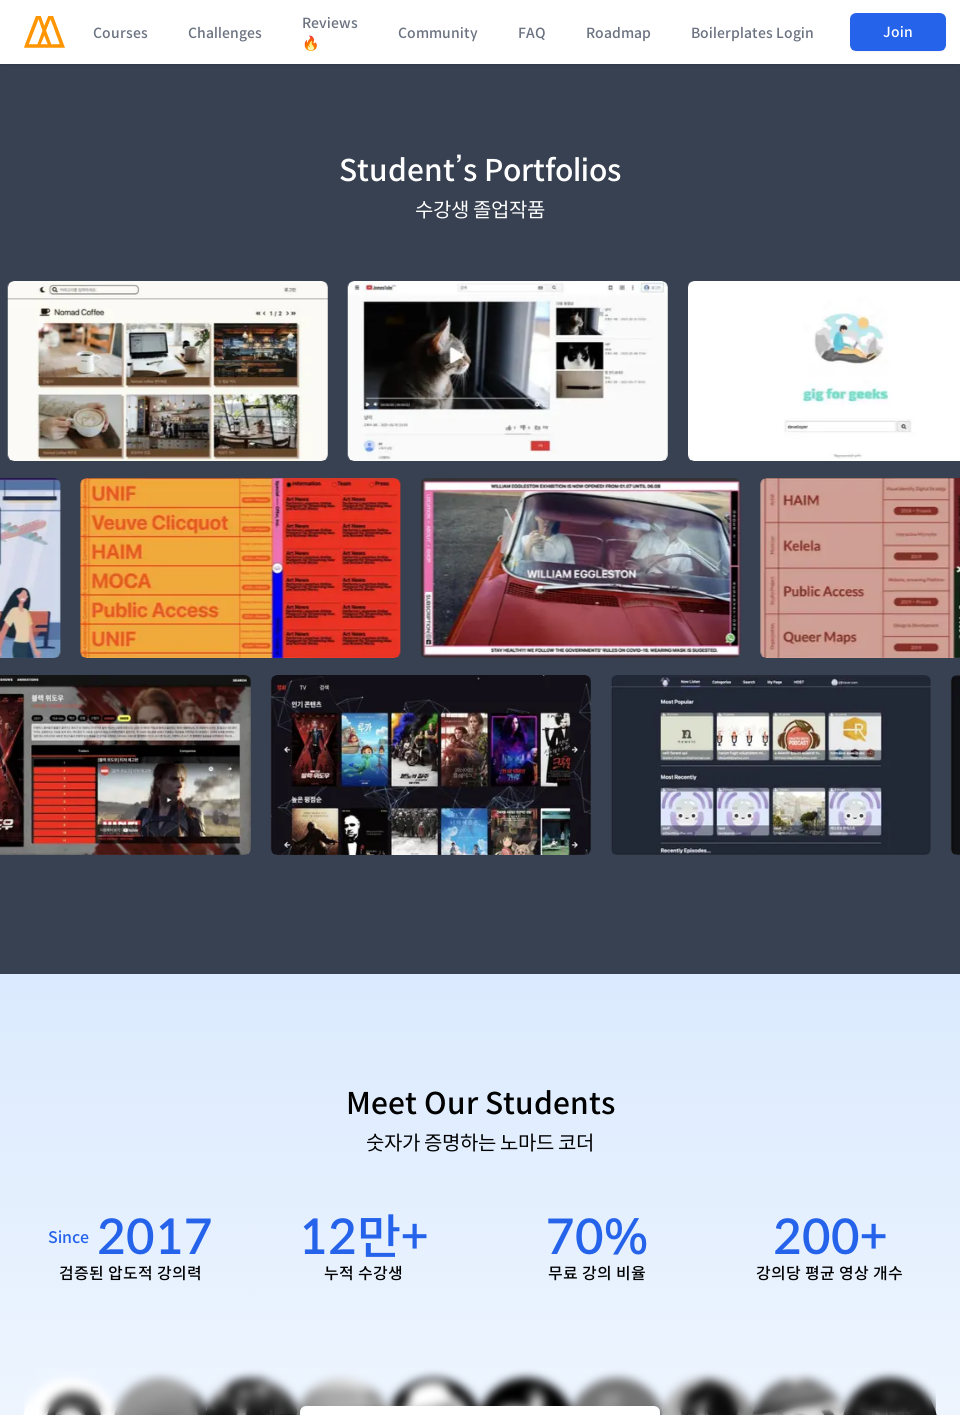

Scrolled to section 5 (offset: 7075px) at viewport width 960px
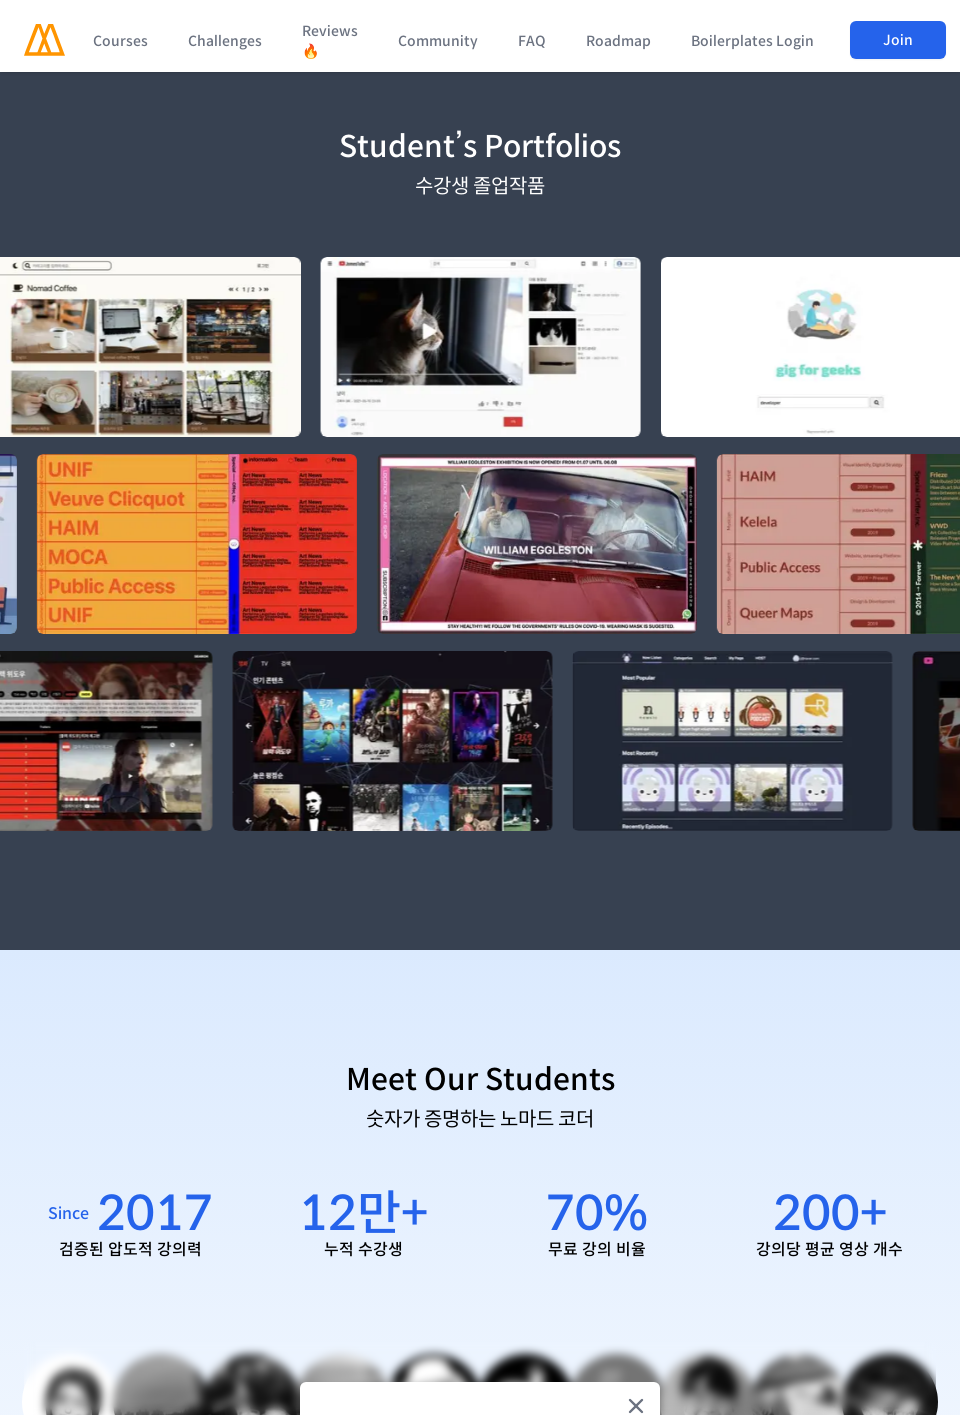

Waited 500ms for scroll animation to complete
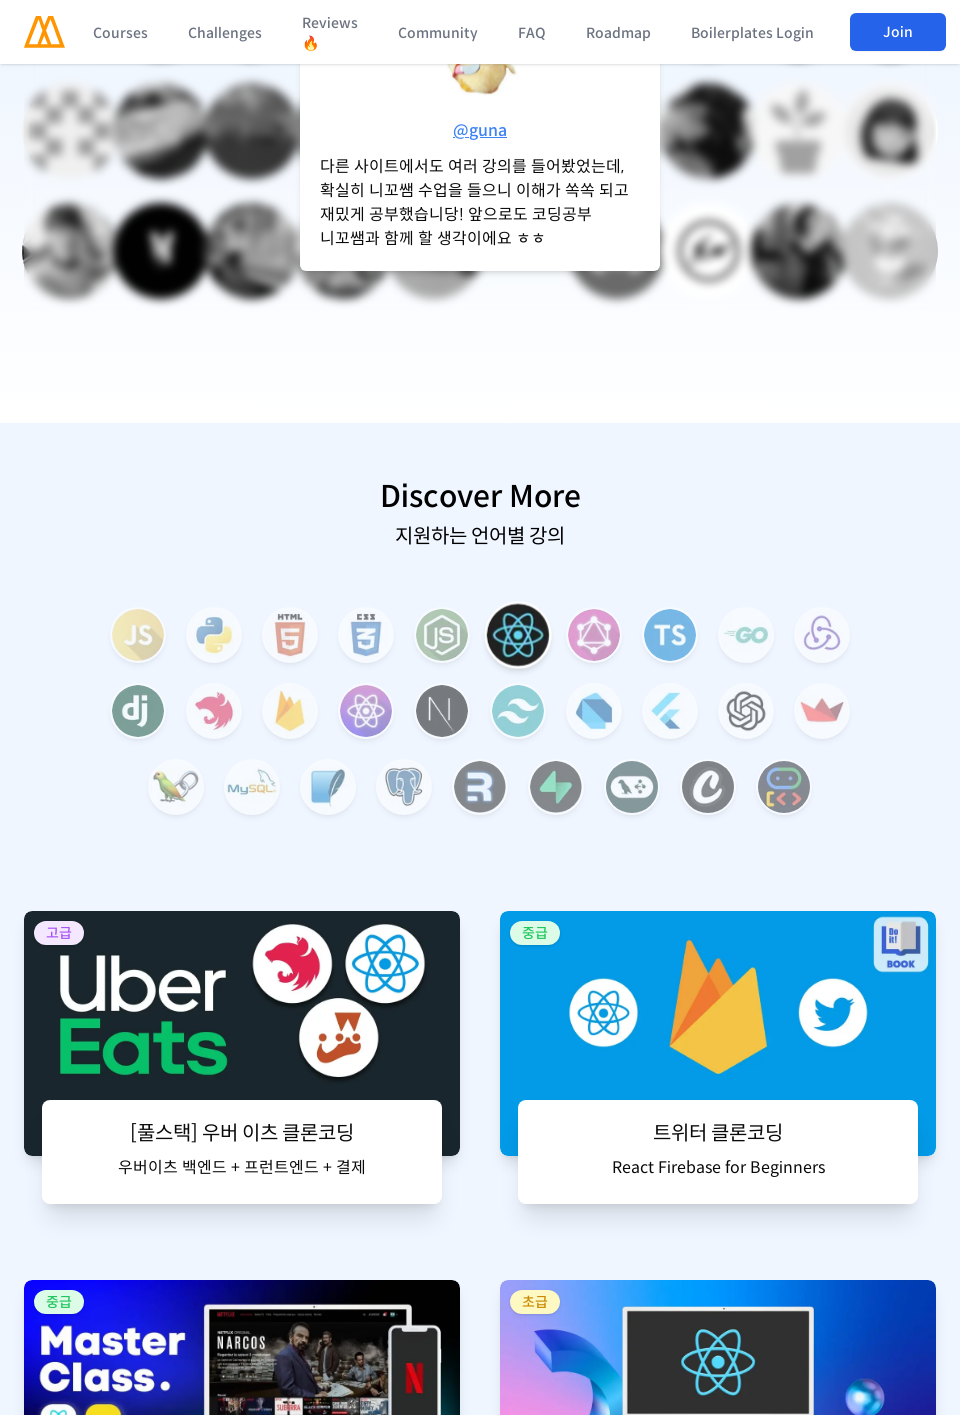

Scrolled to section 6 (offset: 8490px) at viewport width 960px
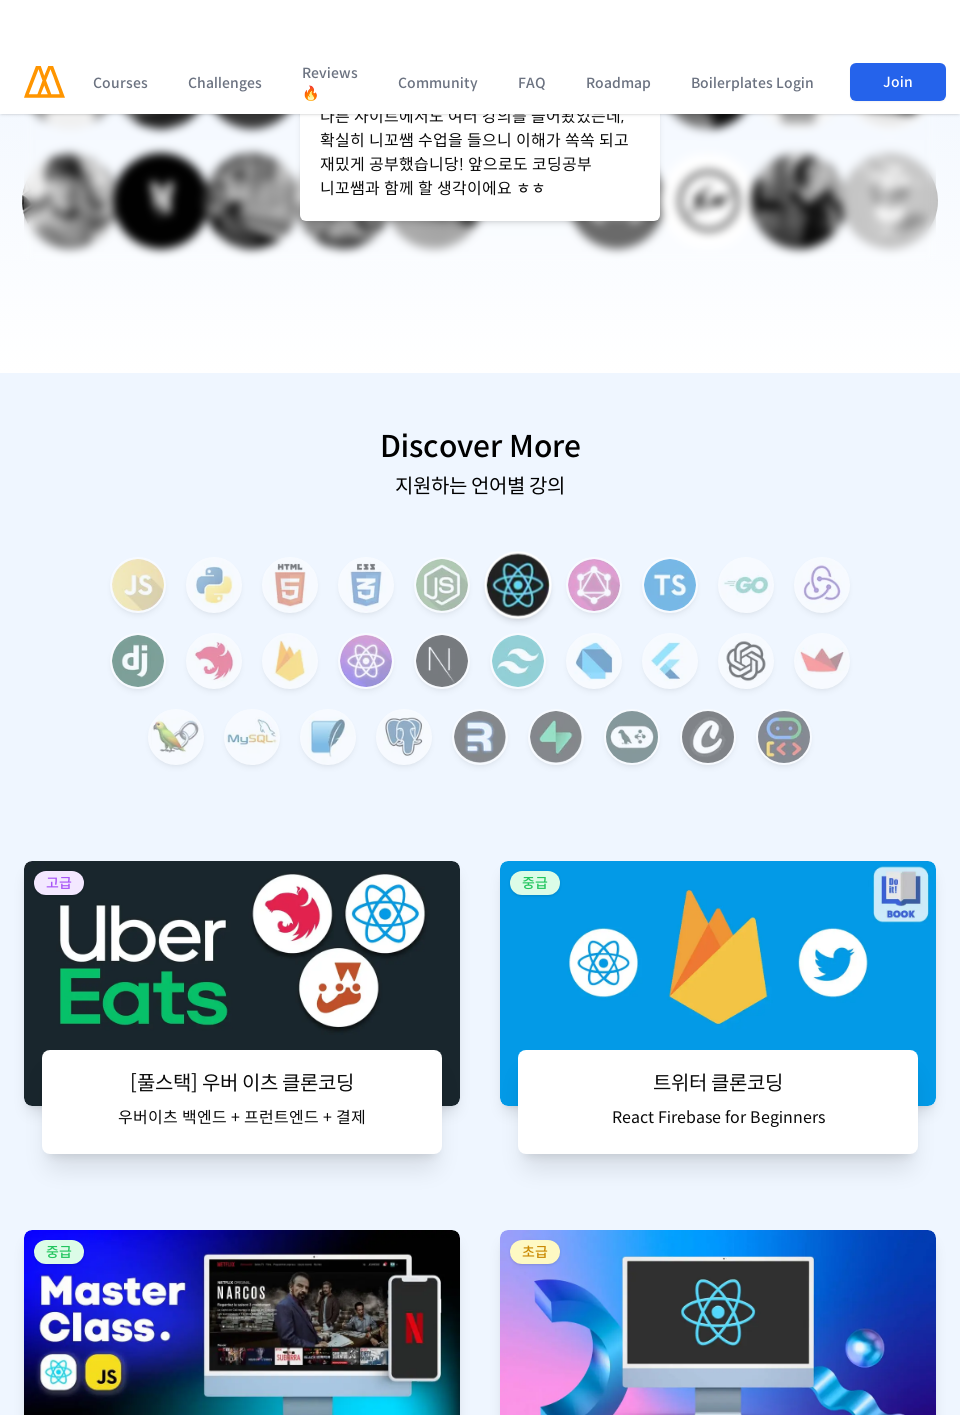

Waited 500ms for scroll animation to complete
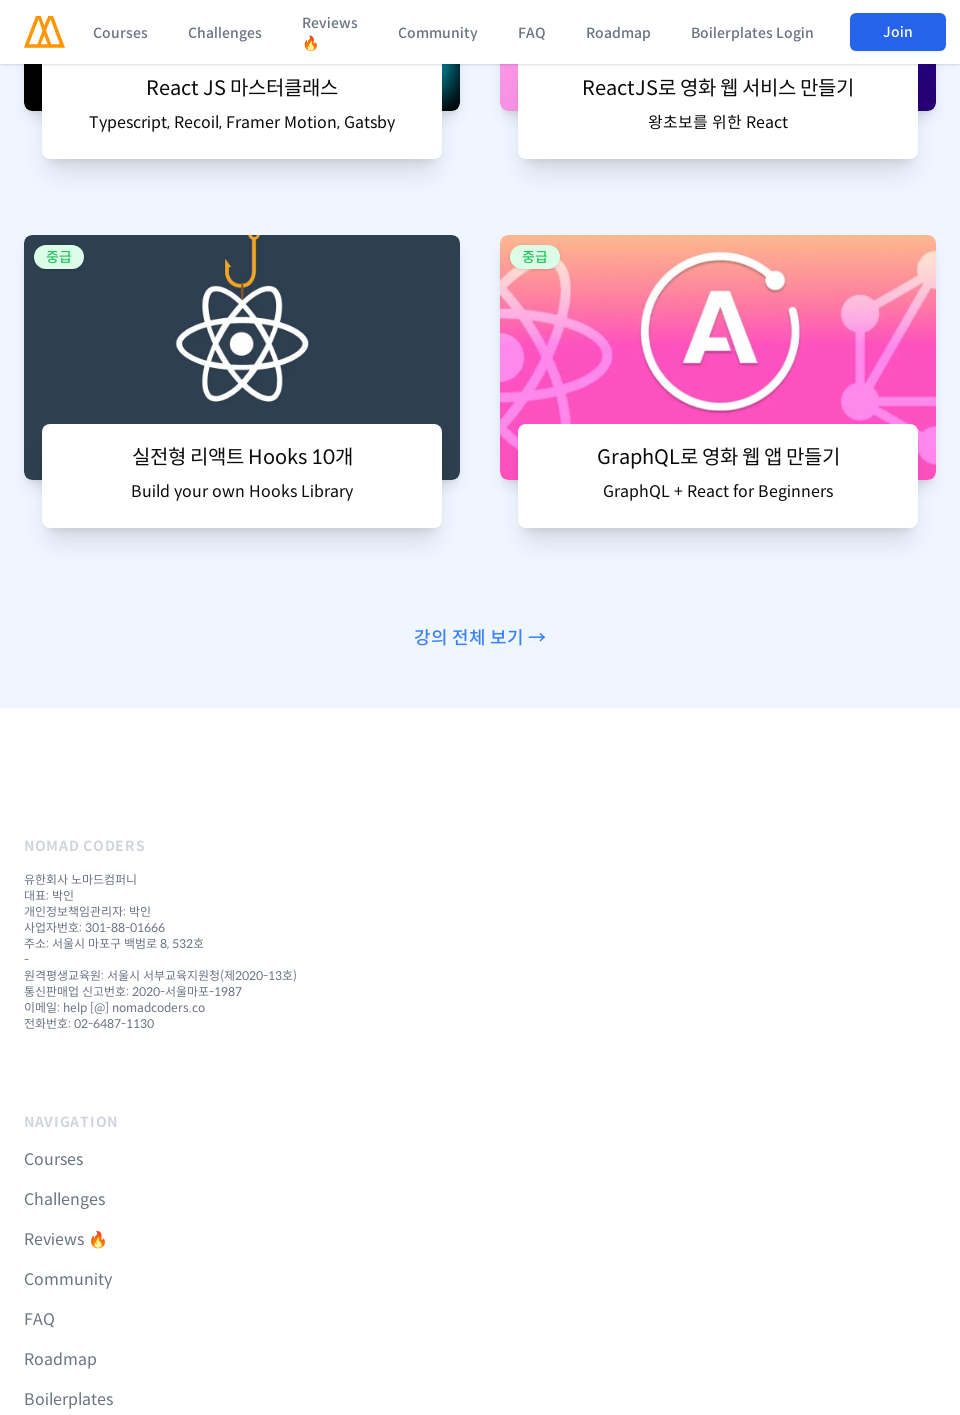

Scrolled to section 7 (offset: 9905px) at viewport width 960px
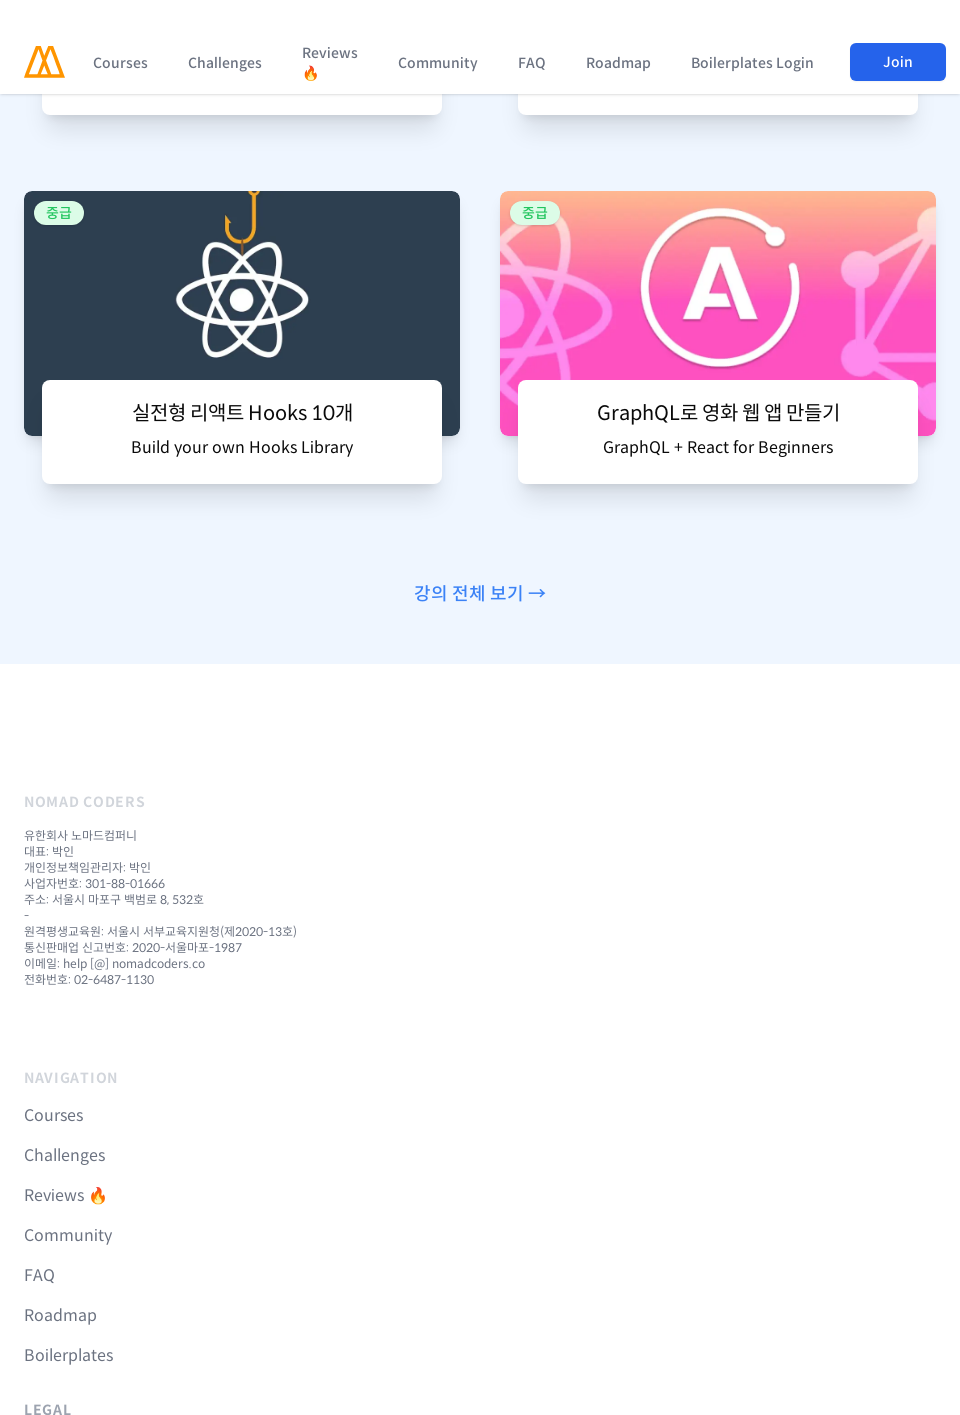

Waited 500ms for scroll animation to complete
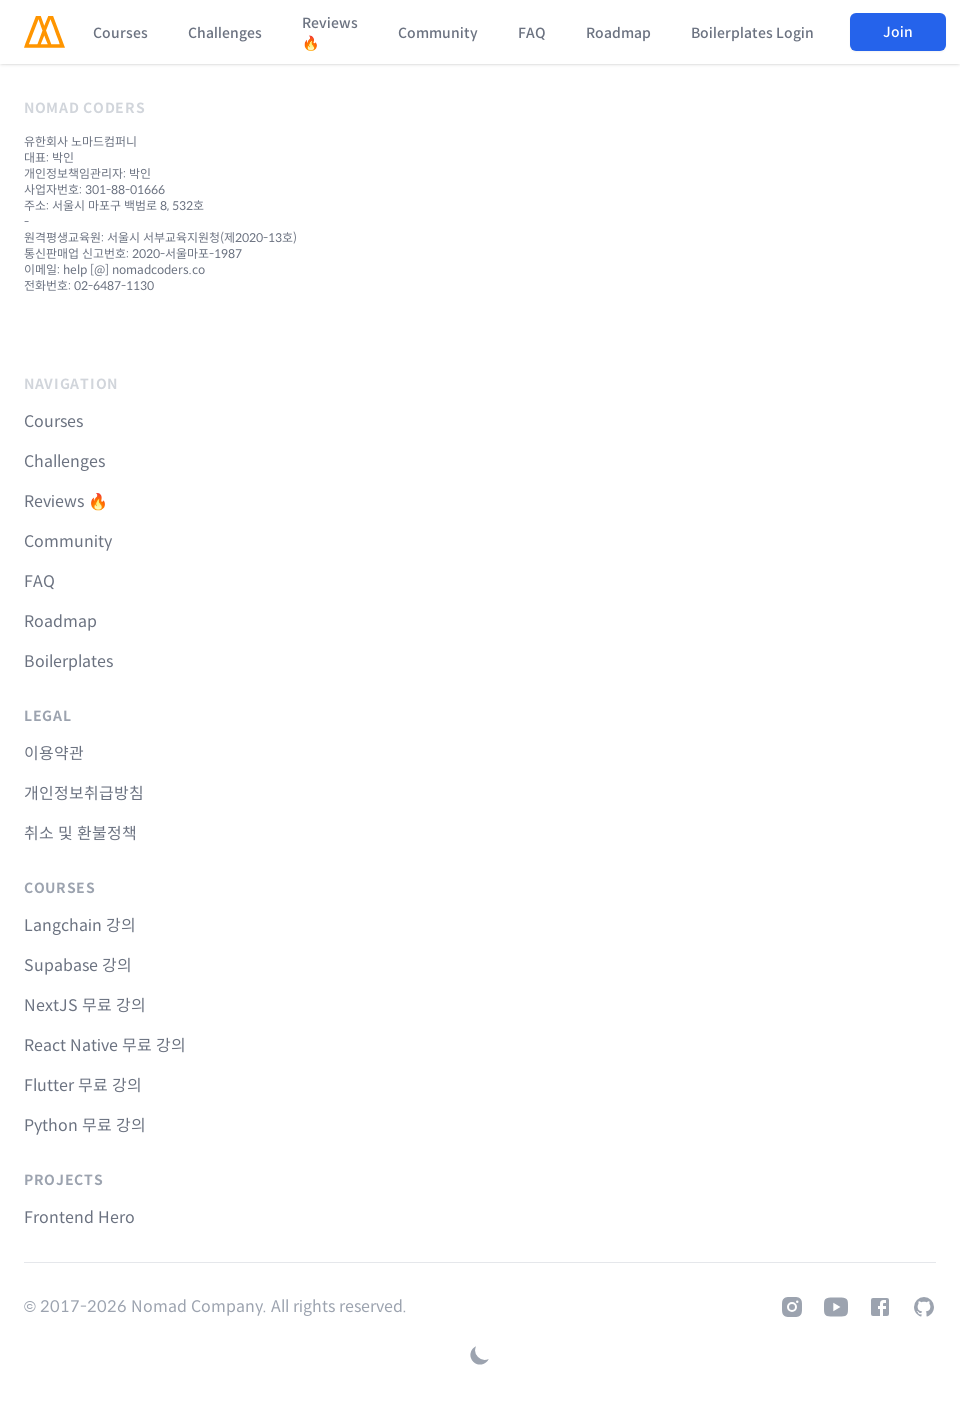

Scrolled to section 8 (offset: 11320px) at viewport width 960px
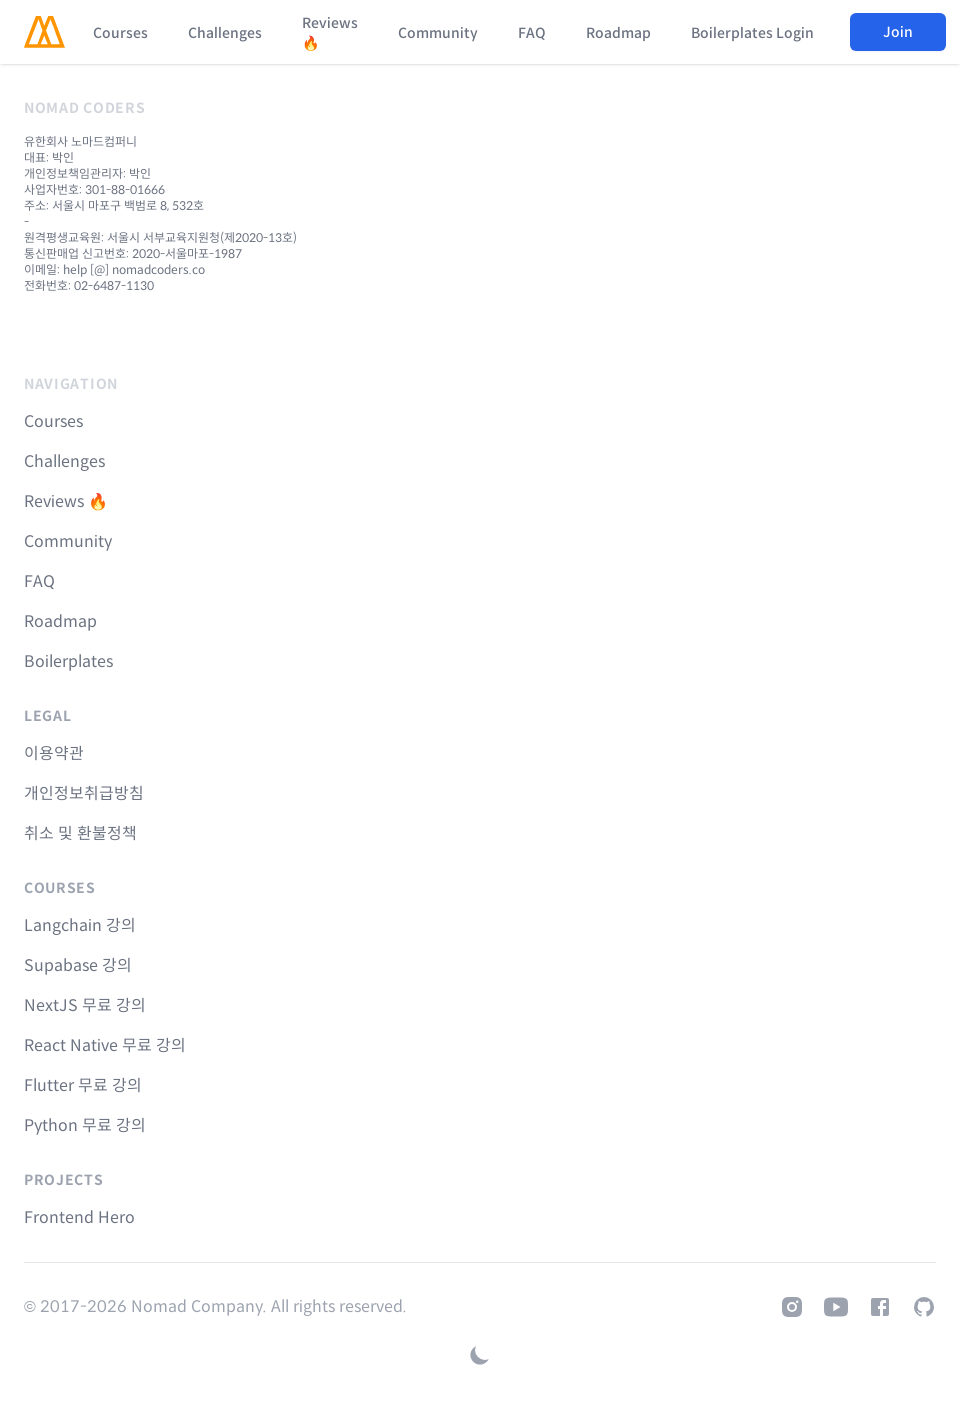

Waited 500ms for scroll animation to complete
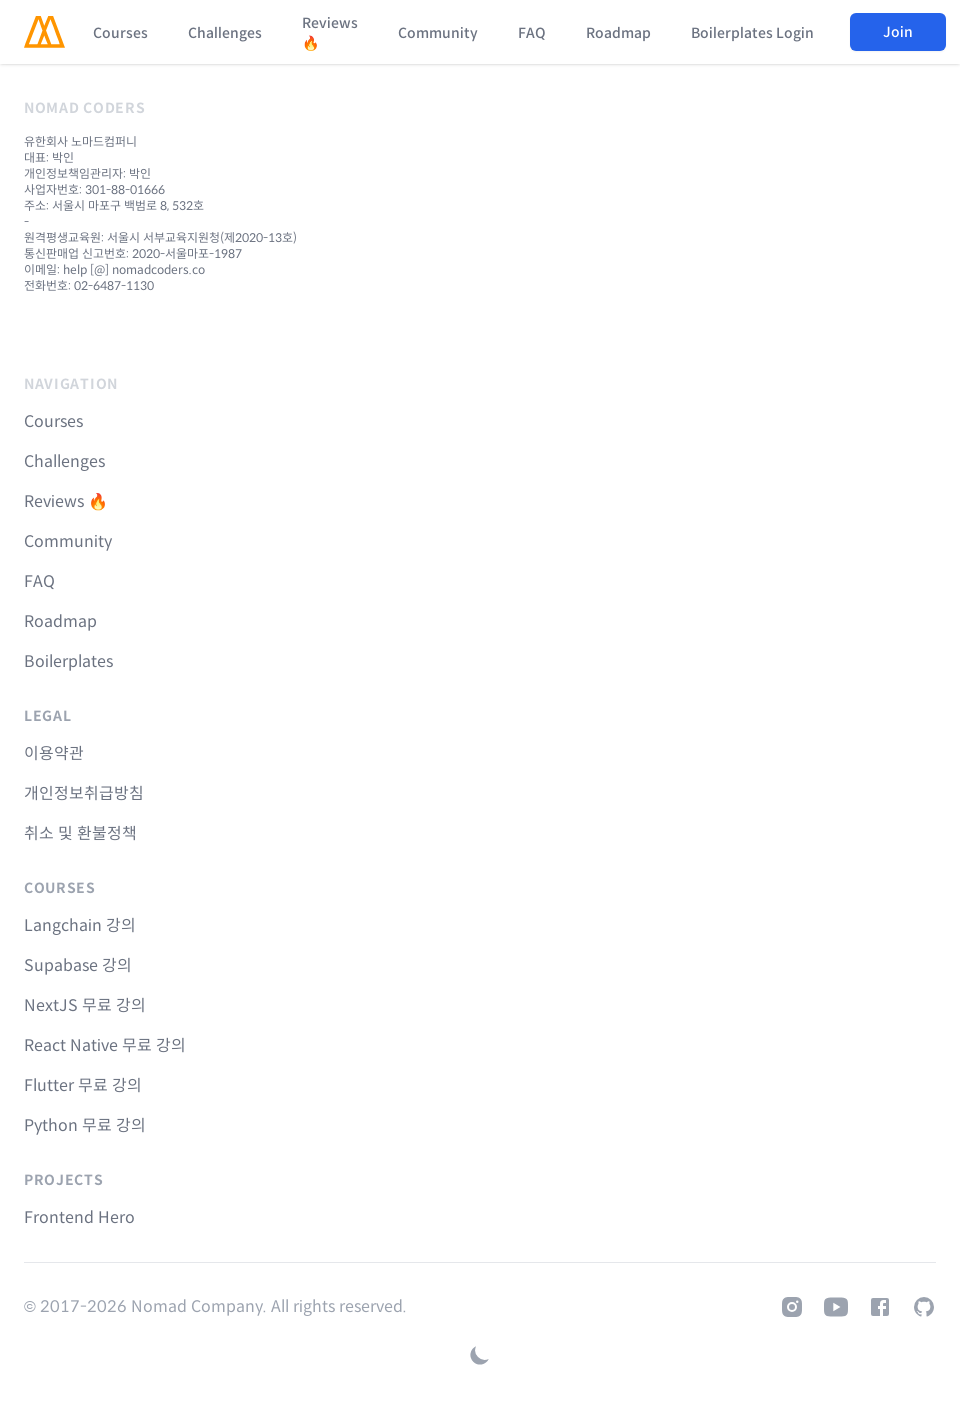

Set viewport width to 1366px for responsive testing
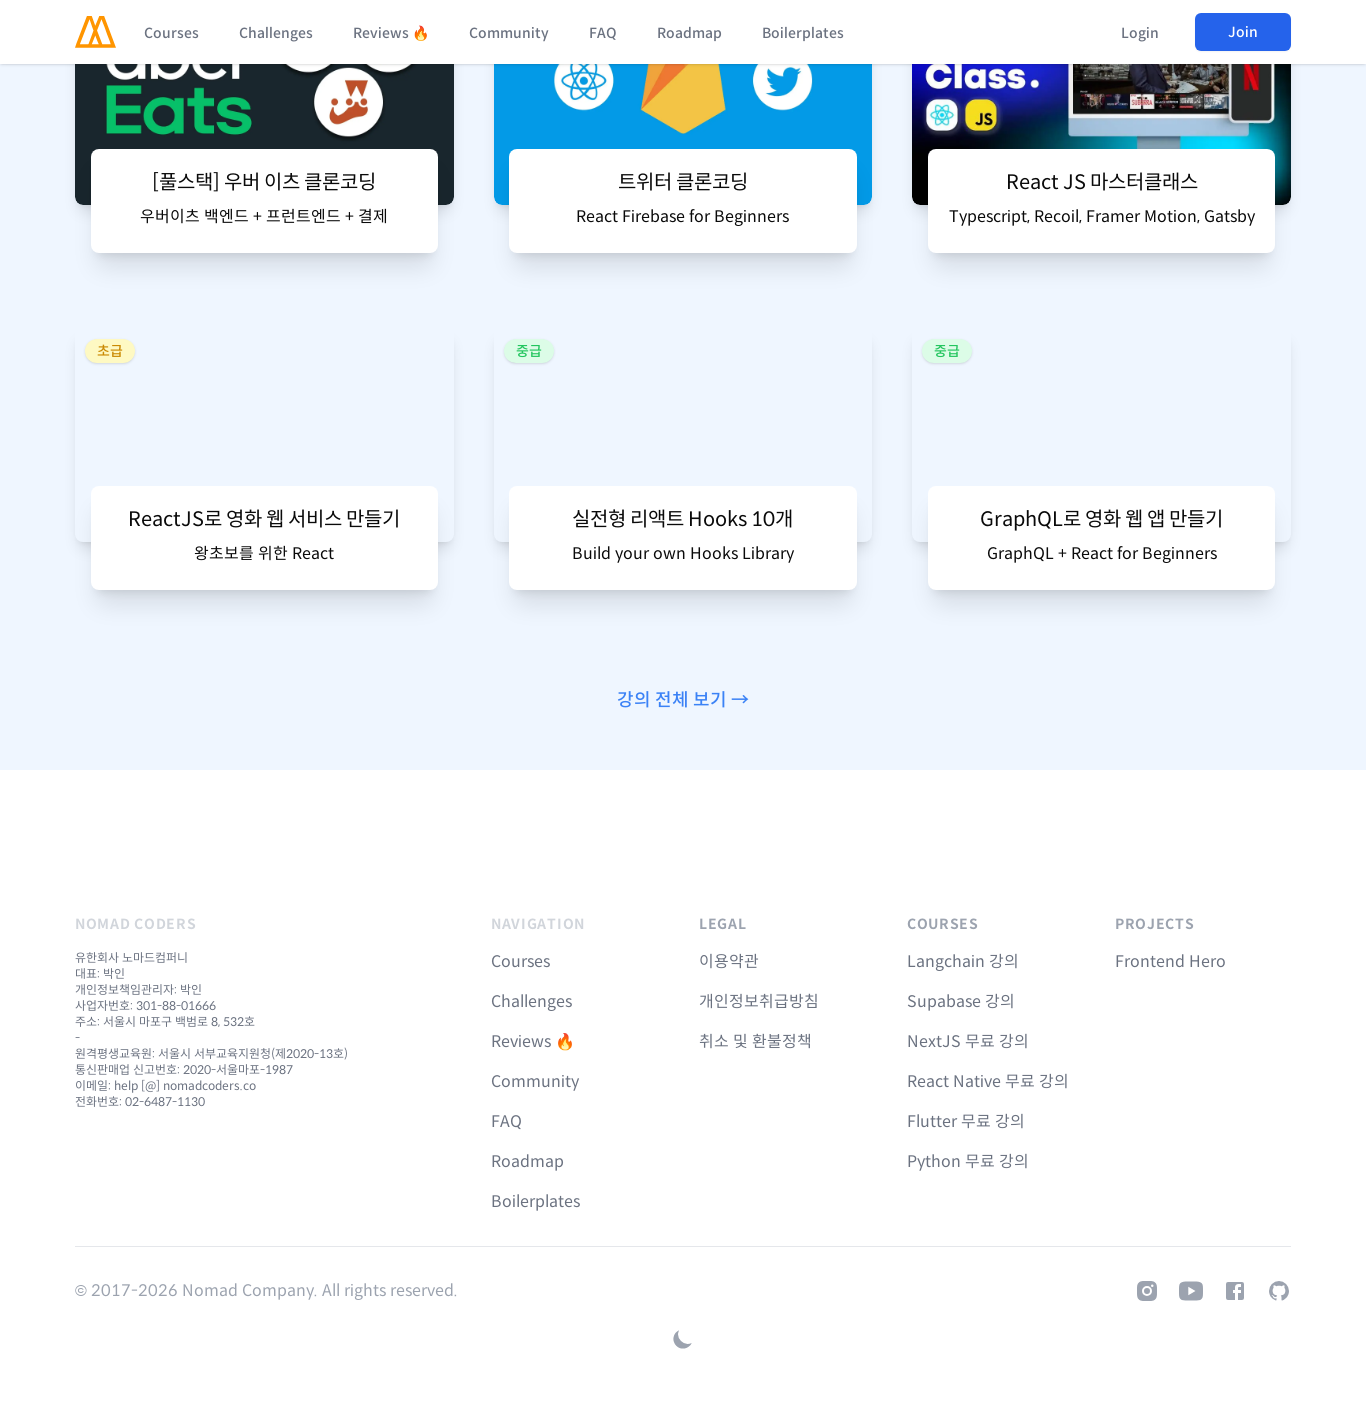

Scrolled to top of page
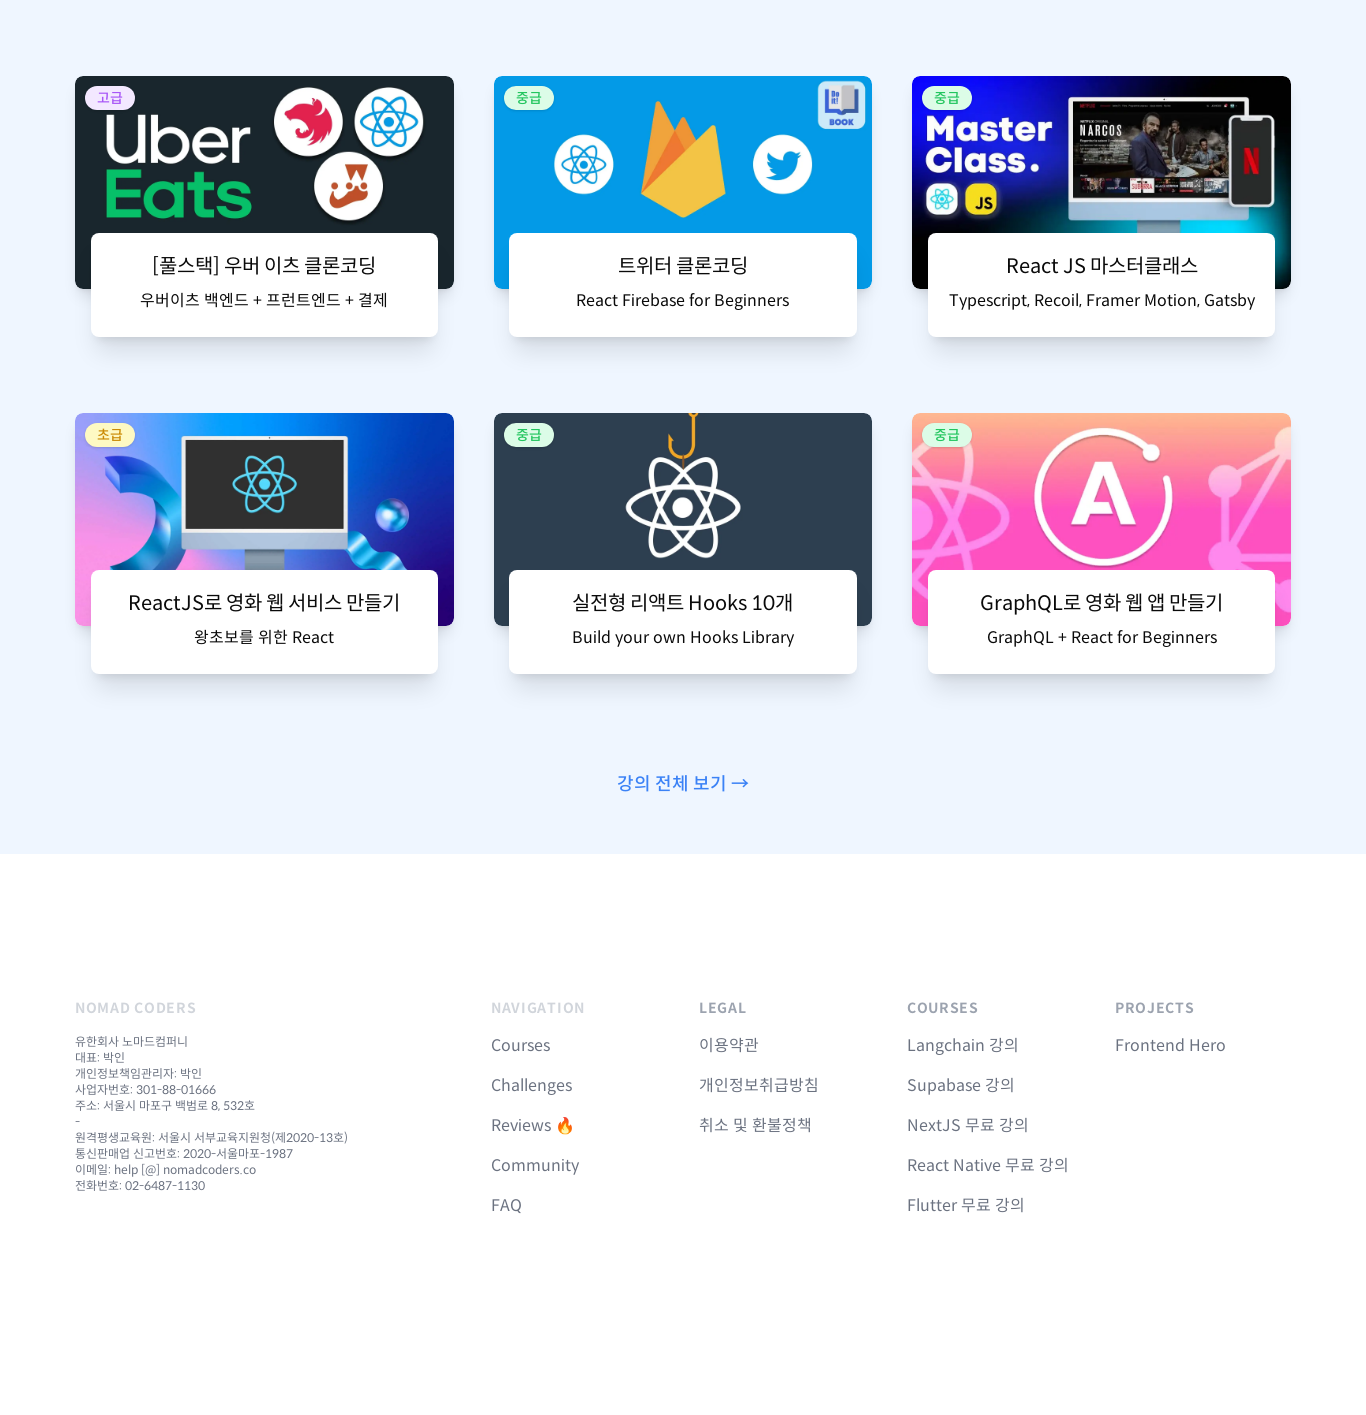

Waited 1 second for page to stabilize
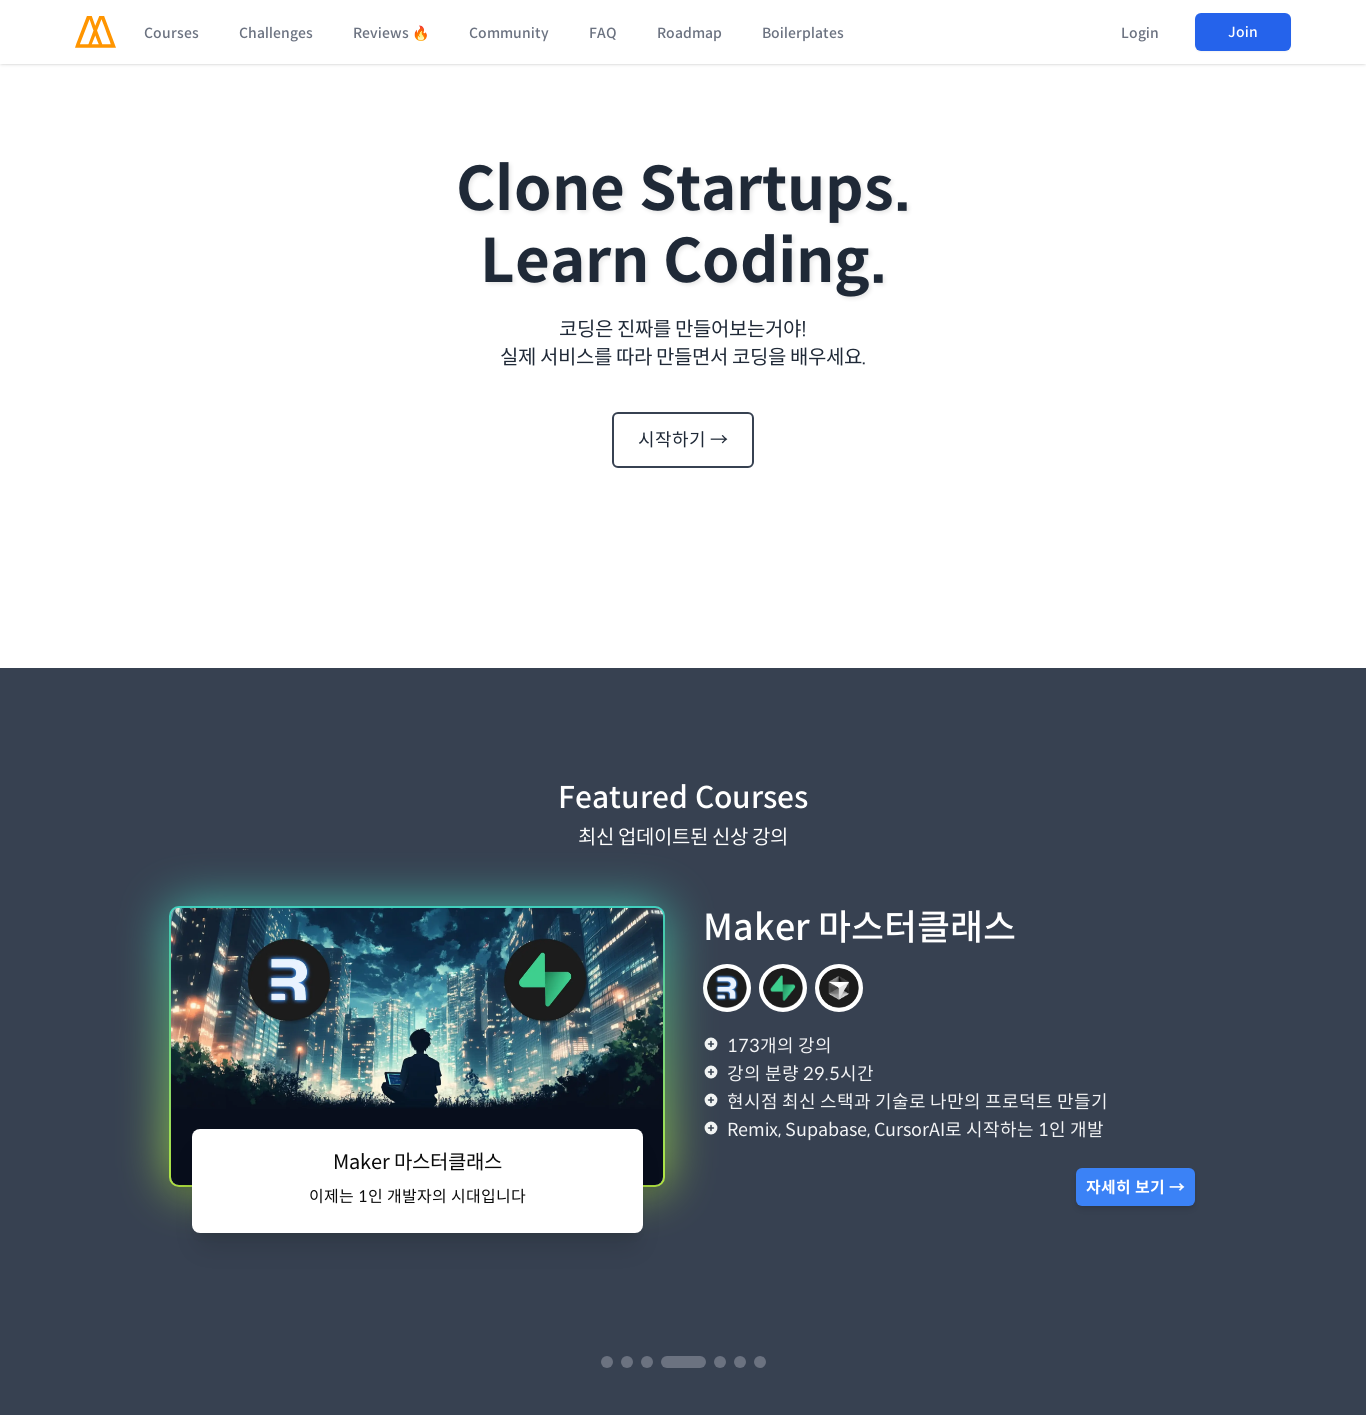

Calculated total scroll height: 7957px
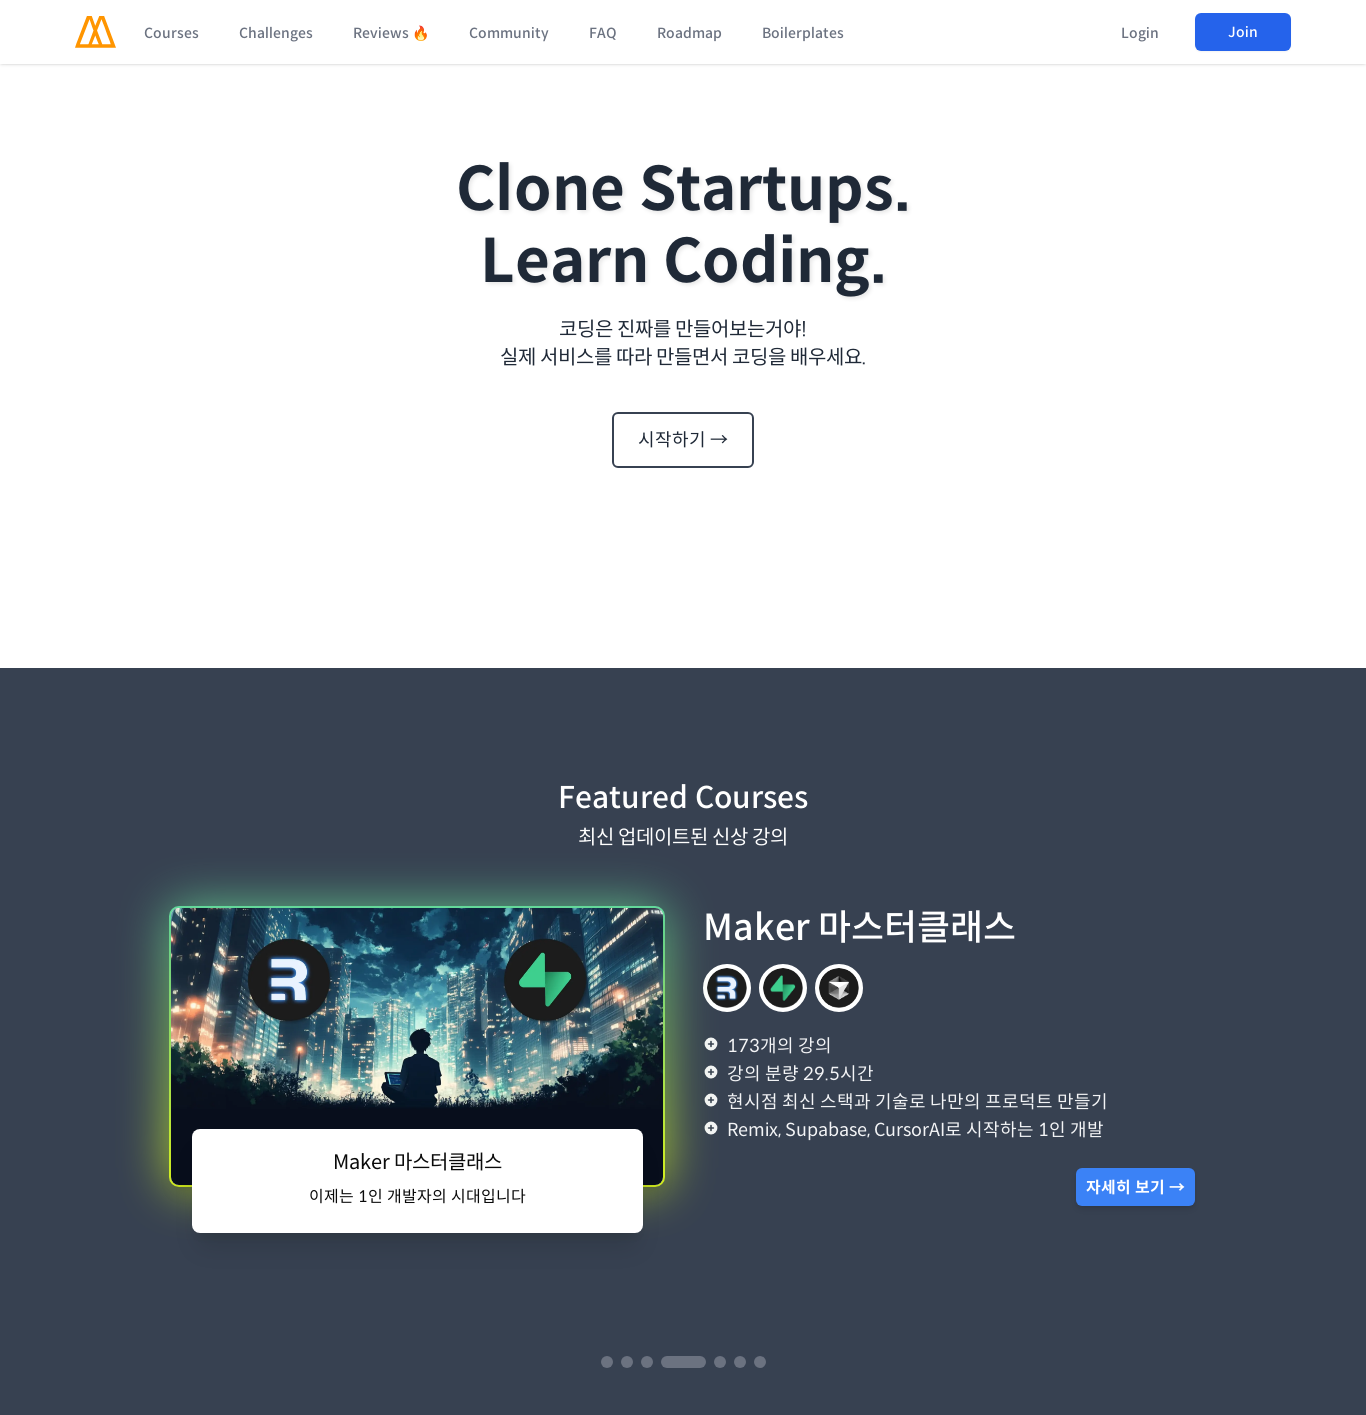

Scrolled to section 0 (offset: 0px) at viewport width 1366px
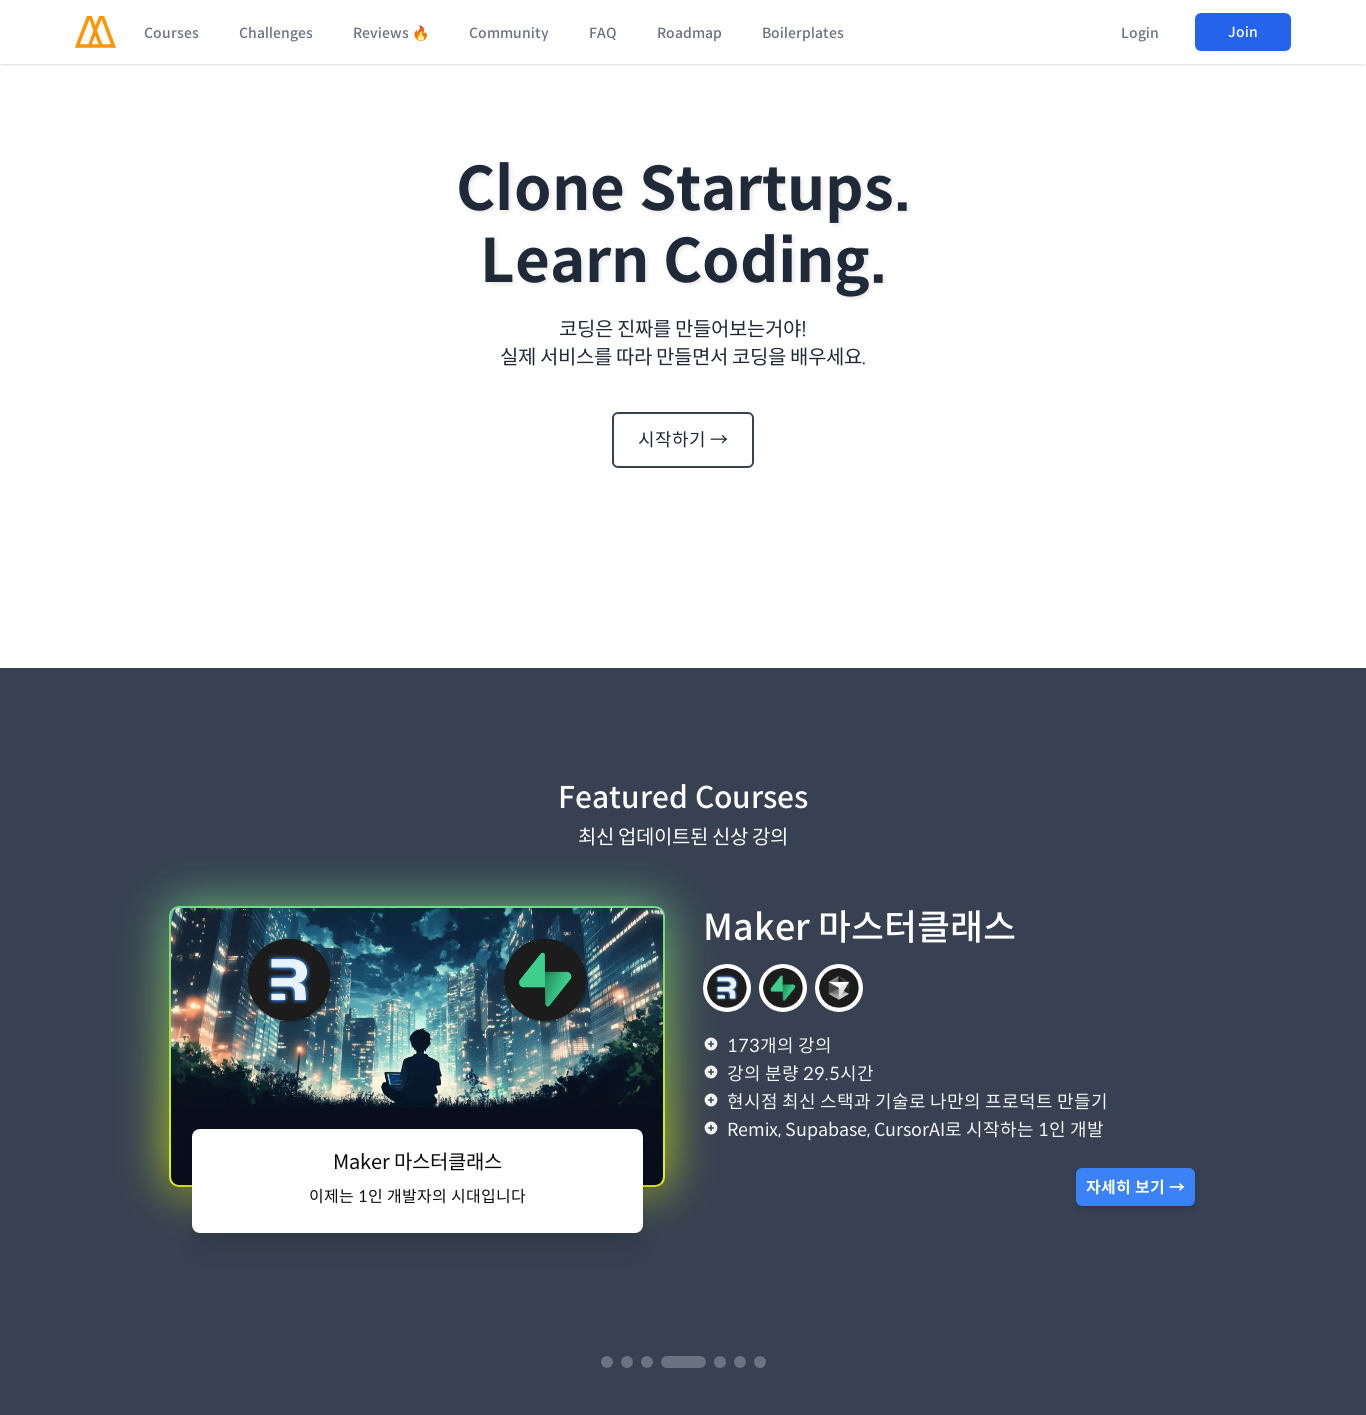

Waited 500ms for scroll animation to complete
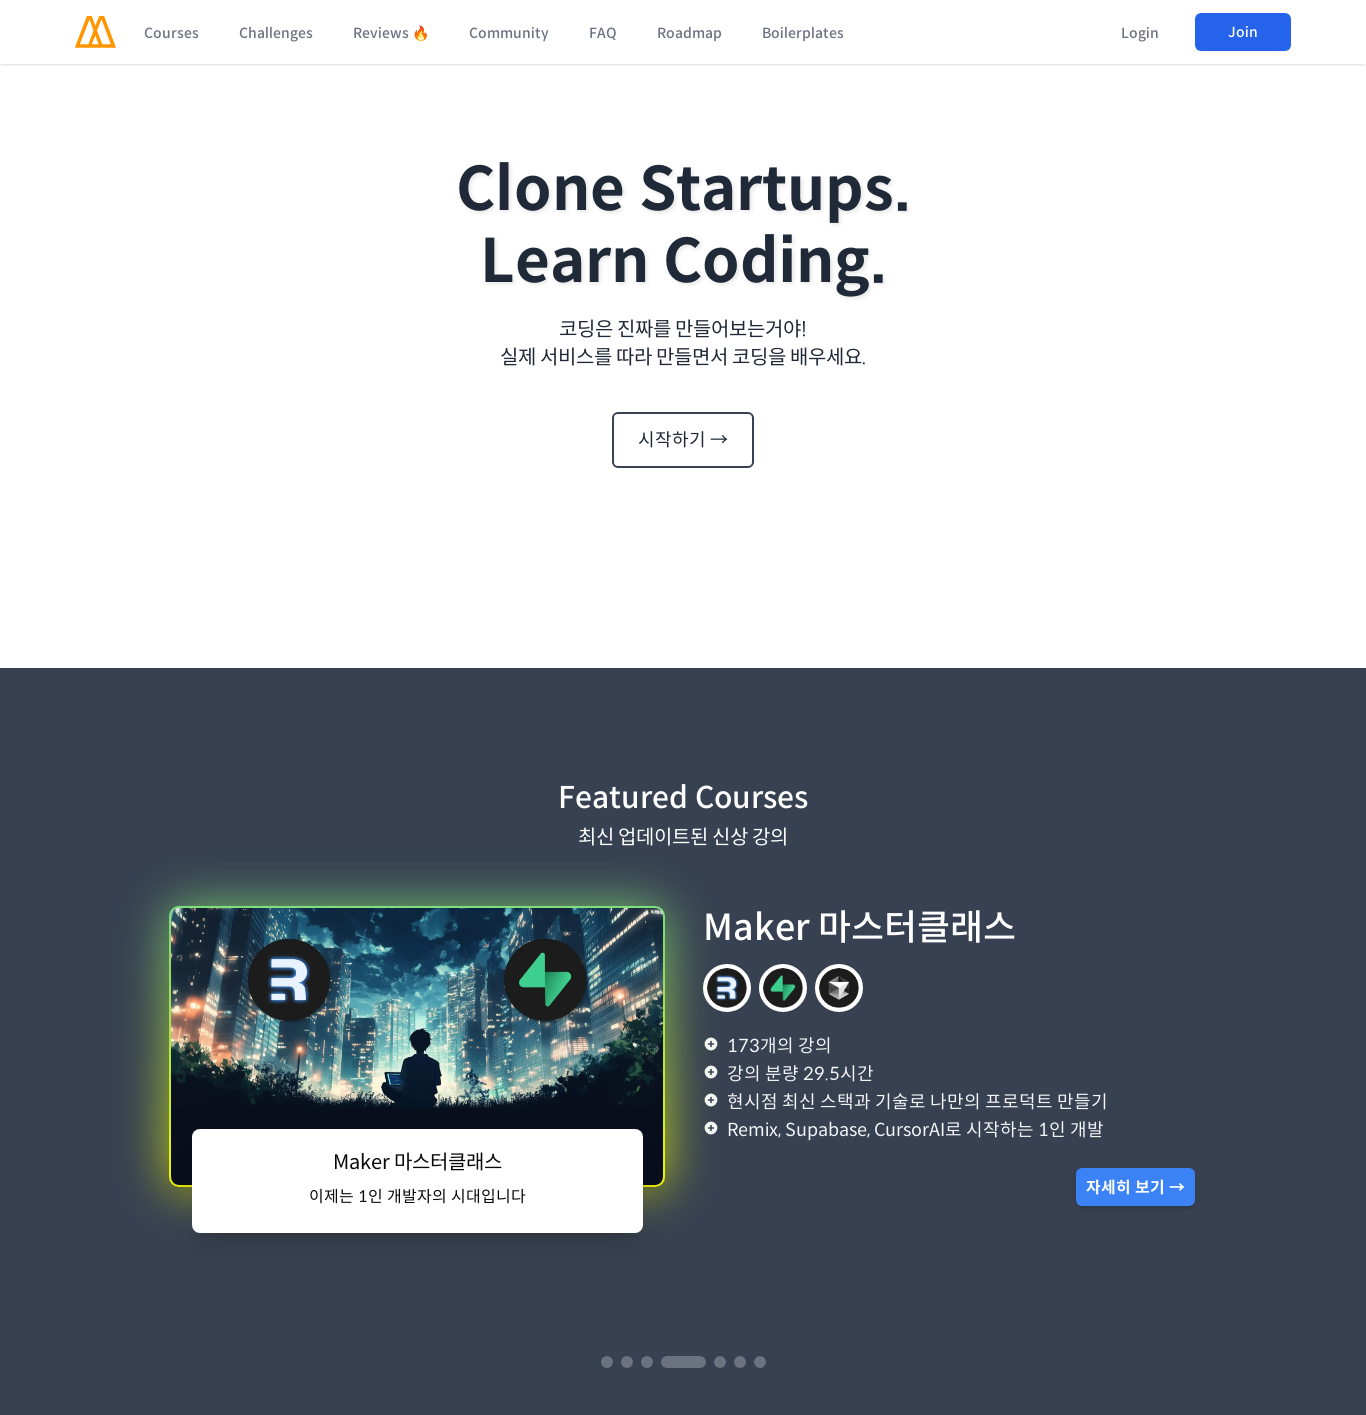

Scrolled to section 1 (offset: 1415px) at viewport width 1366px
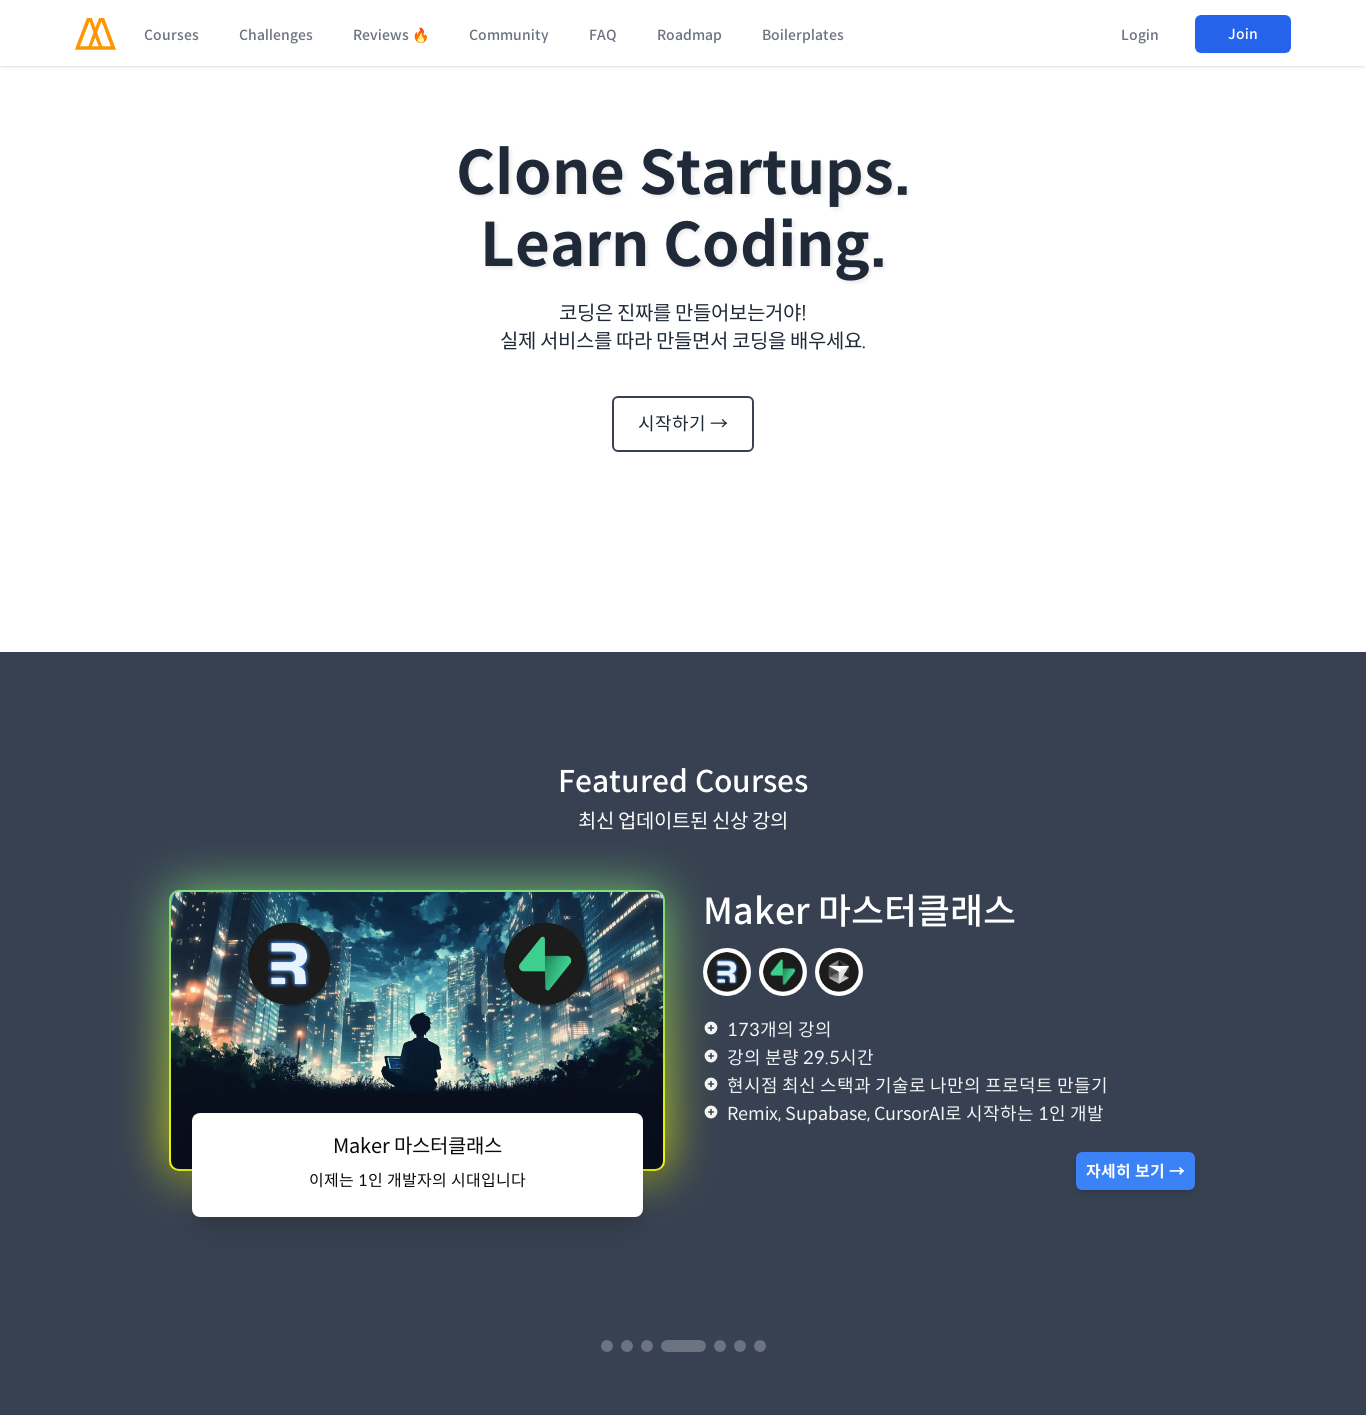

Waited 500ms for scroll animation to complete
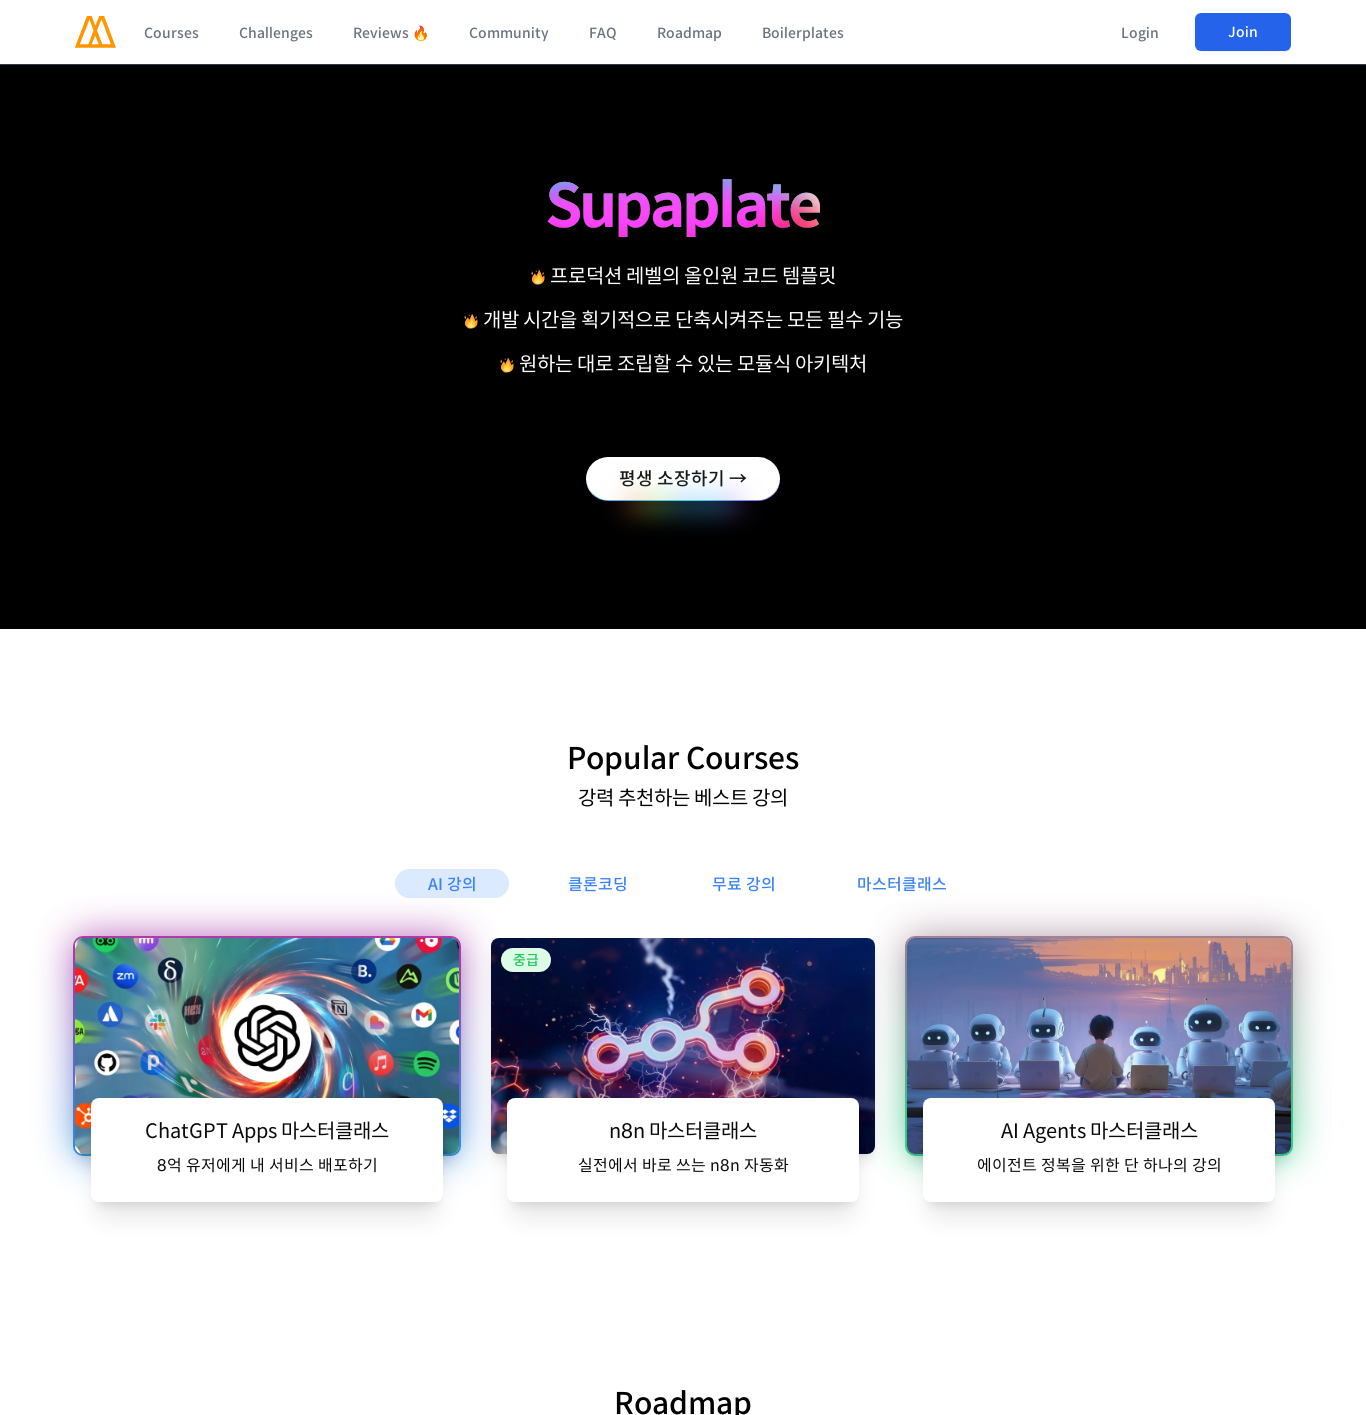

Scrolled to section 2 (offset: 2830px) at viewport width 1366px
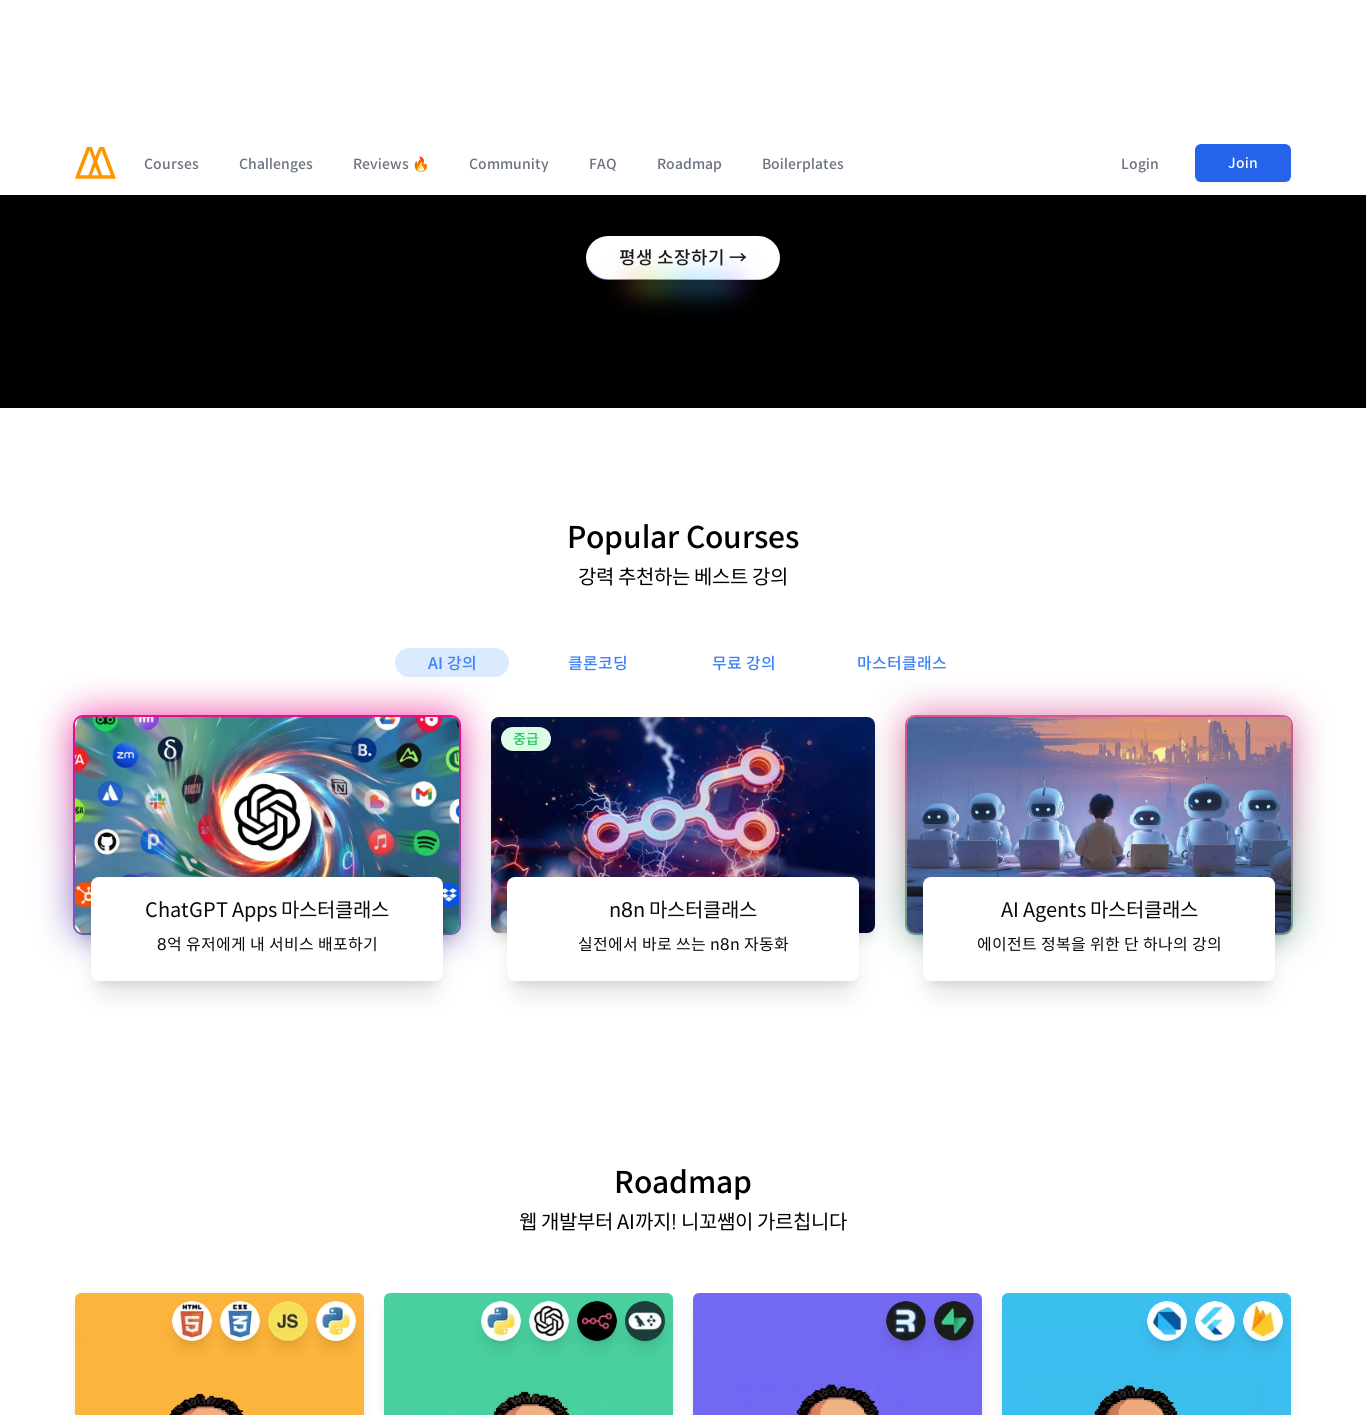

Waited 500ms for scroll animation to complete
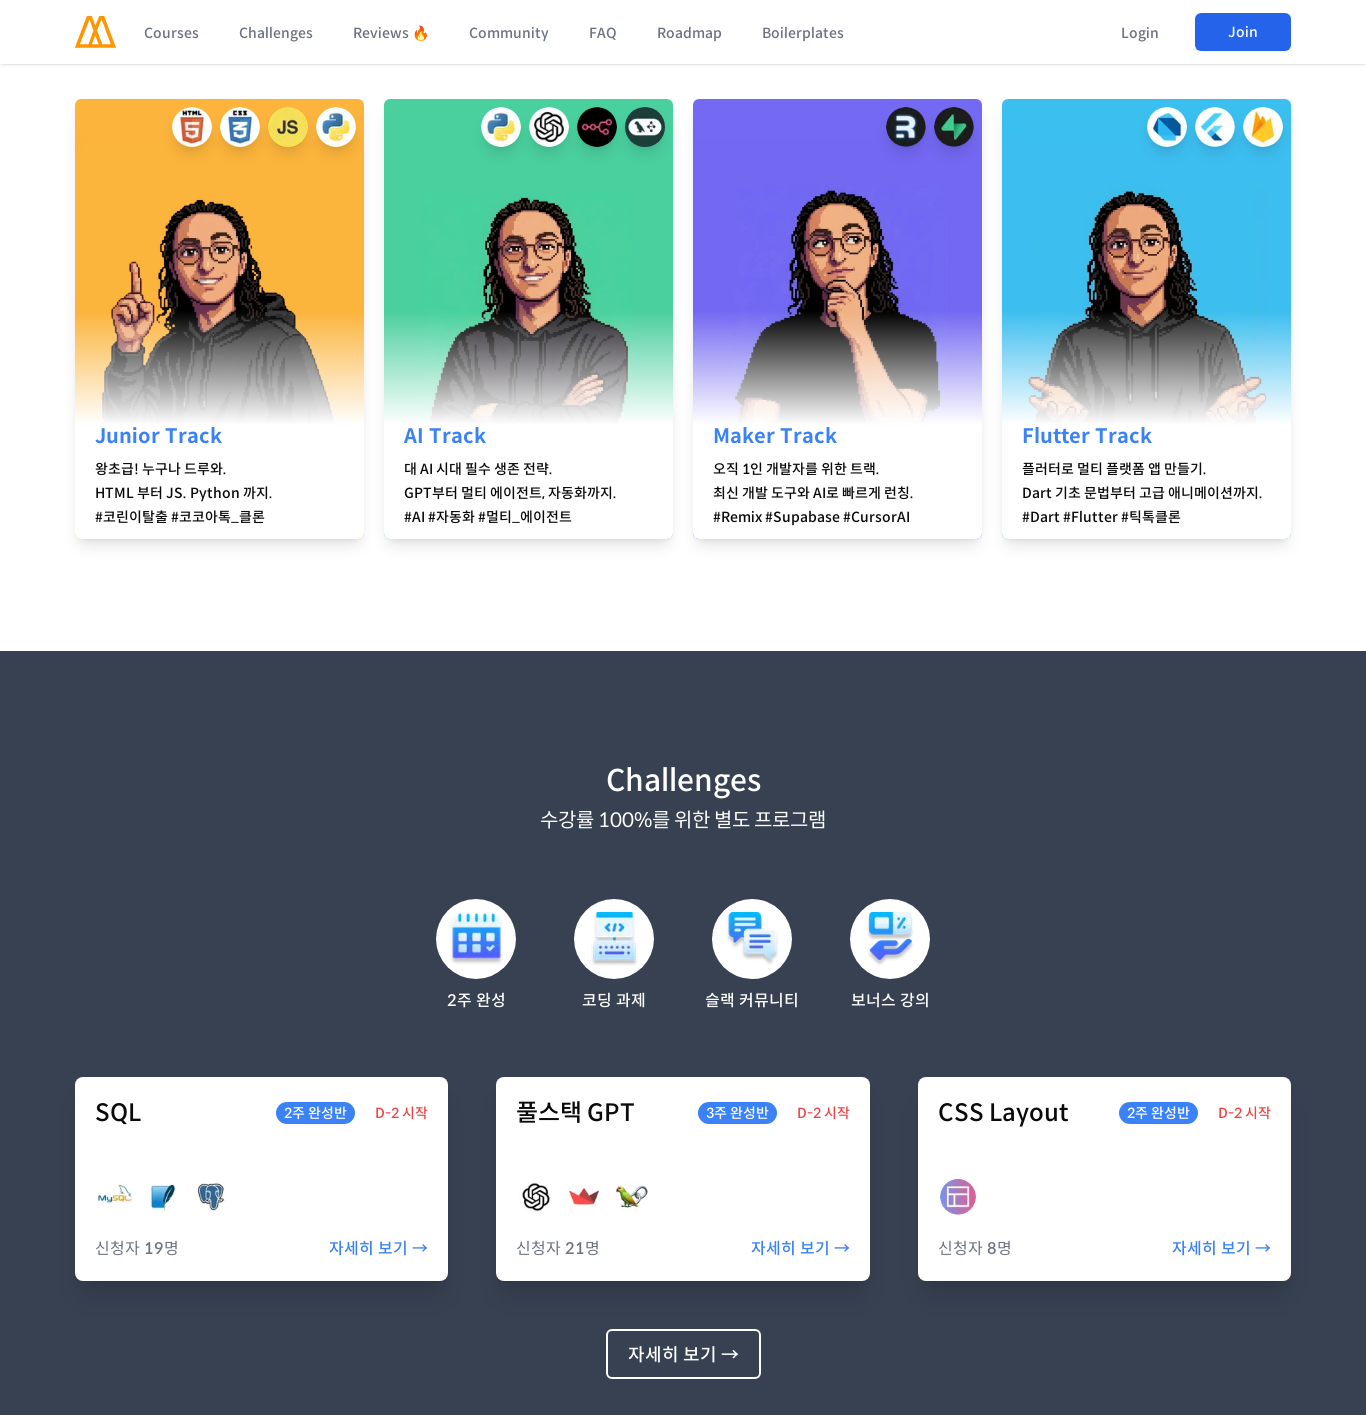

Scrolled to section 3 (offset: 4245px) at viewport width 1366px
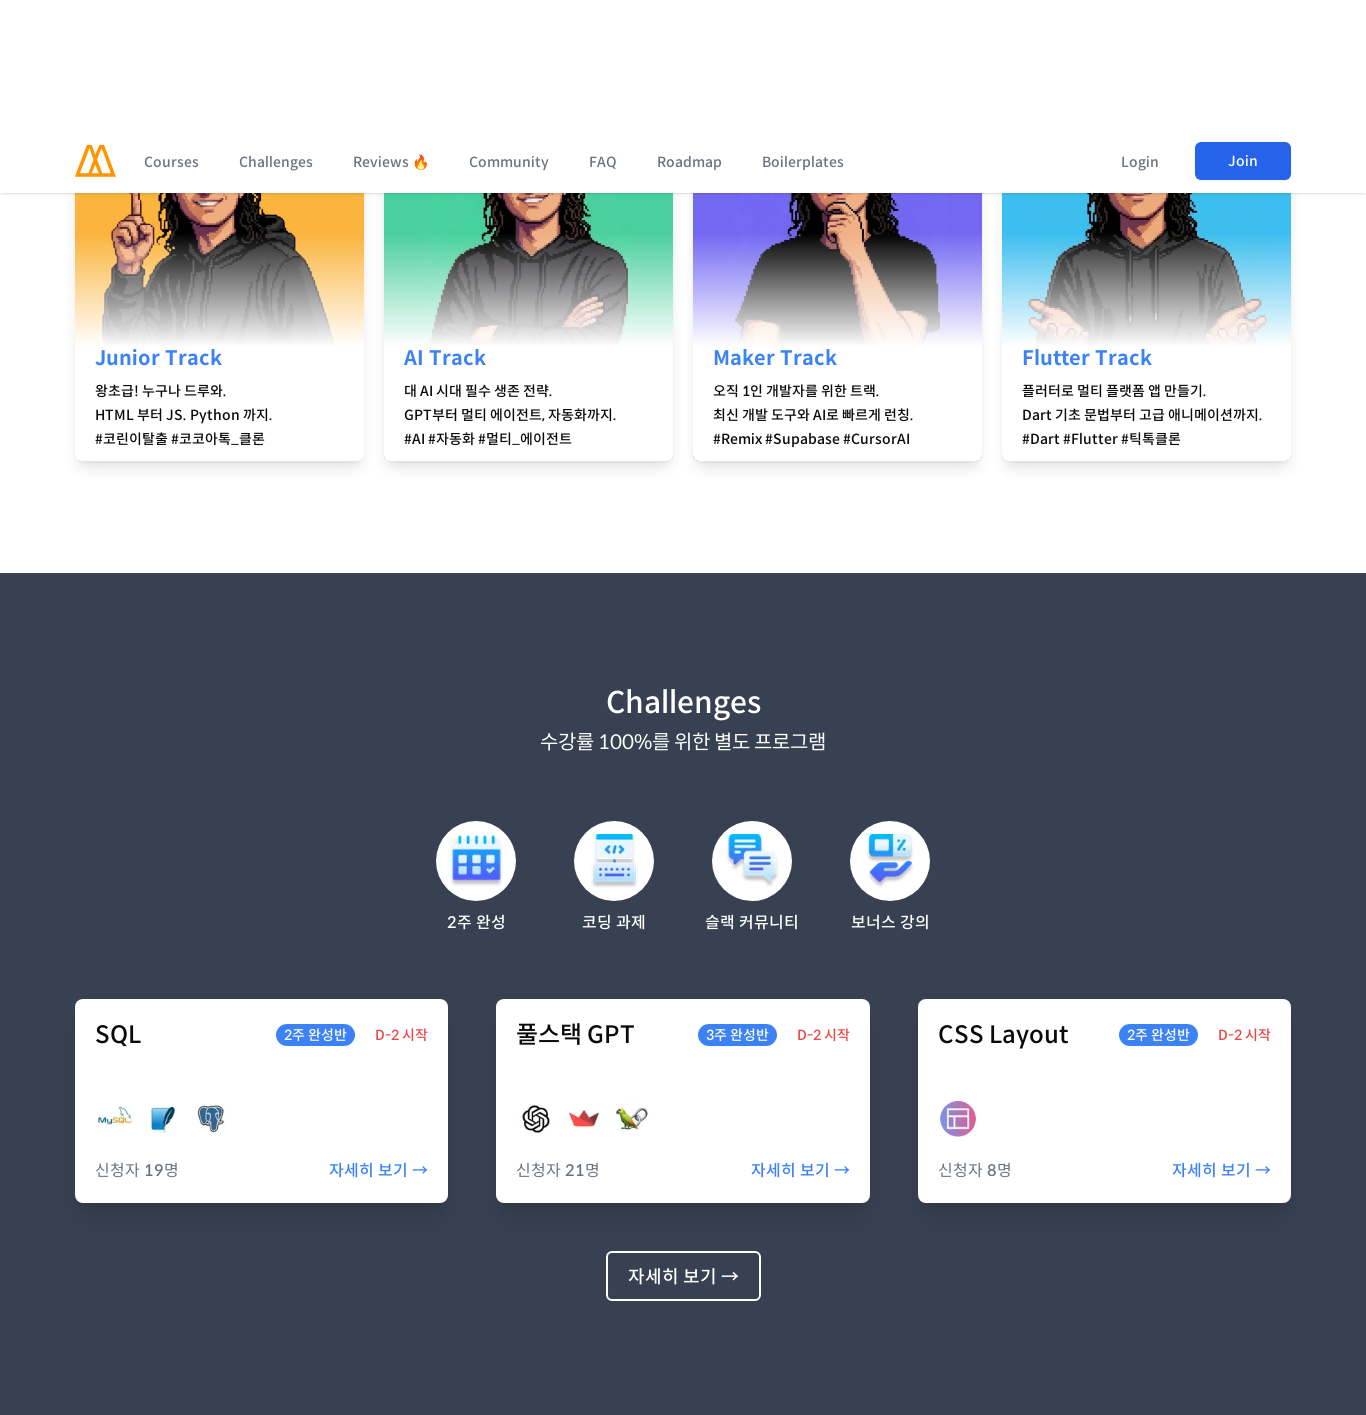

Waited 500ms for scroll animation to complete
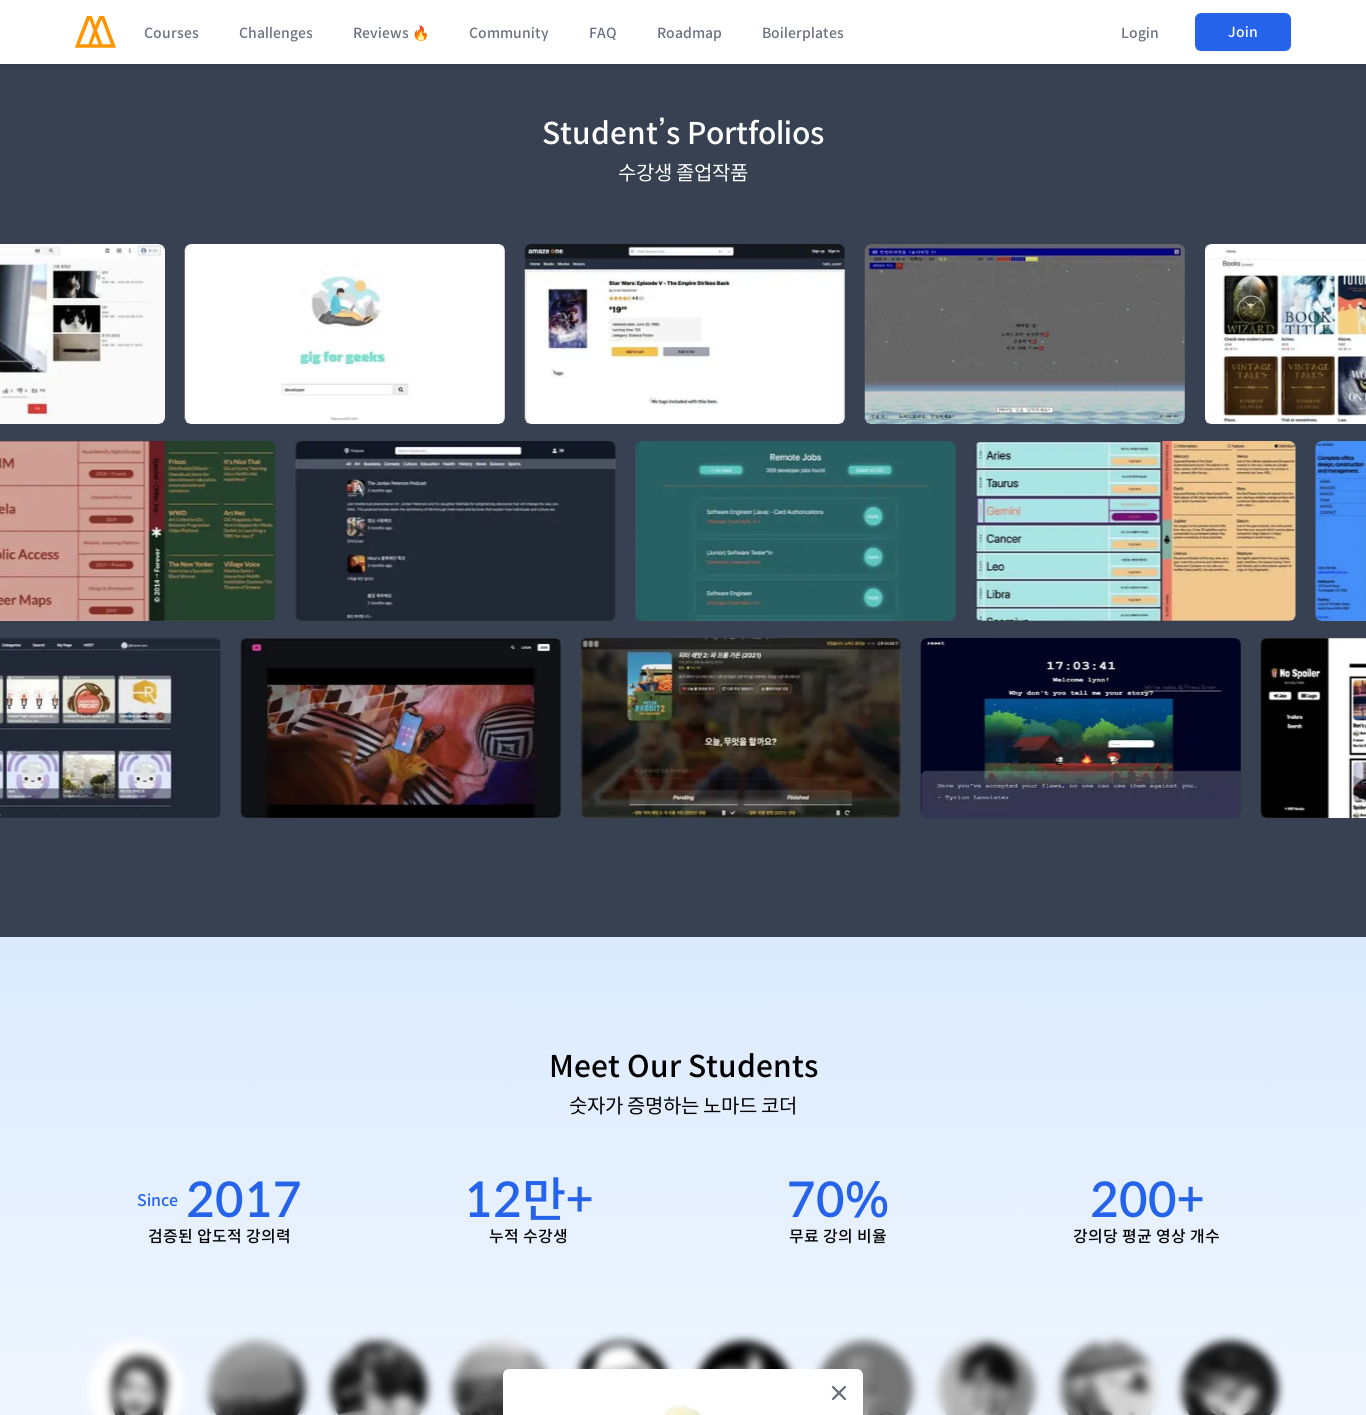

Scrolled to section 4 (offset: 5660px) at viewport width 1366px
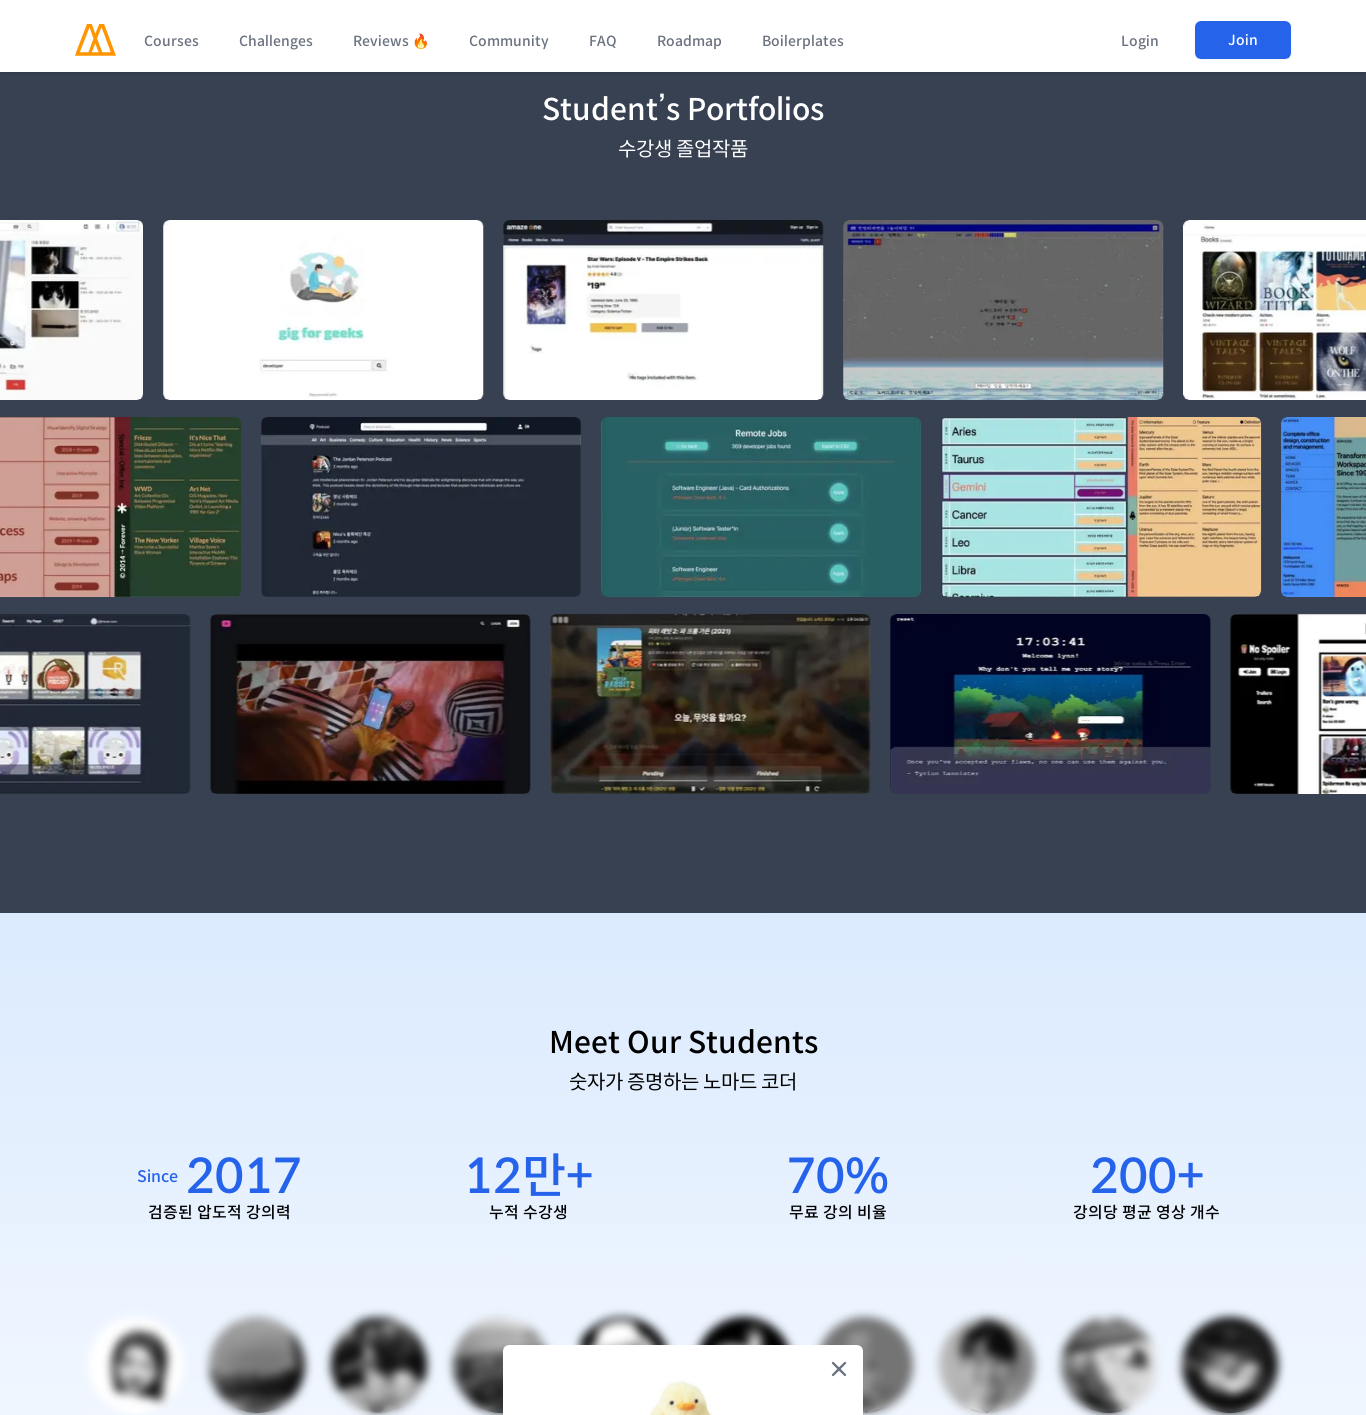

Waited 500ms for scroll animation to complete
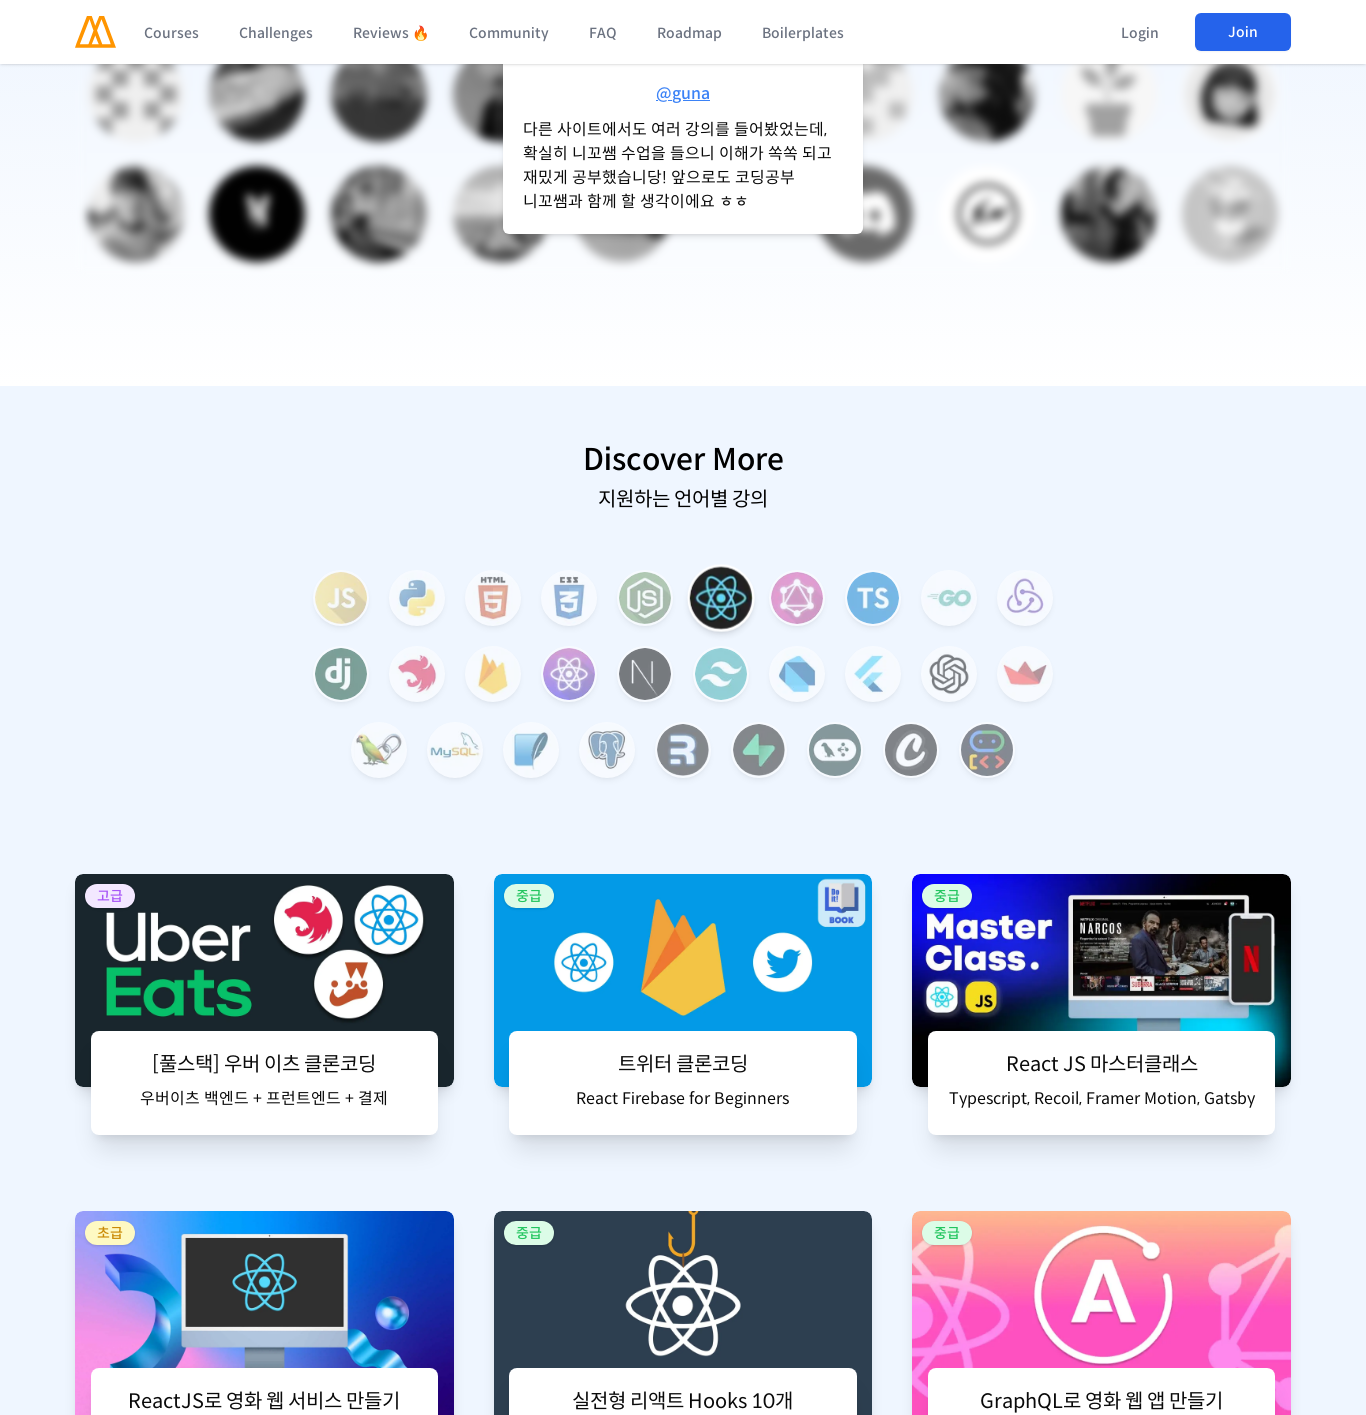

Scrolled to section 5 (offset: 7075px) at viewport width 1366px
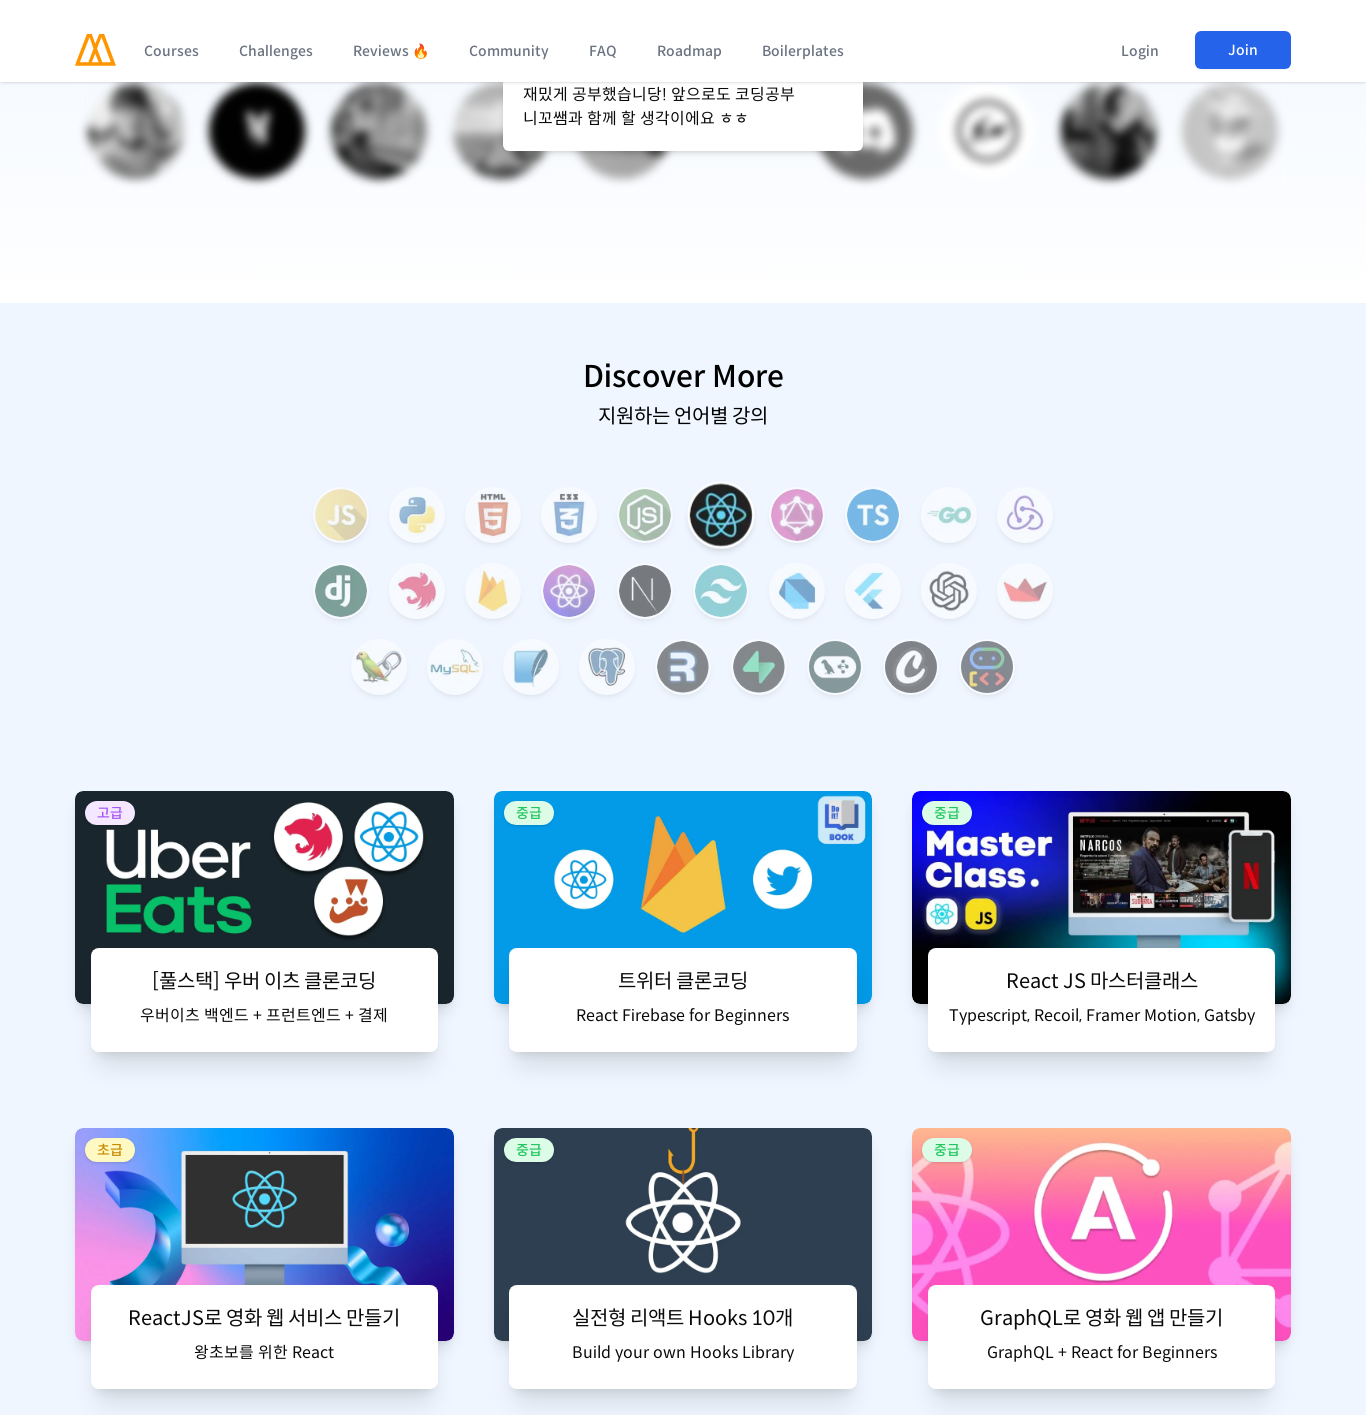

Waited 500ms for scroll animation to complete
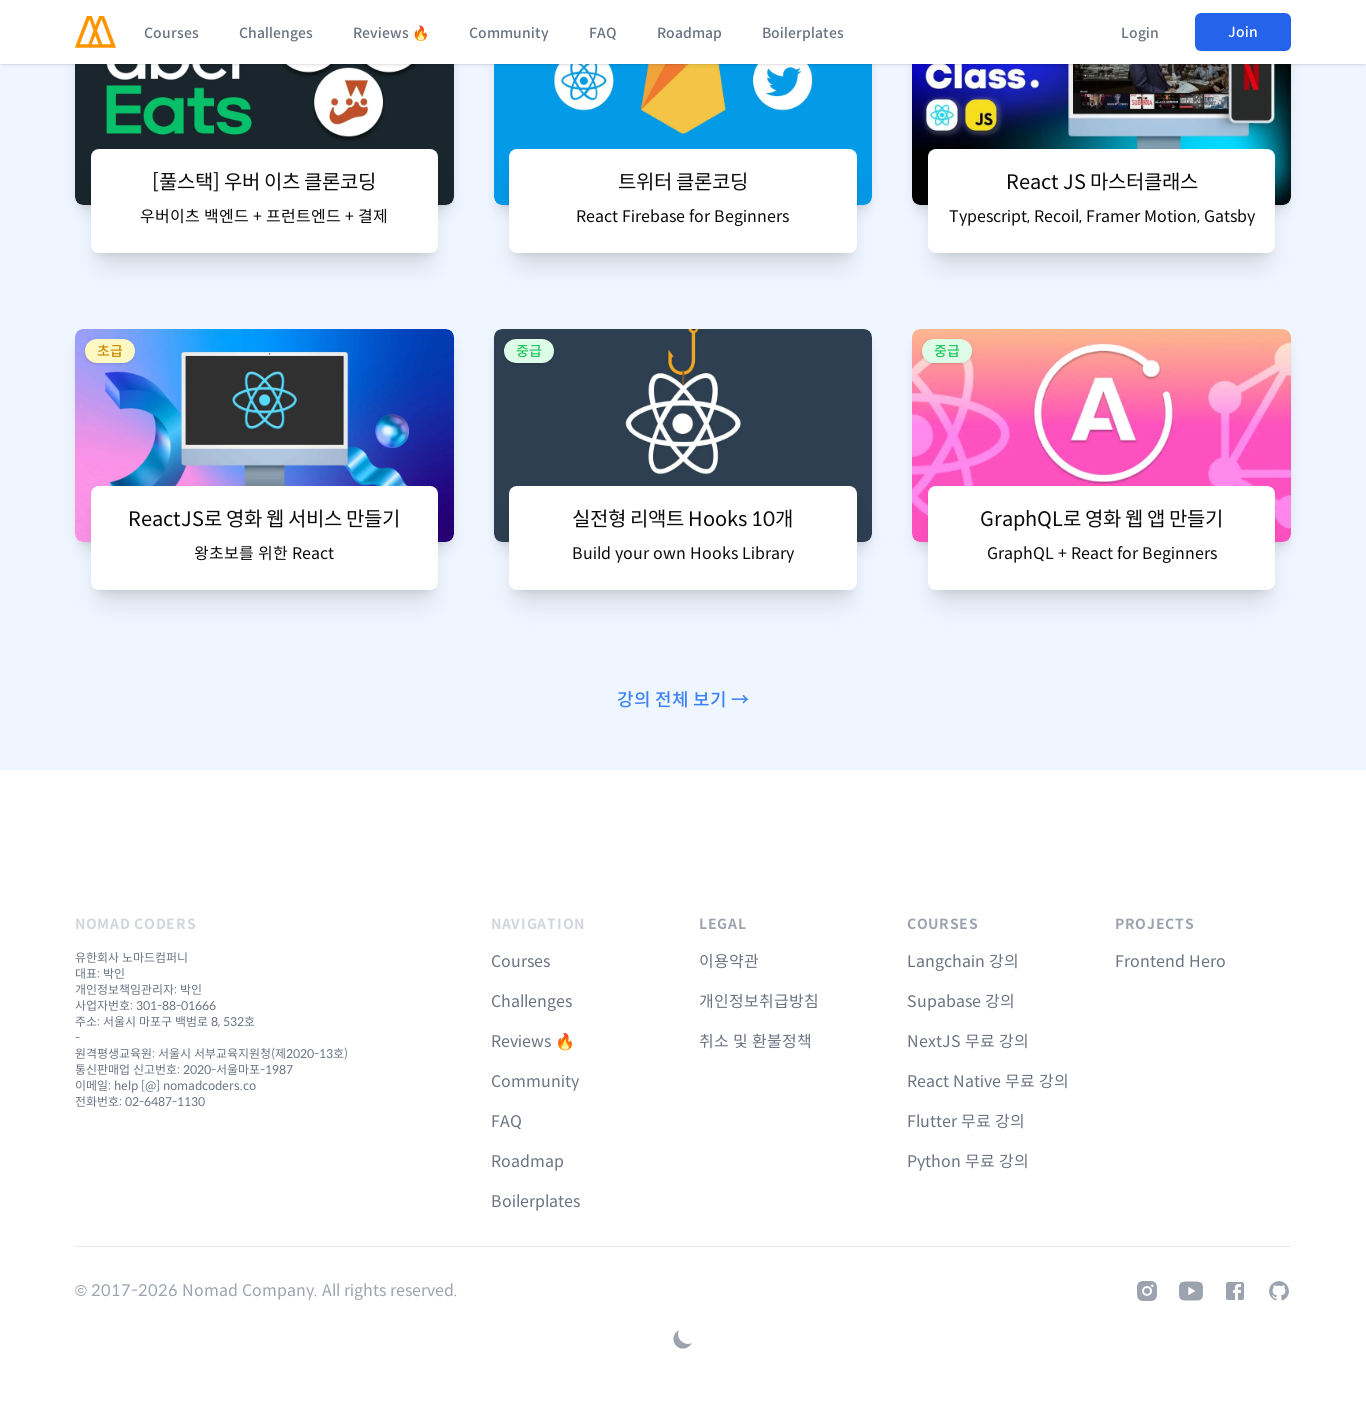

Scrolled to section 6 (offset: 8490px) at viewport width 1366px
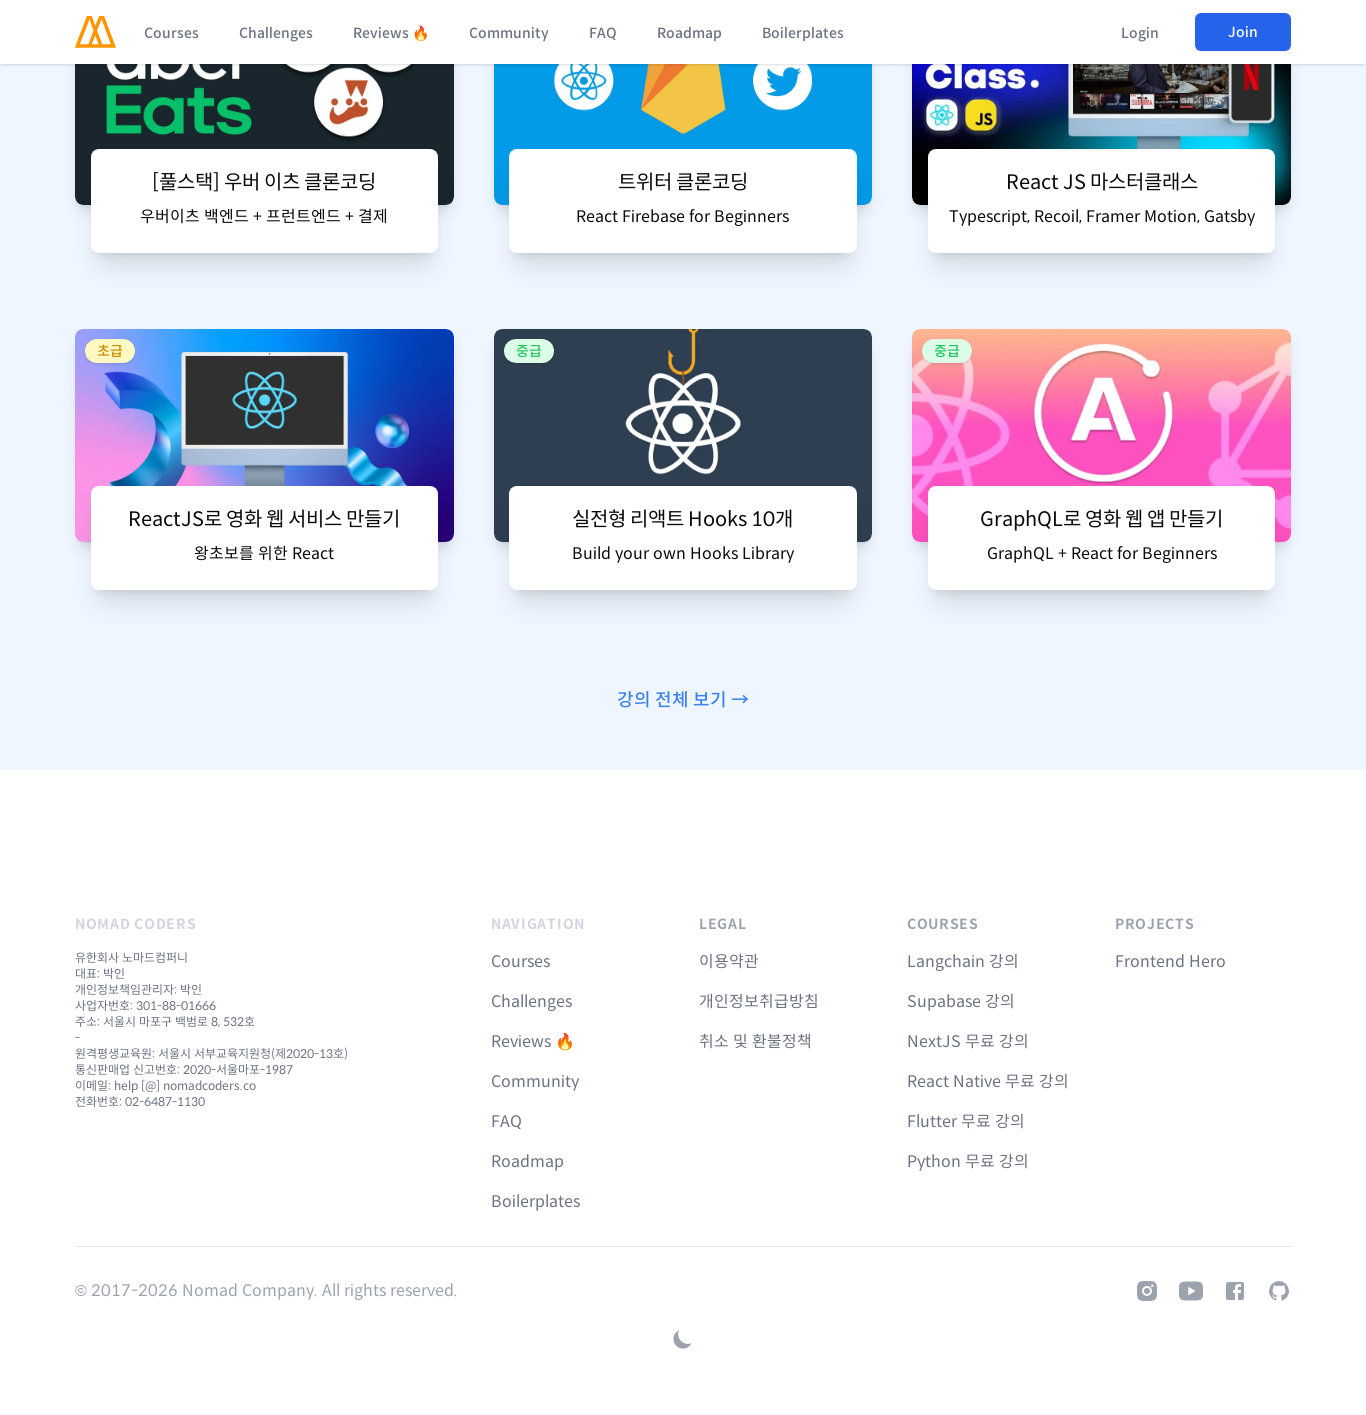

Waited 500ms for scroll animation to complete
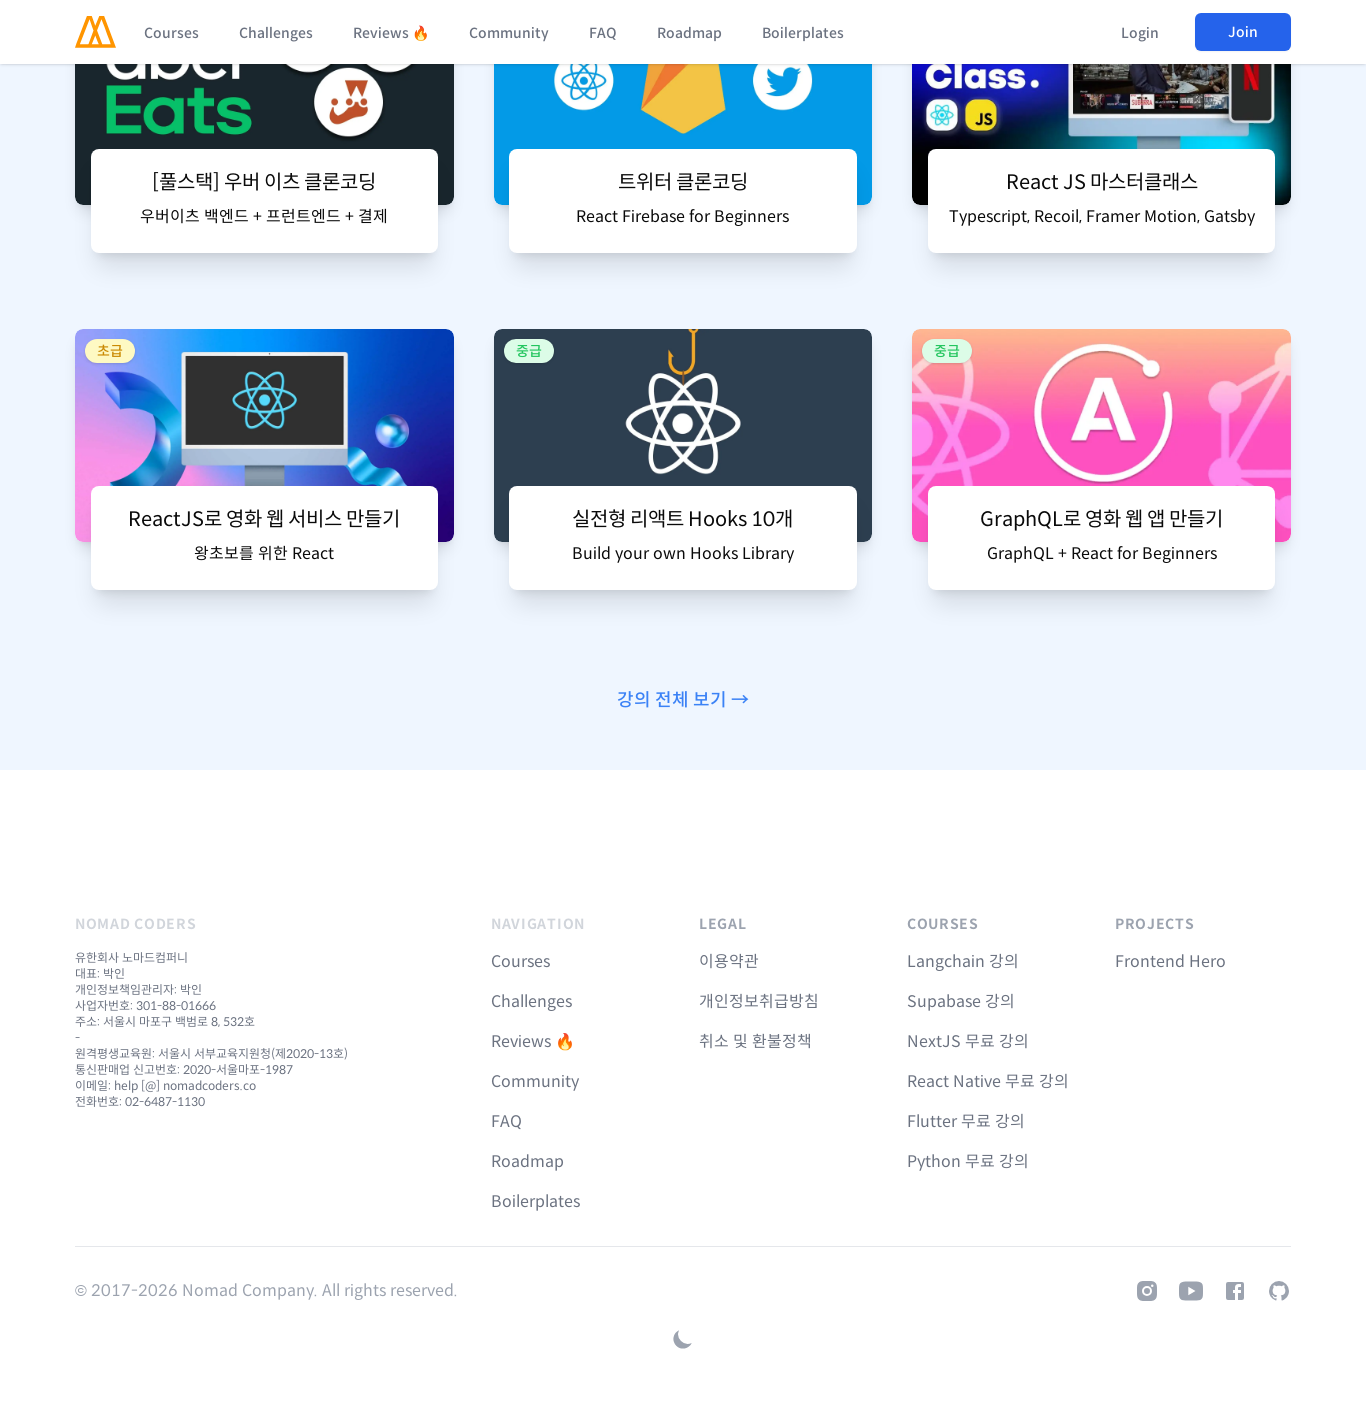

Set viewport width to 1920px for responsive testing
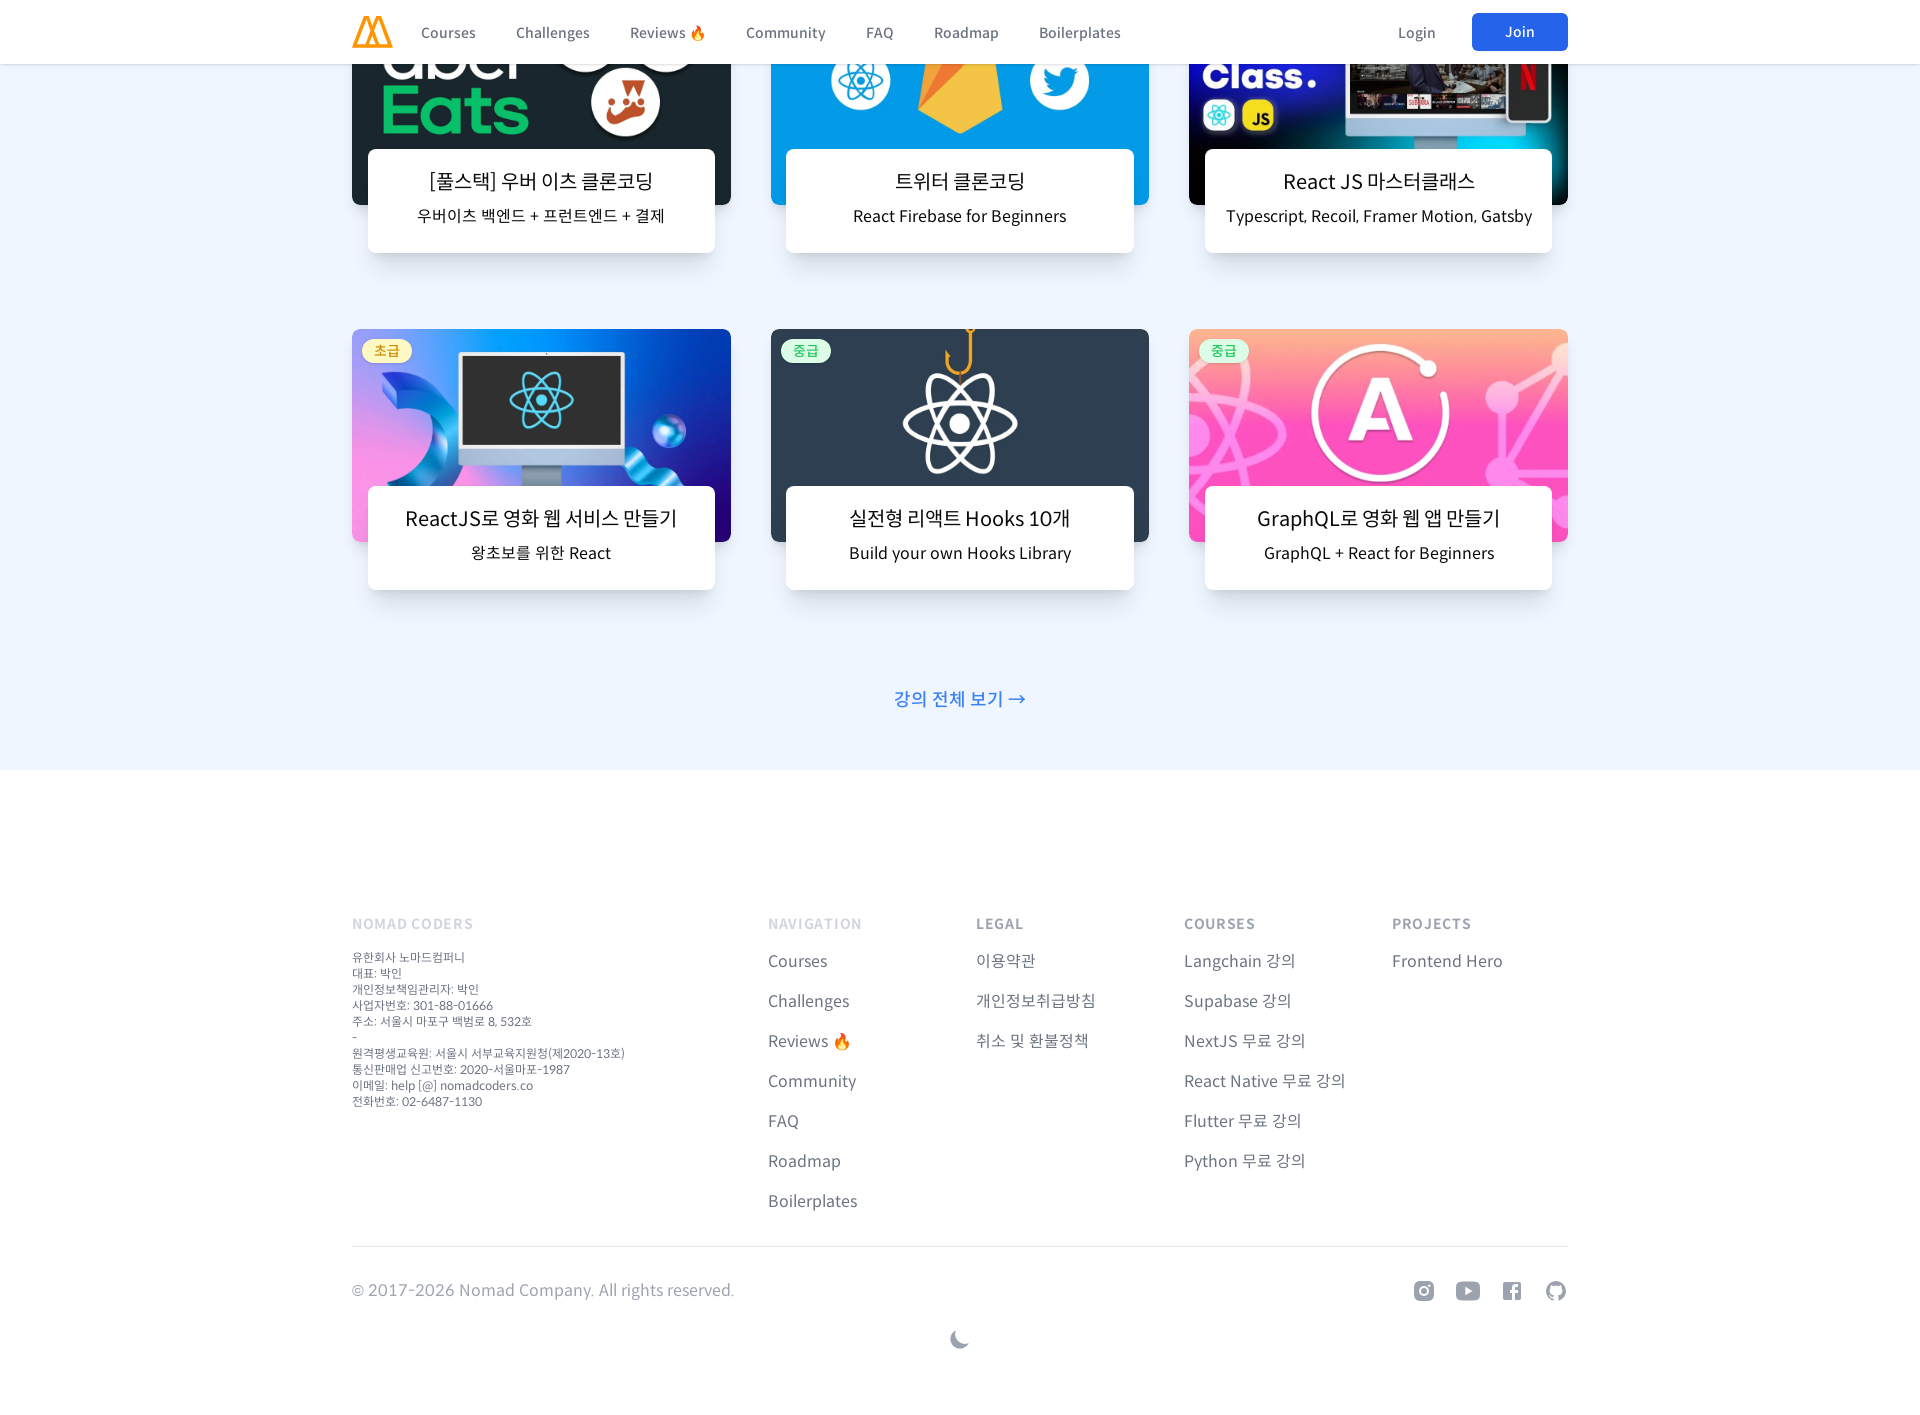

Scrolled to top of page
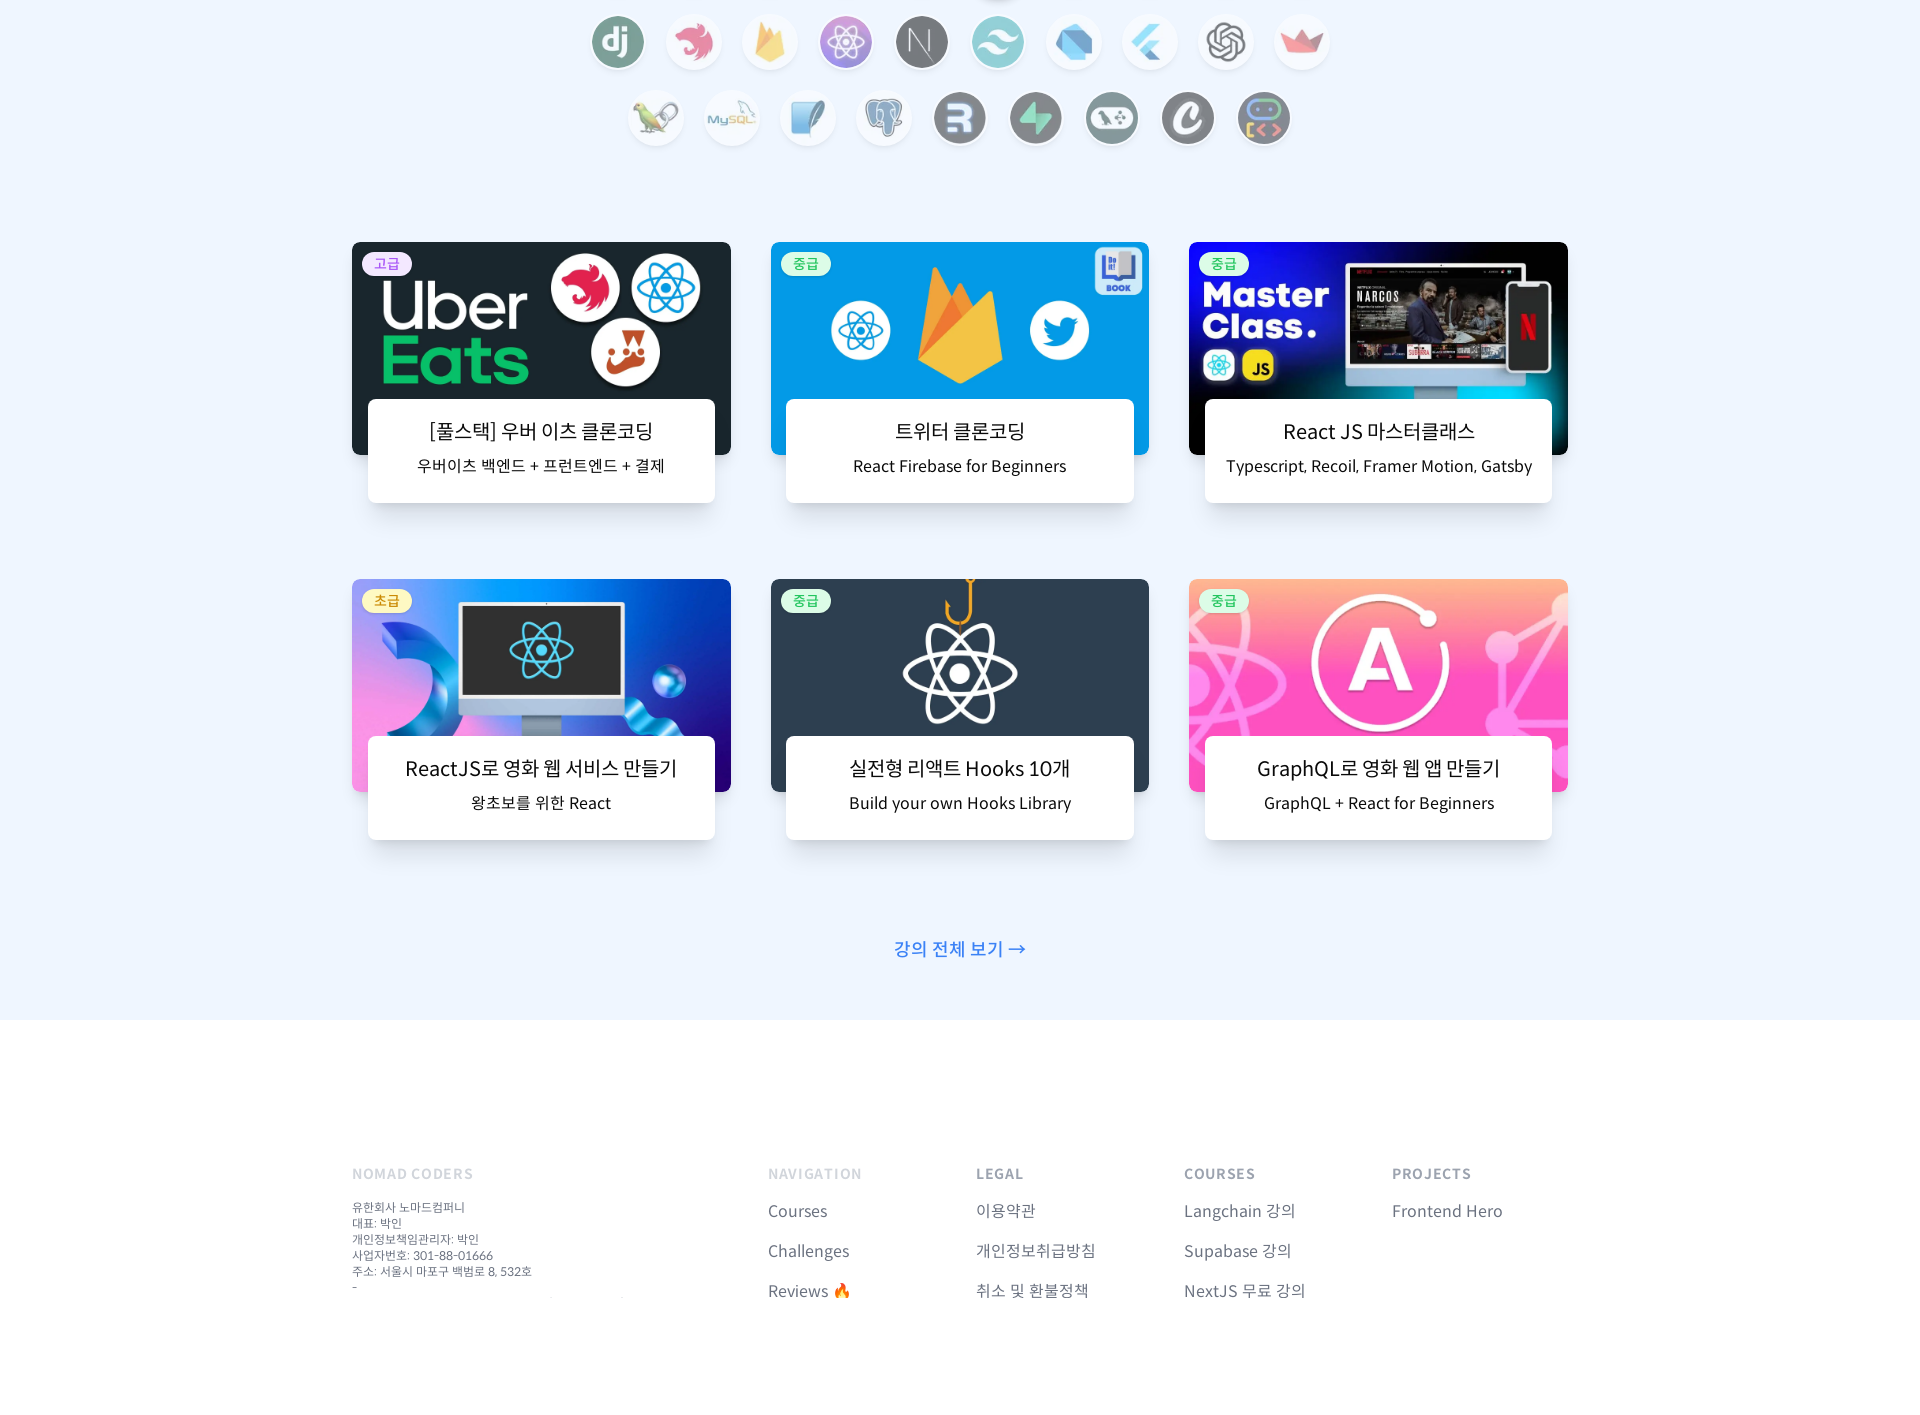

Waited 1 second for page to stabilize
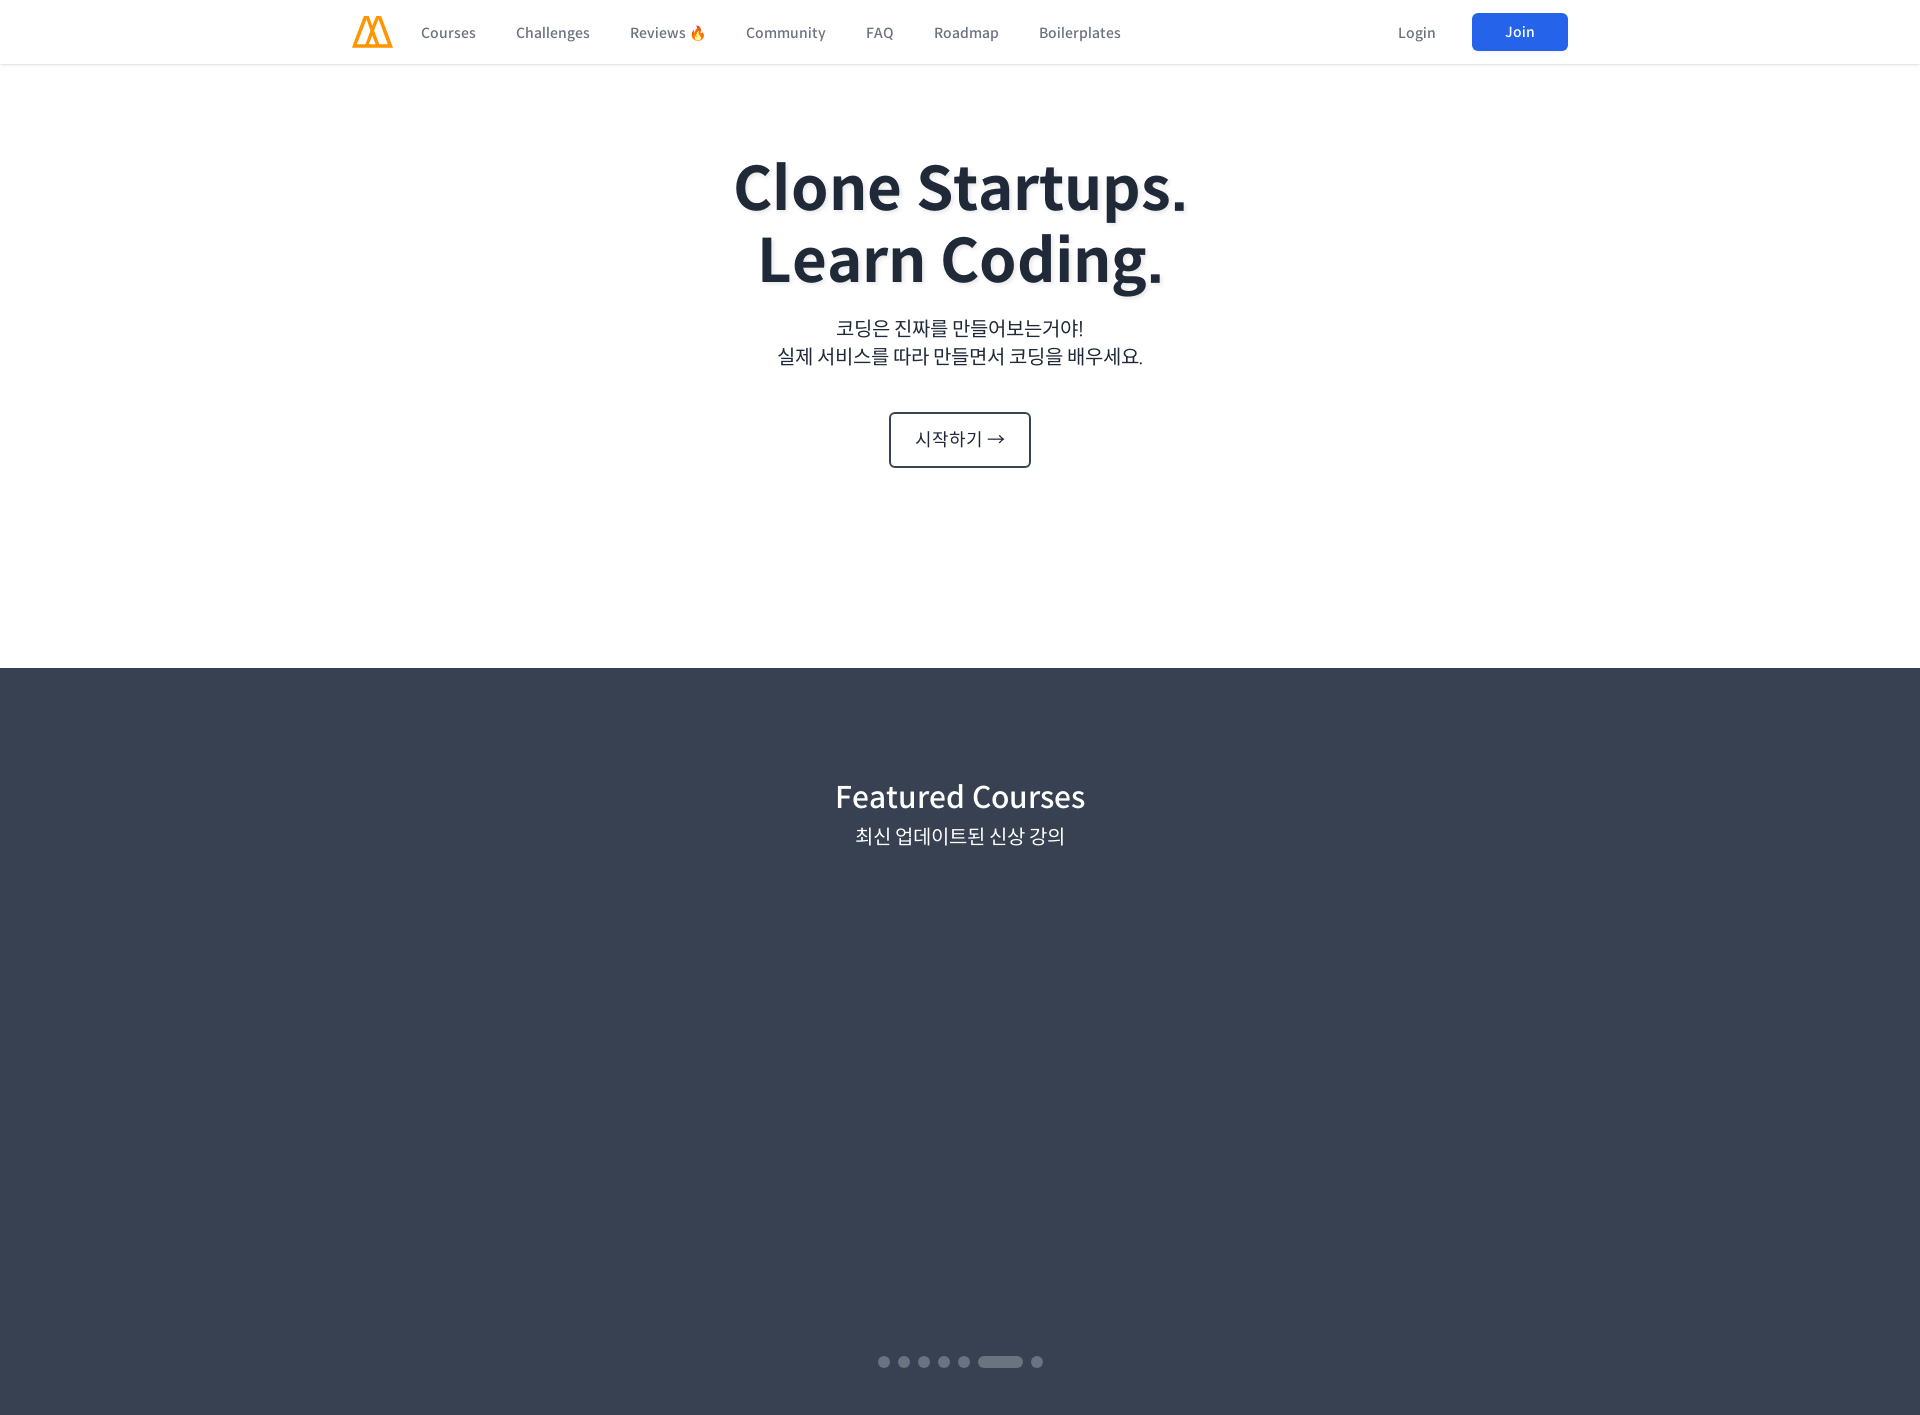

Calculated total scroll height: 7957px
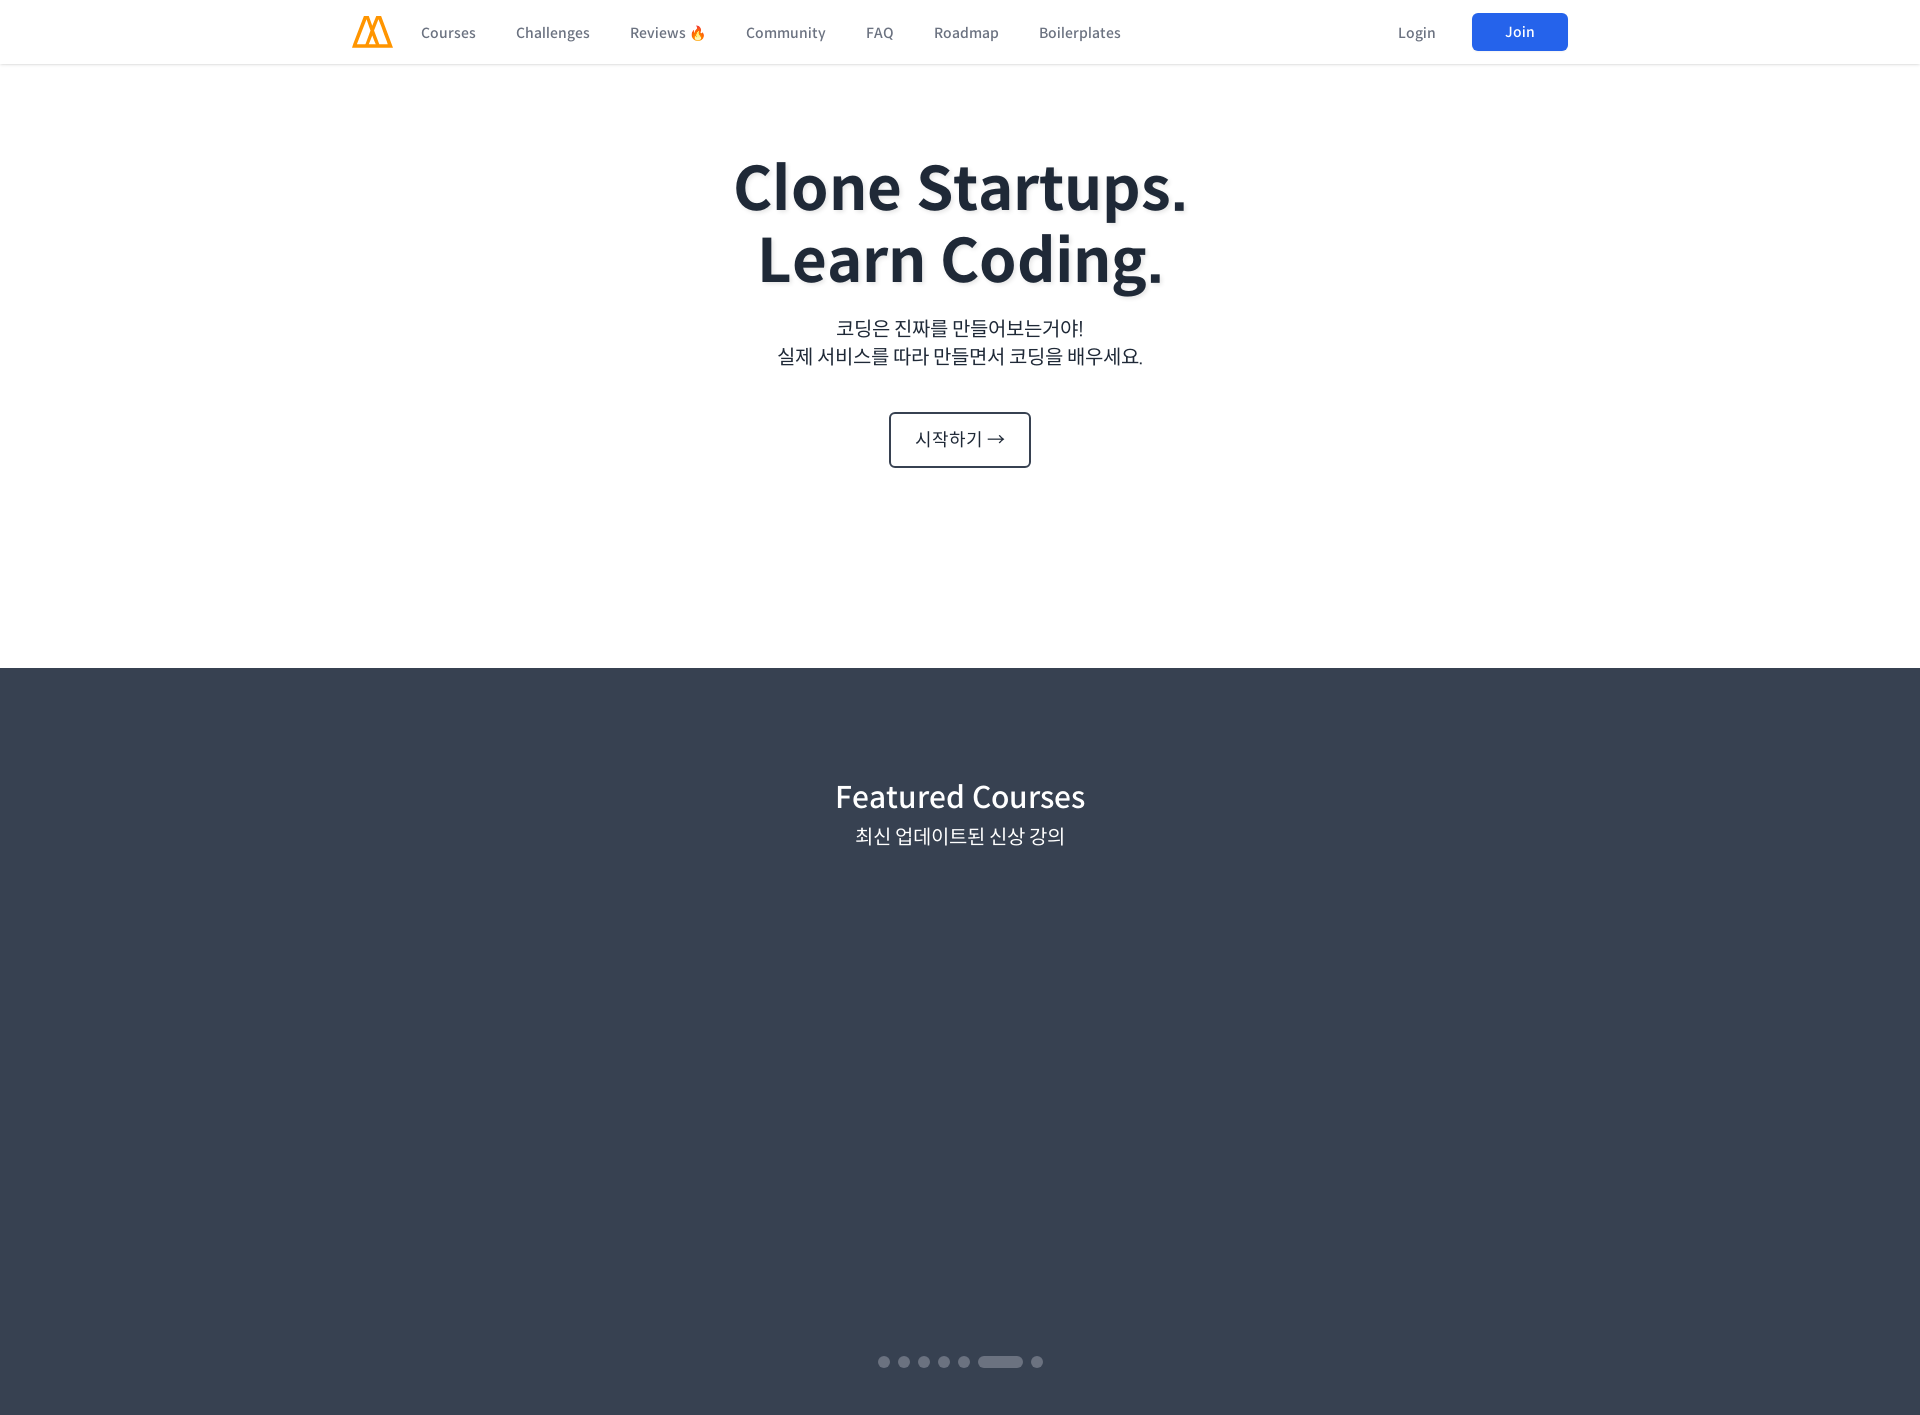

Scrolled to section 0 (offset: 0px) at viewport width 1920px
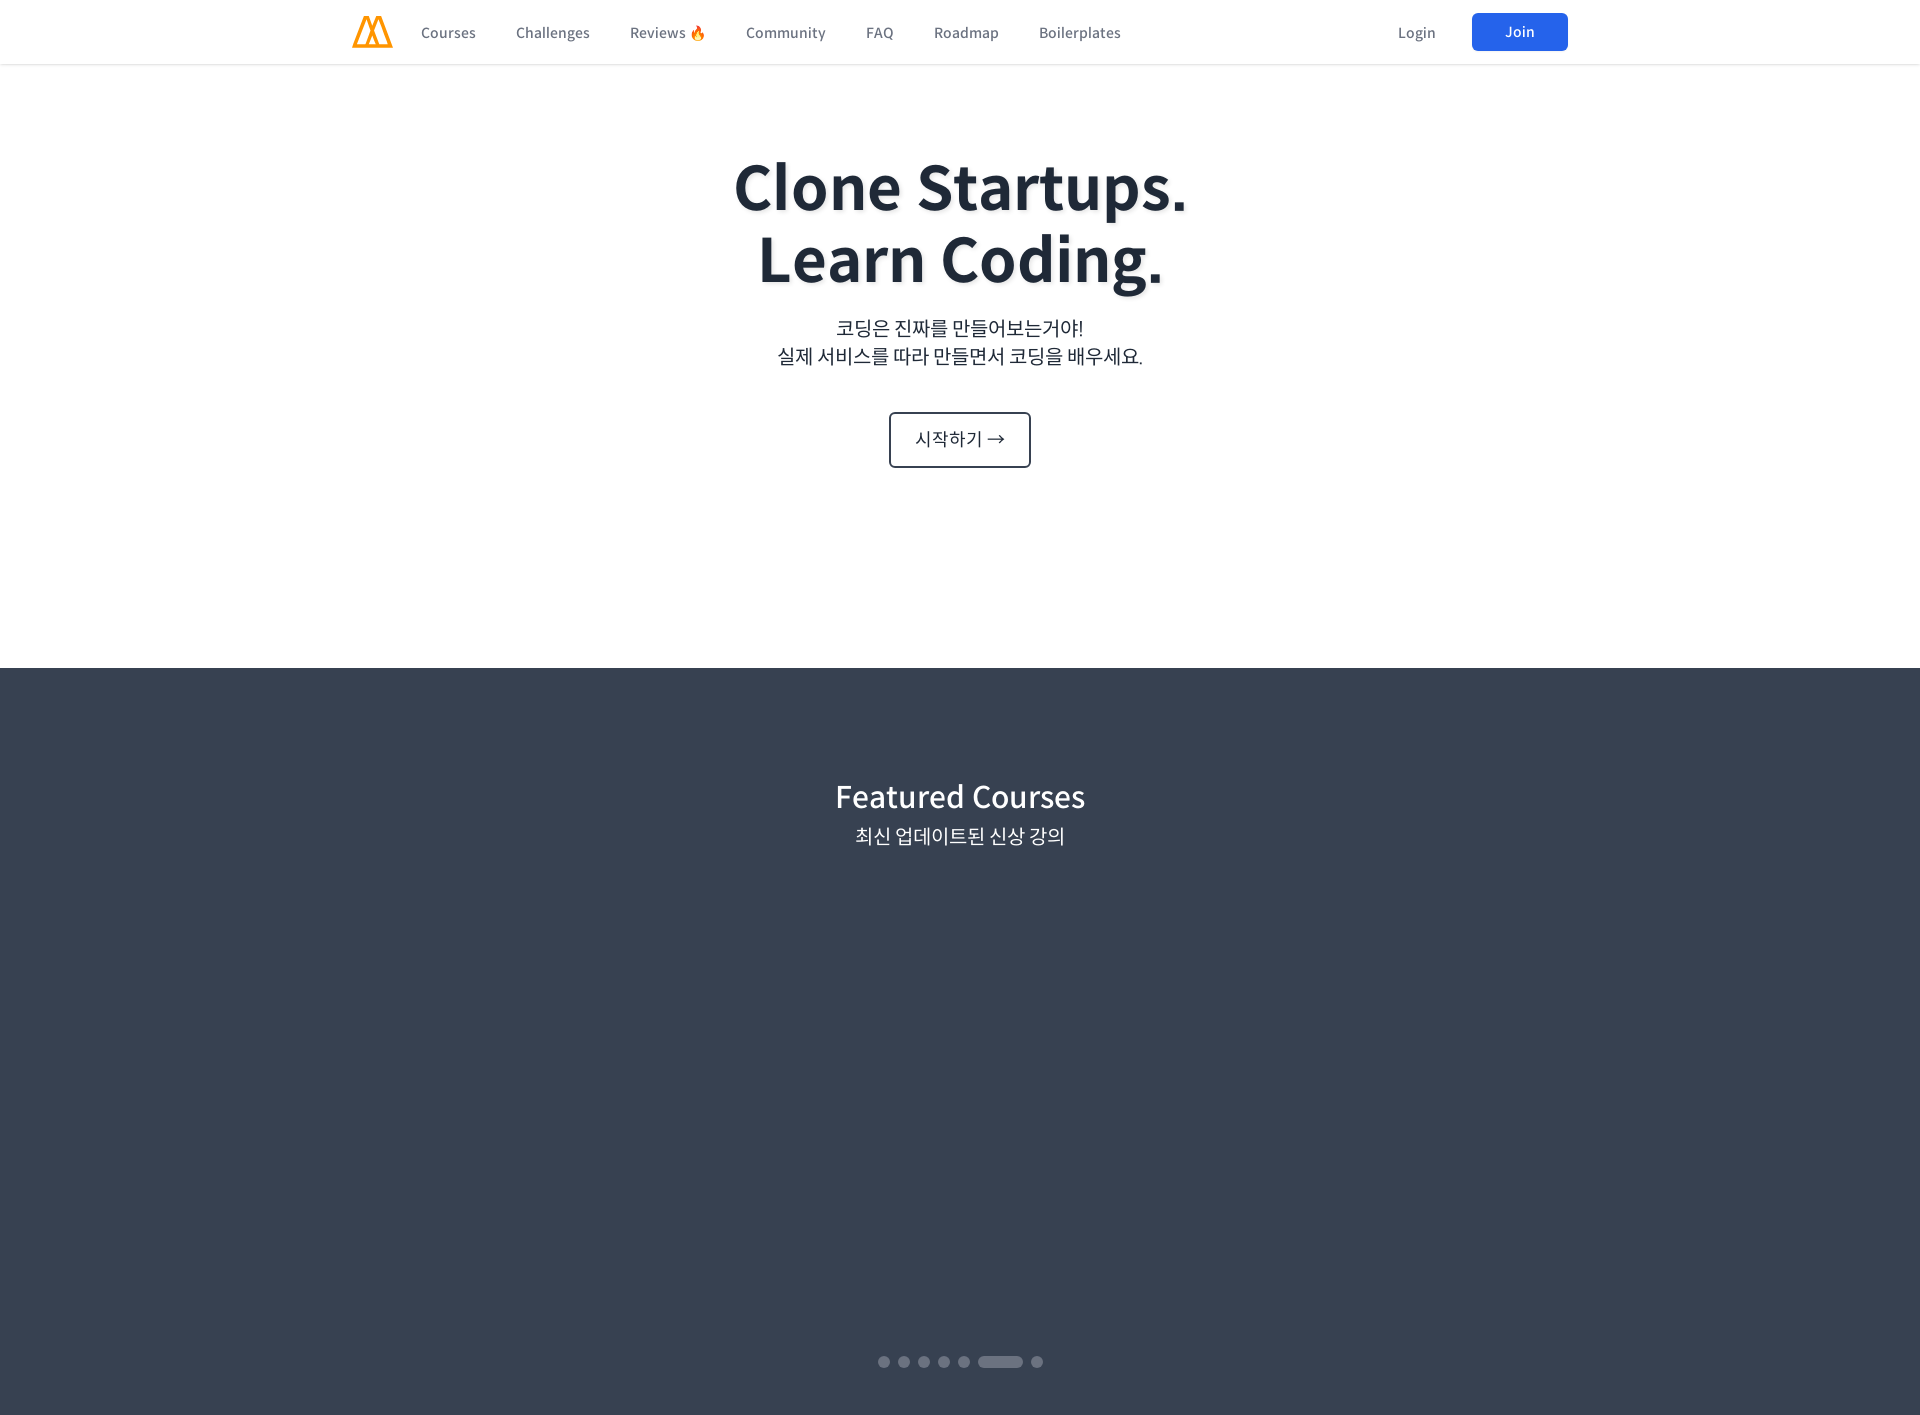

Waited 500ms for scroll animation to complete
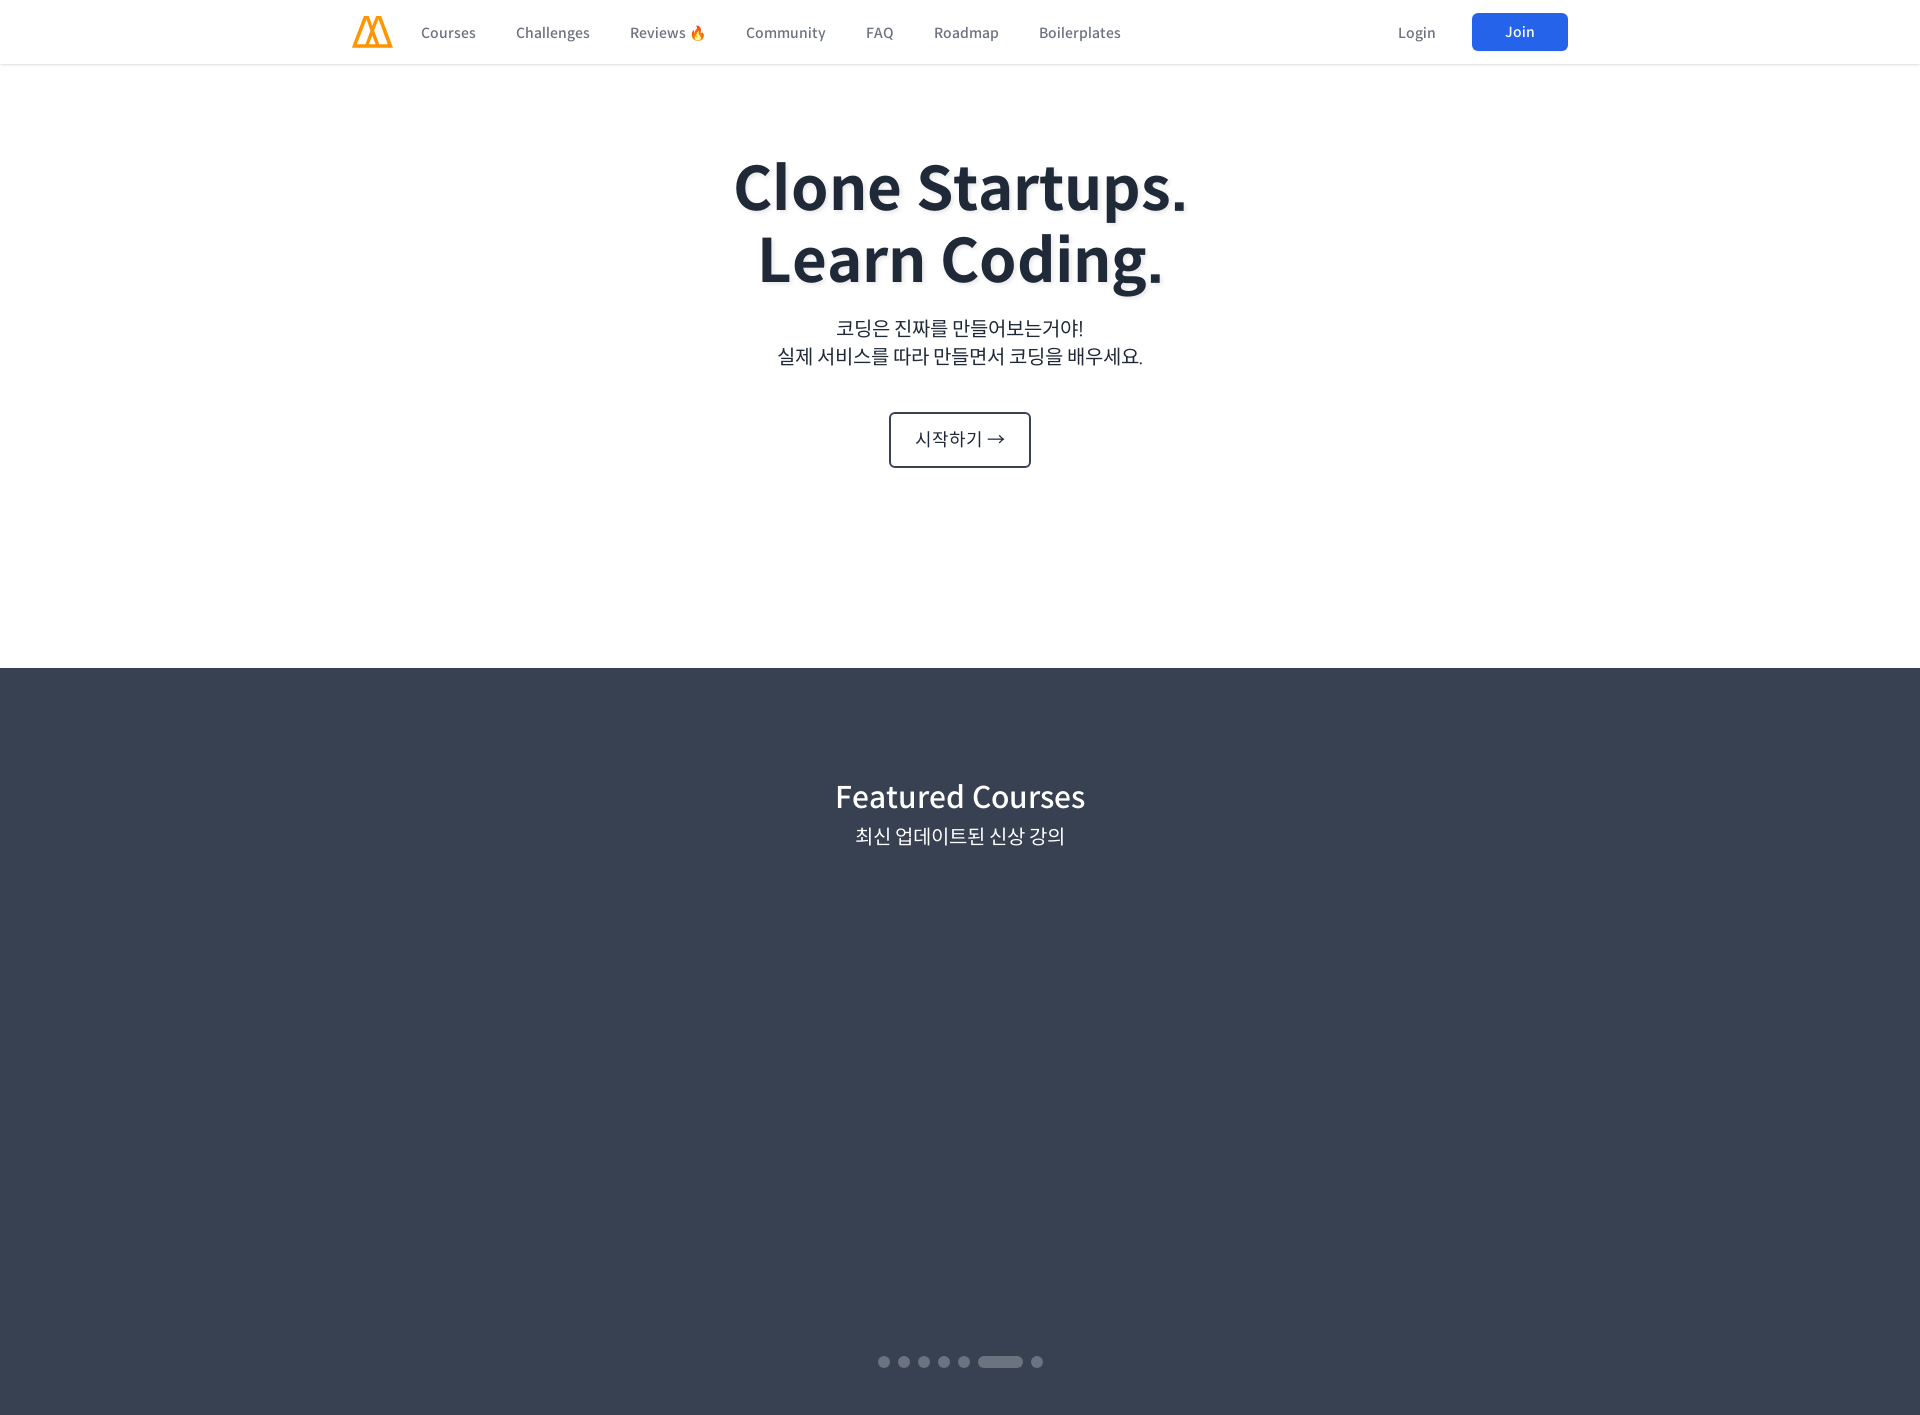

Scrolled to section 1 (offset: 1415px) at viewport width 1920px
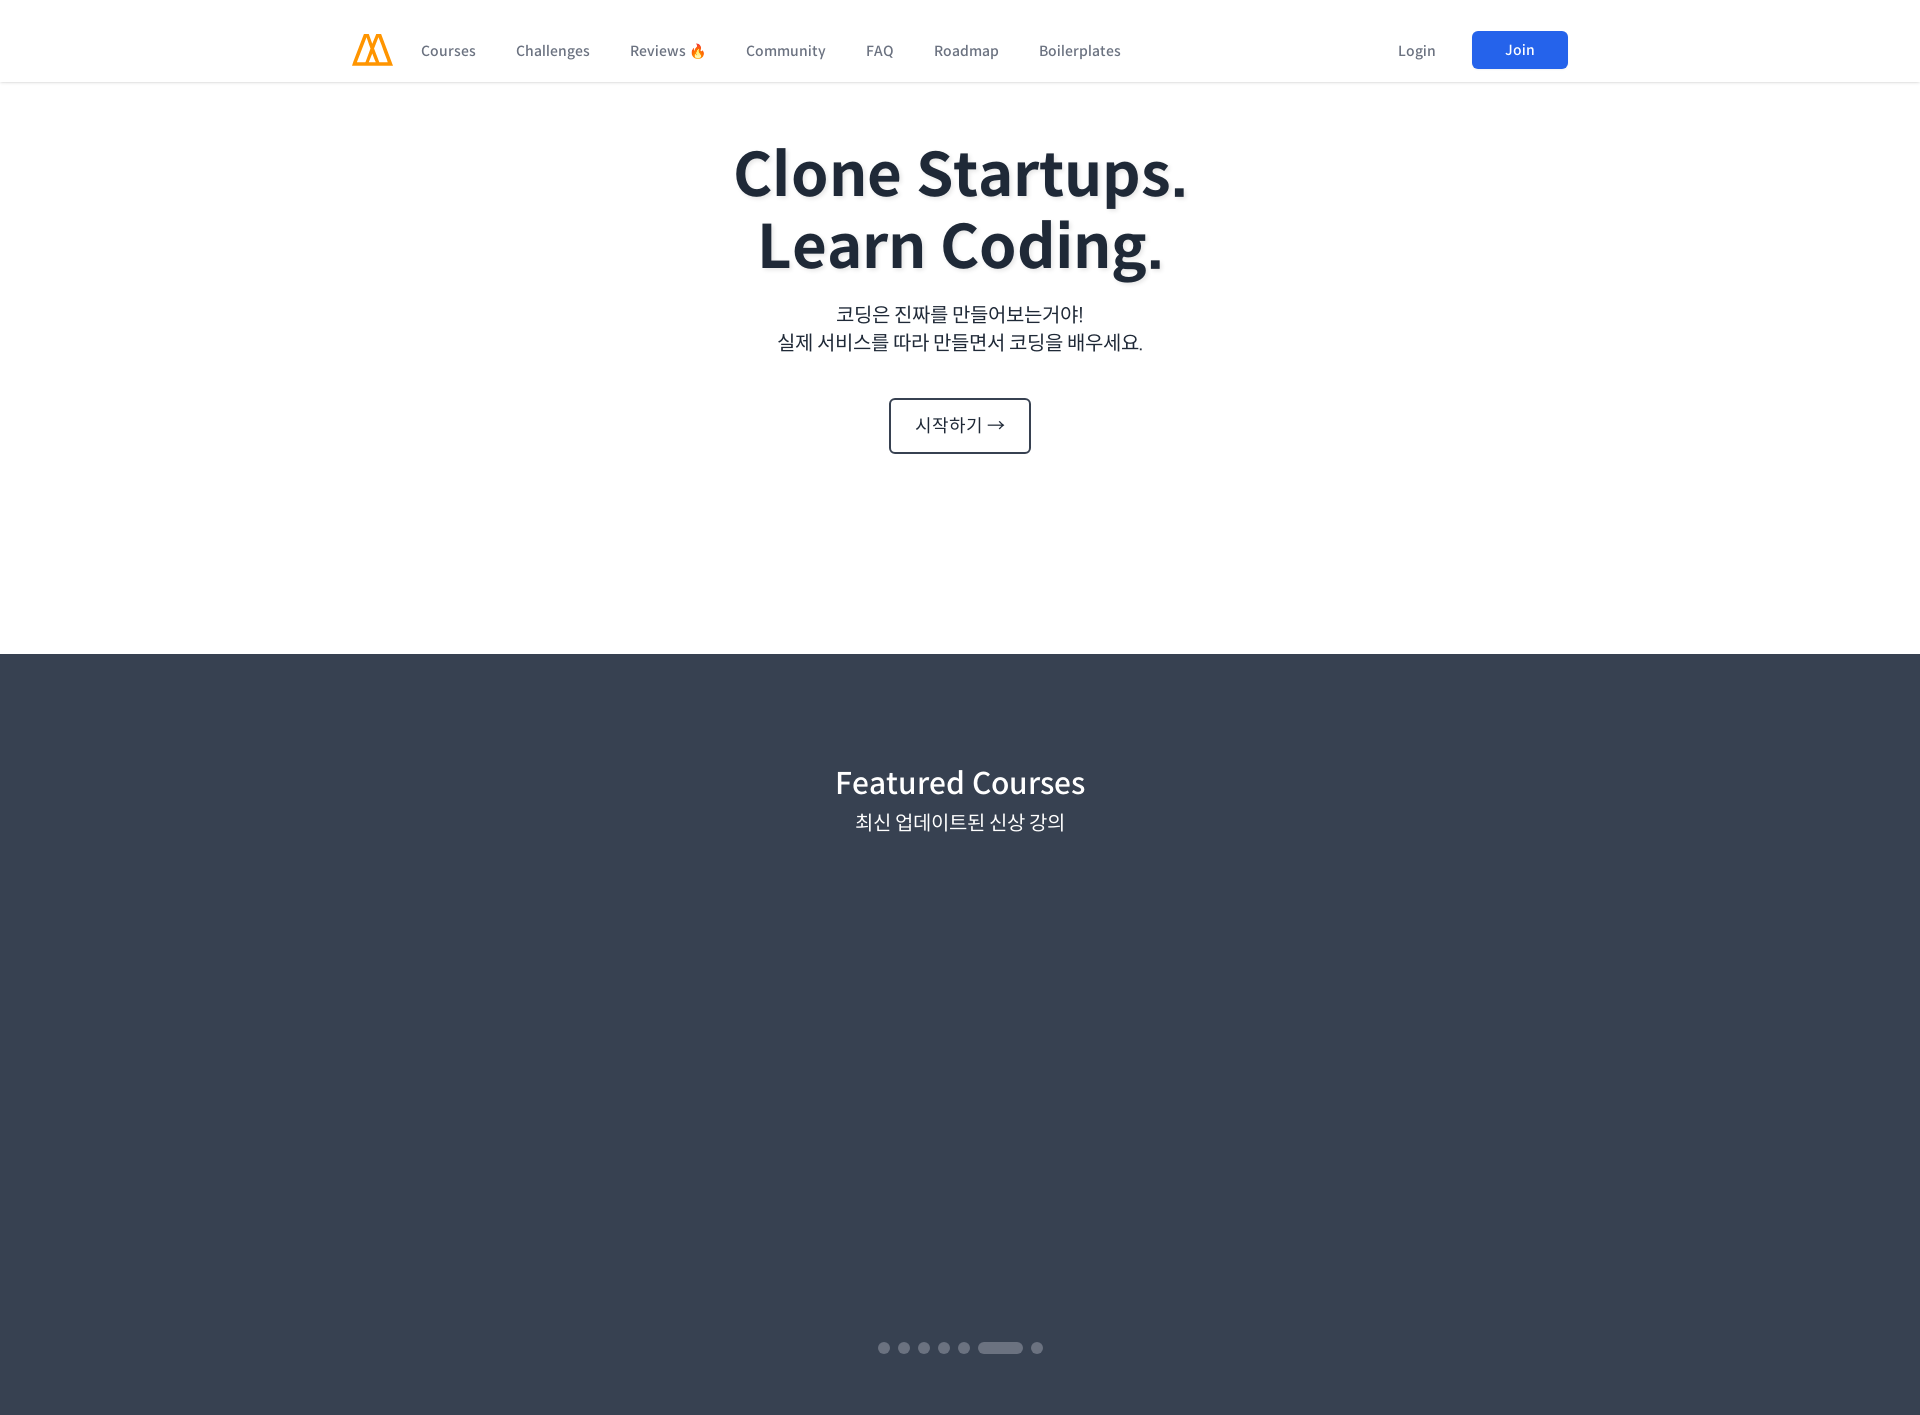

Waited 500ms for scroll animation to complete
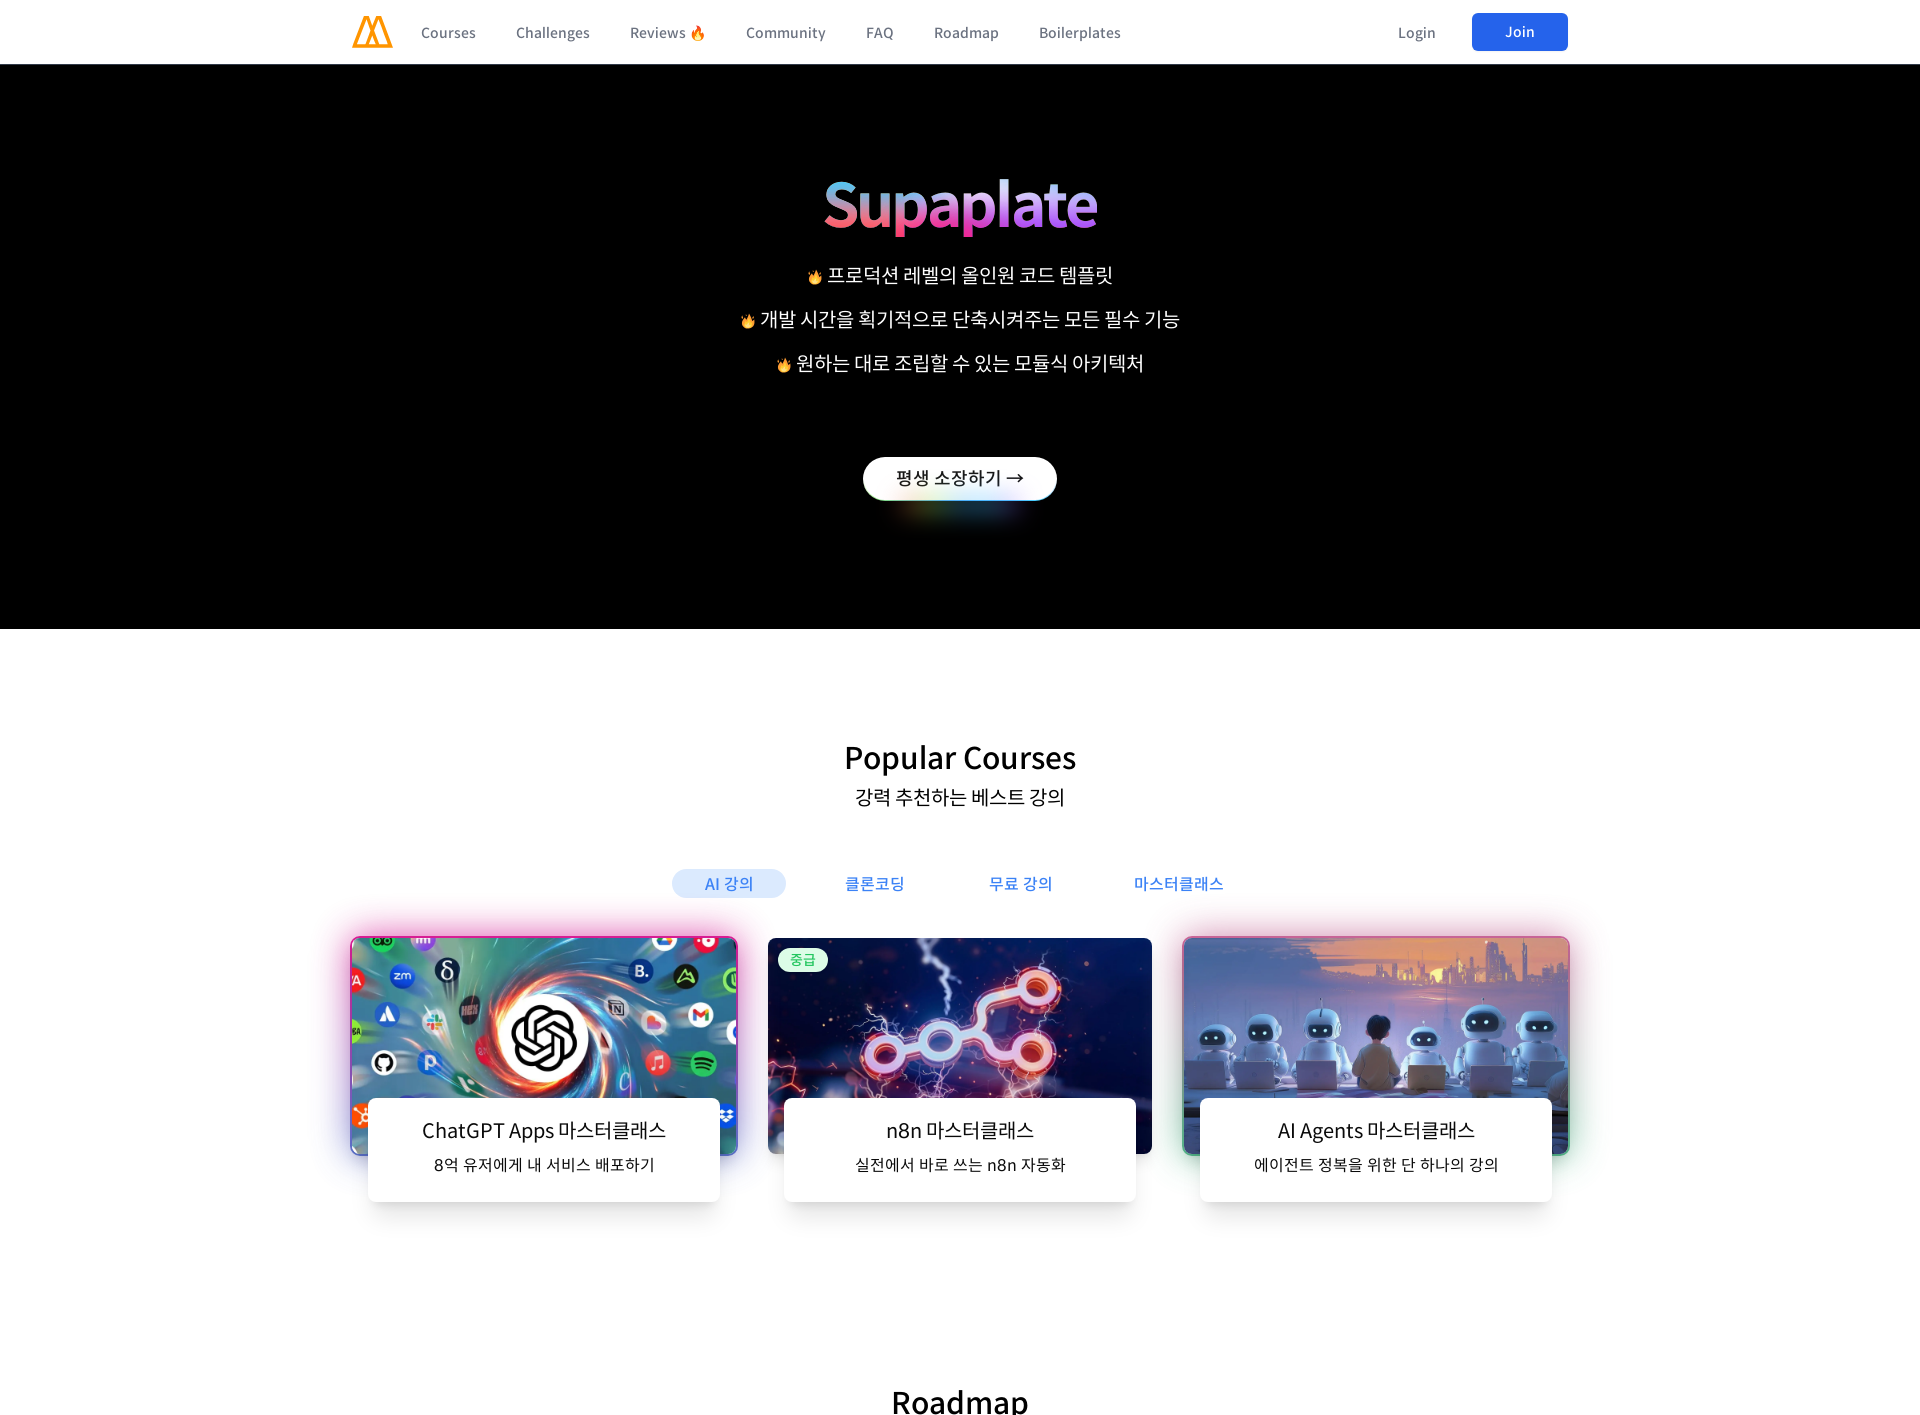

Scrolled to section 2 (offset: 2830px) at viewport width 1920px
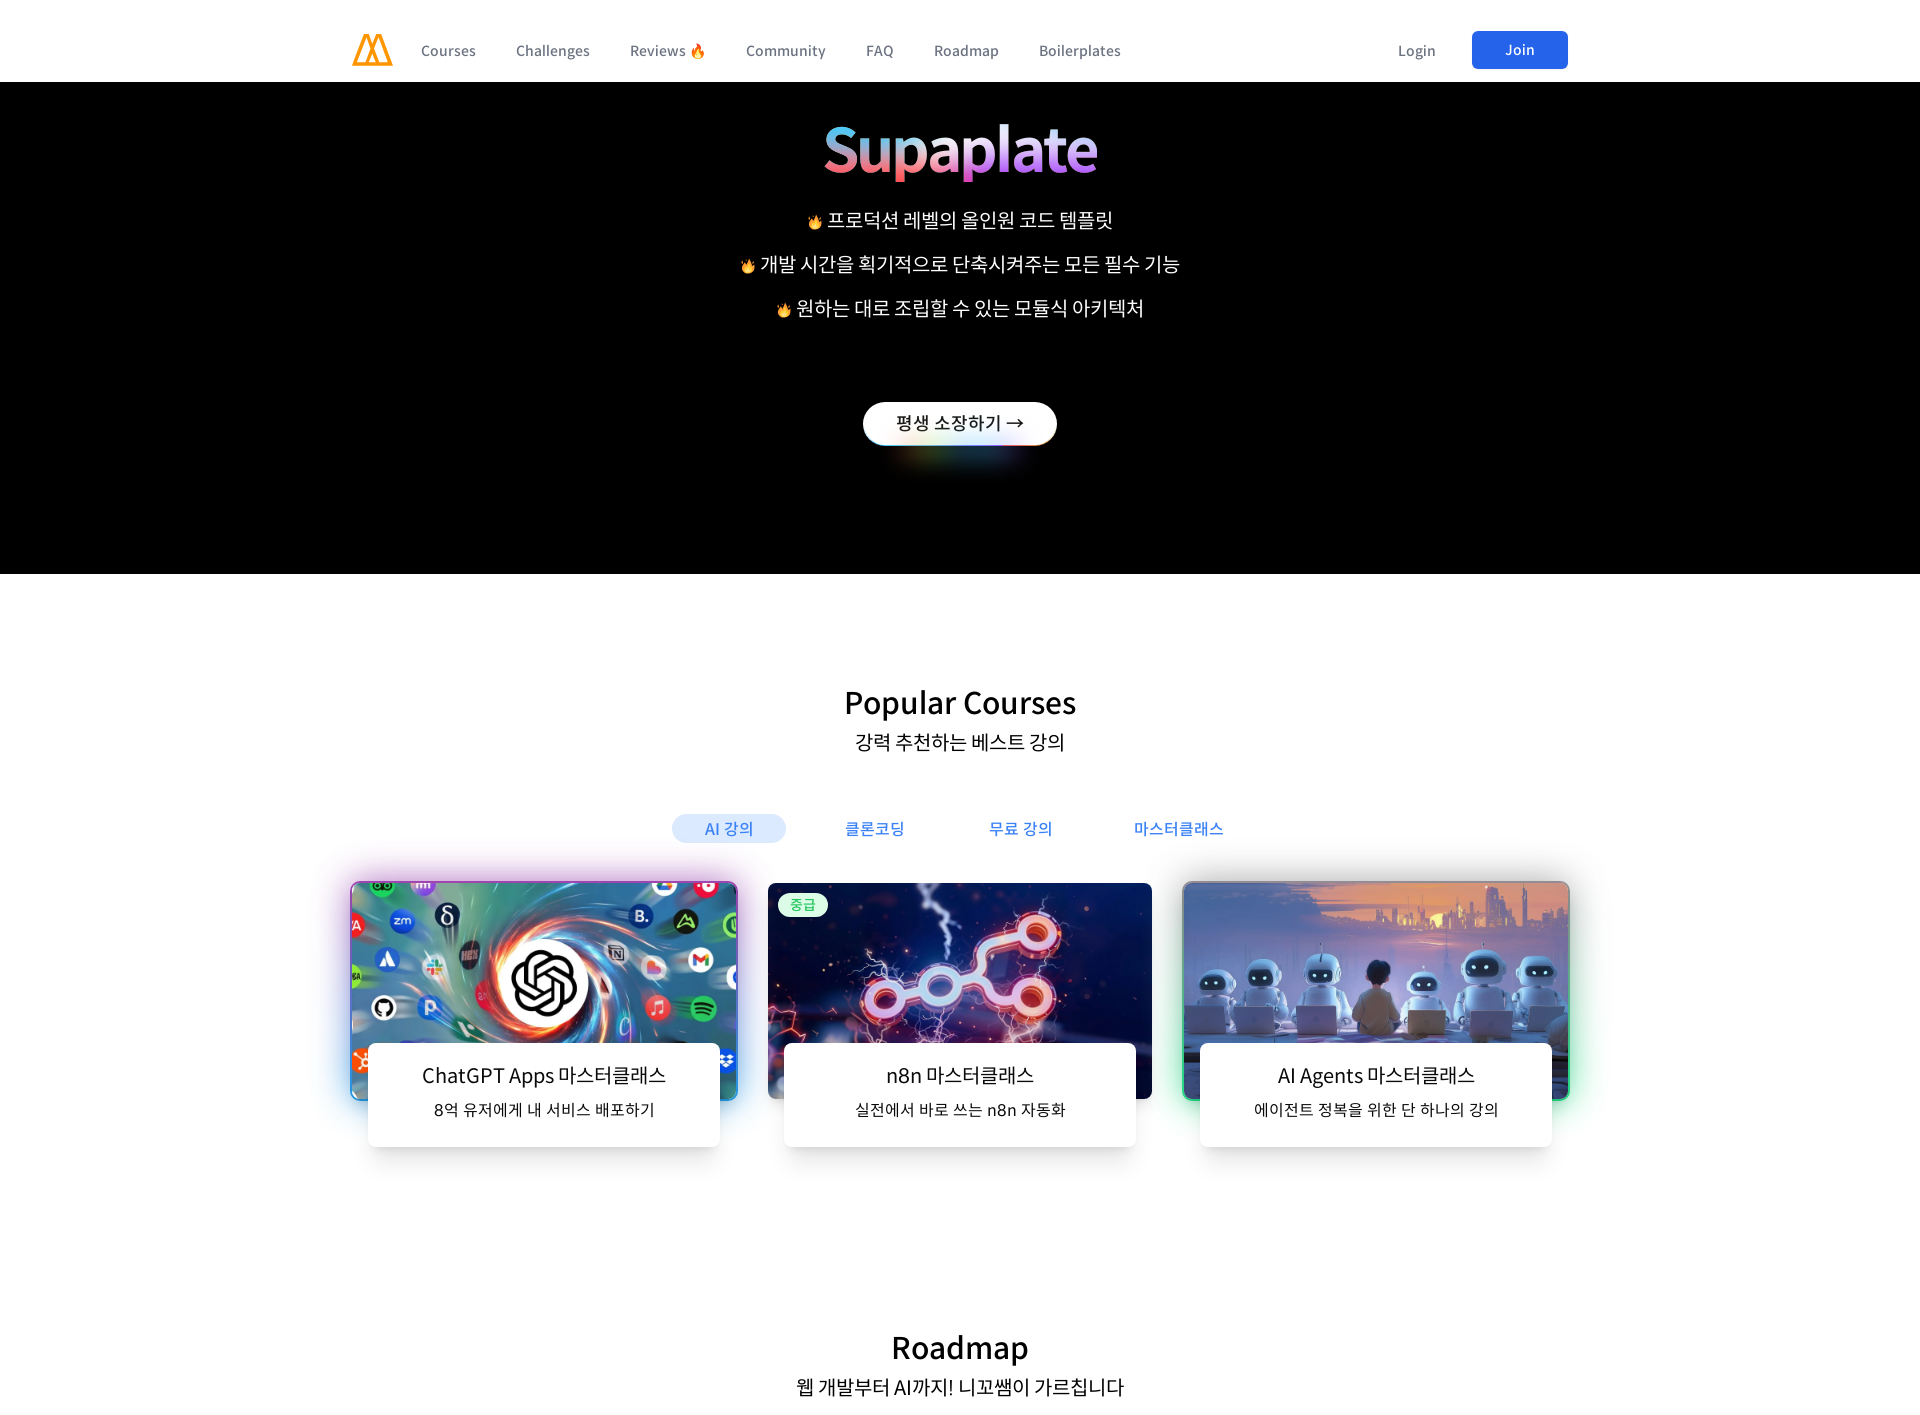

Waited 500ms for scroll animation to complete
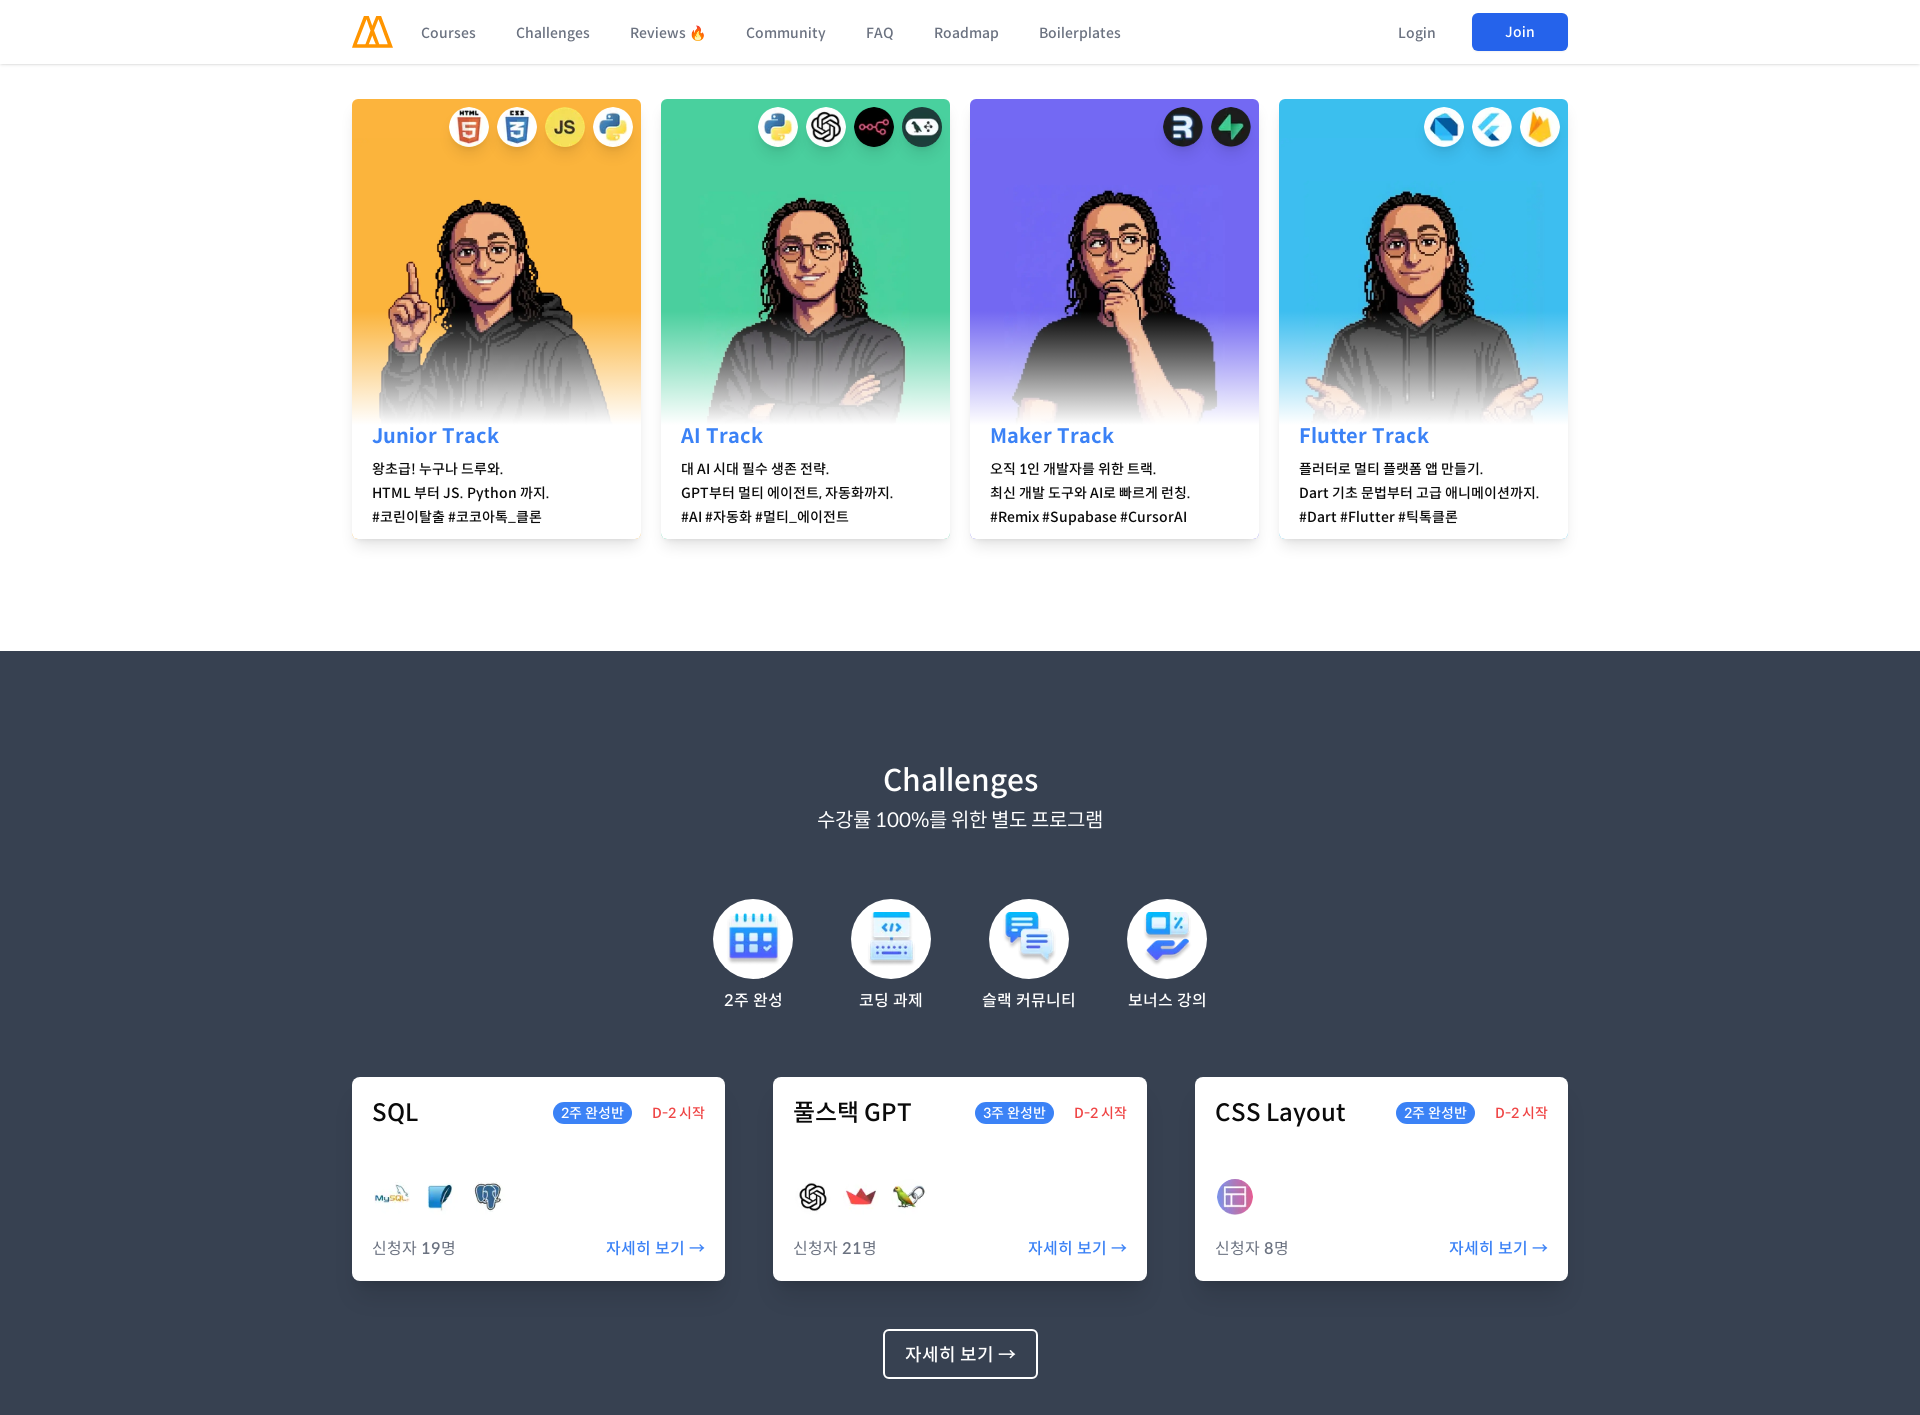

Scrolled to section 3 (offset: 4245px) at viewport width 1920px
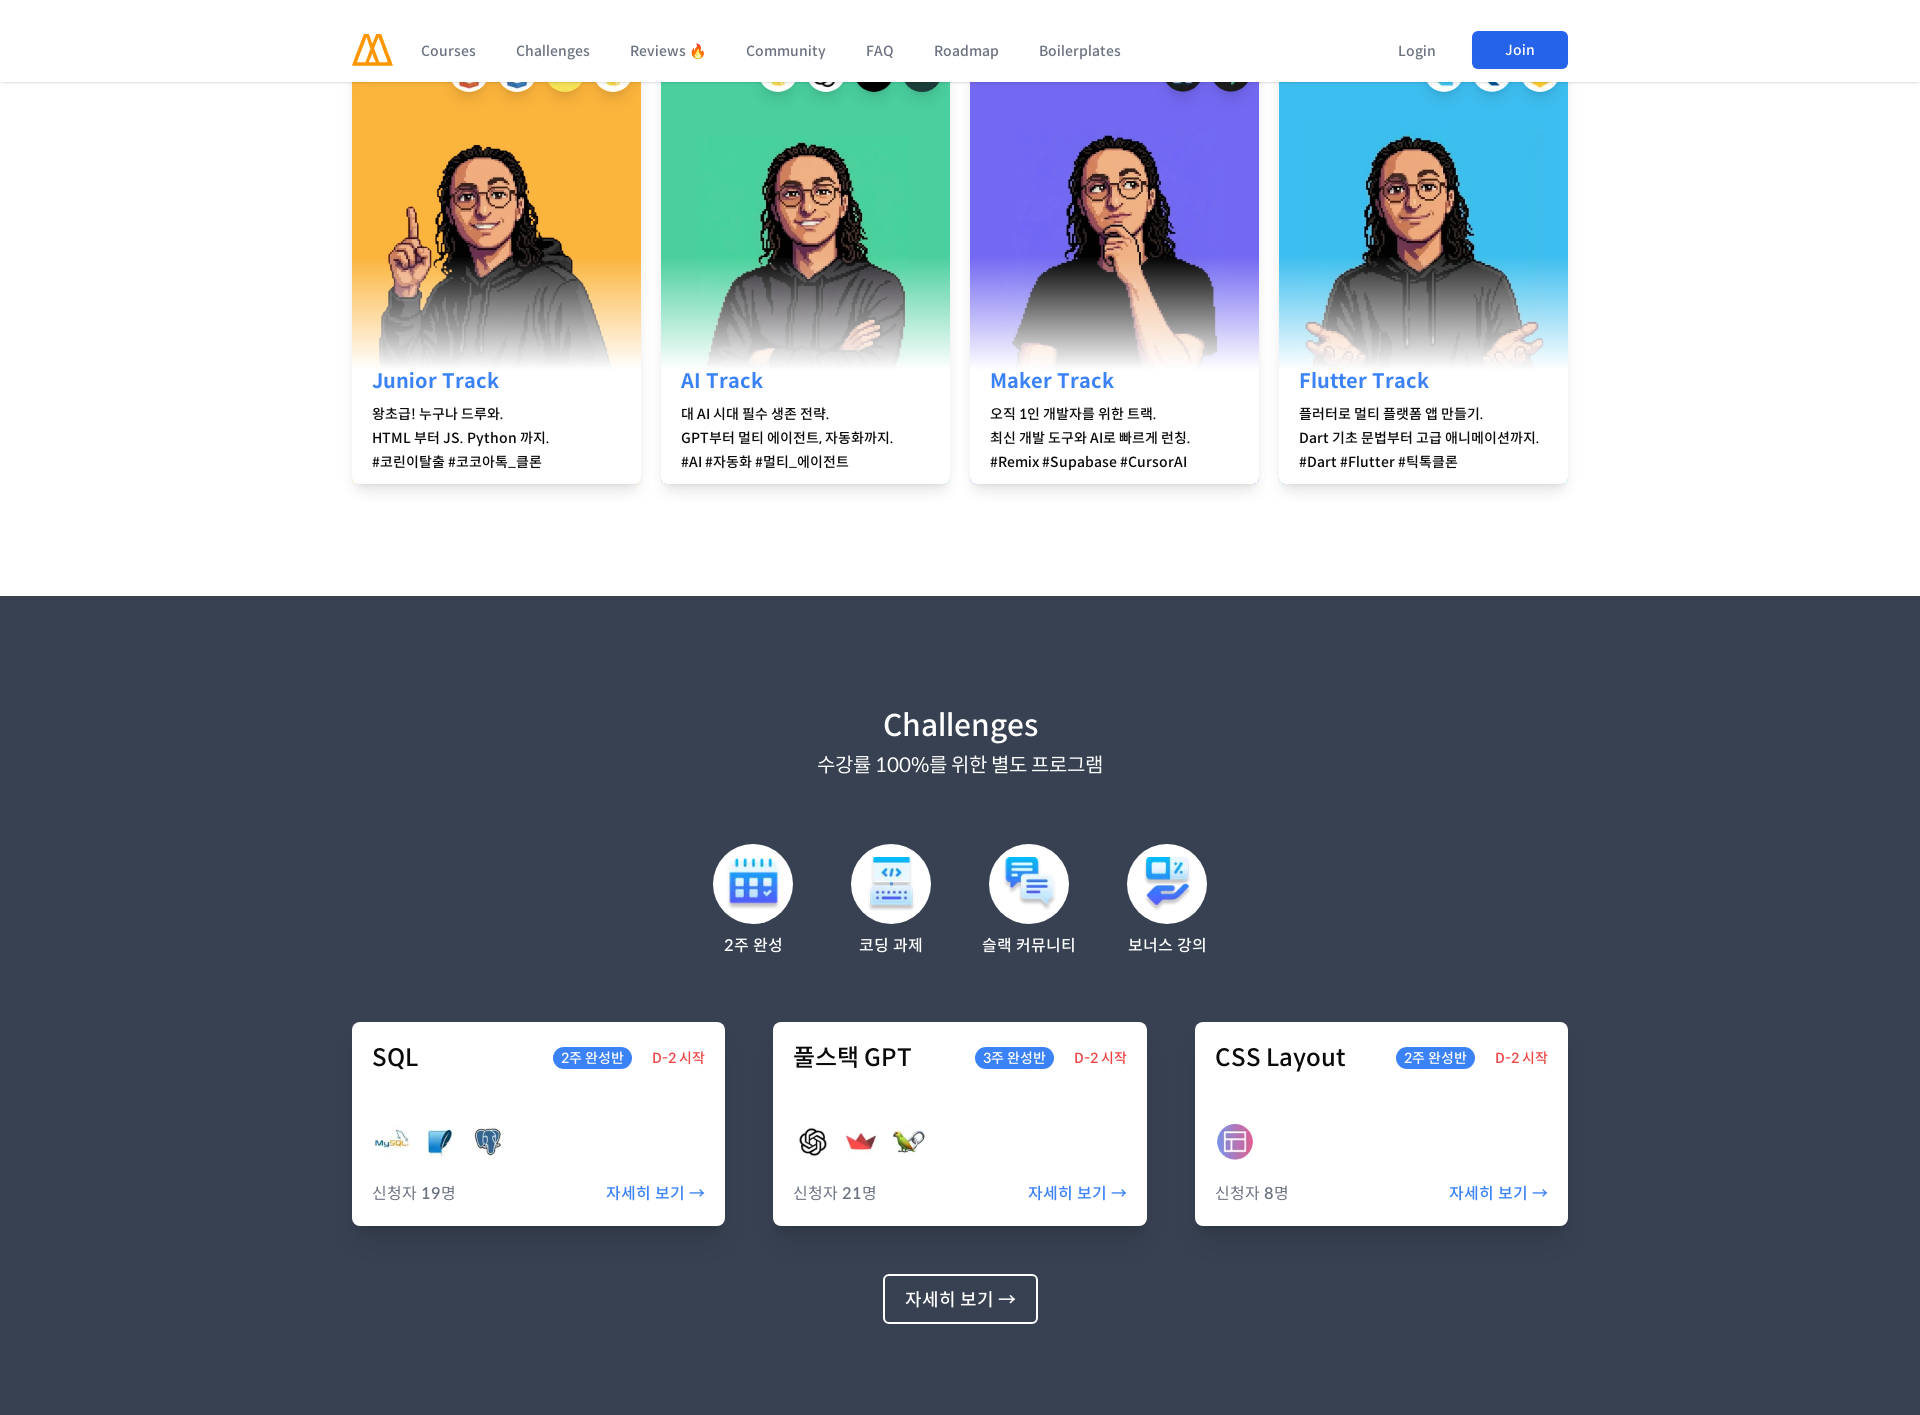

Waited 500ms for scroll animation to complete
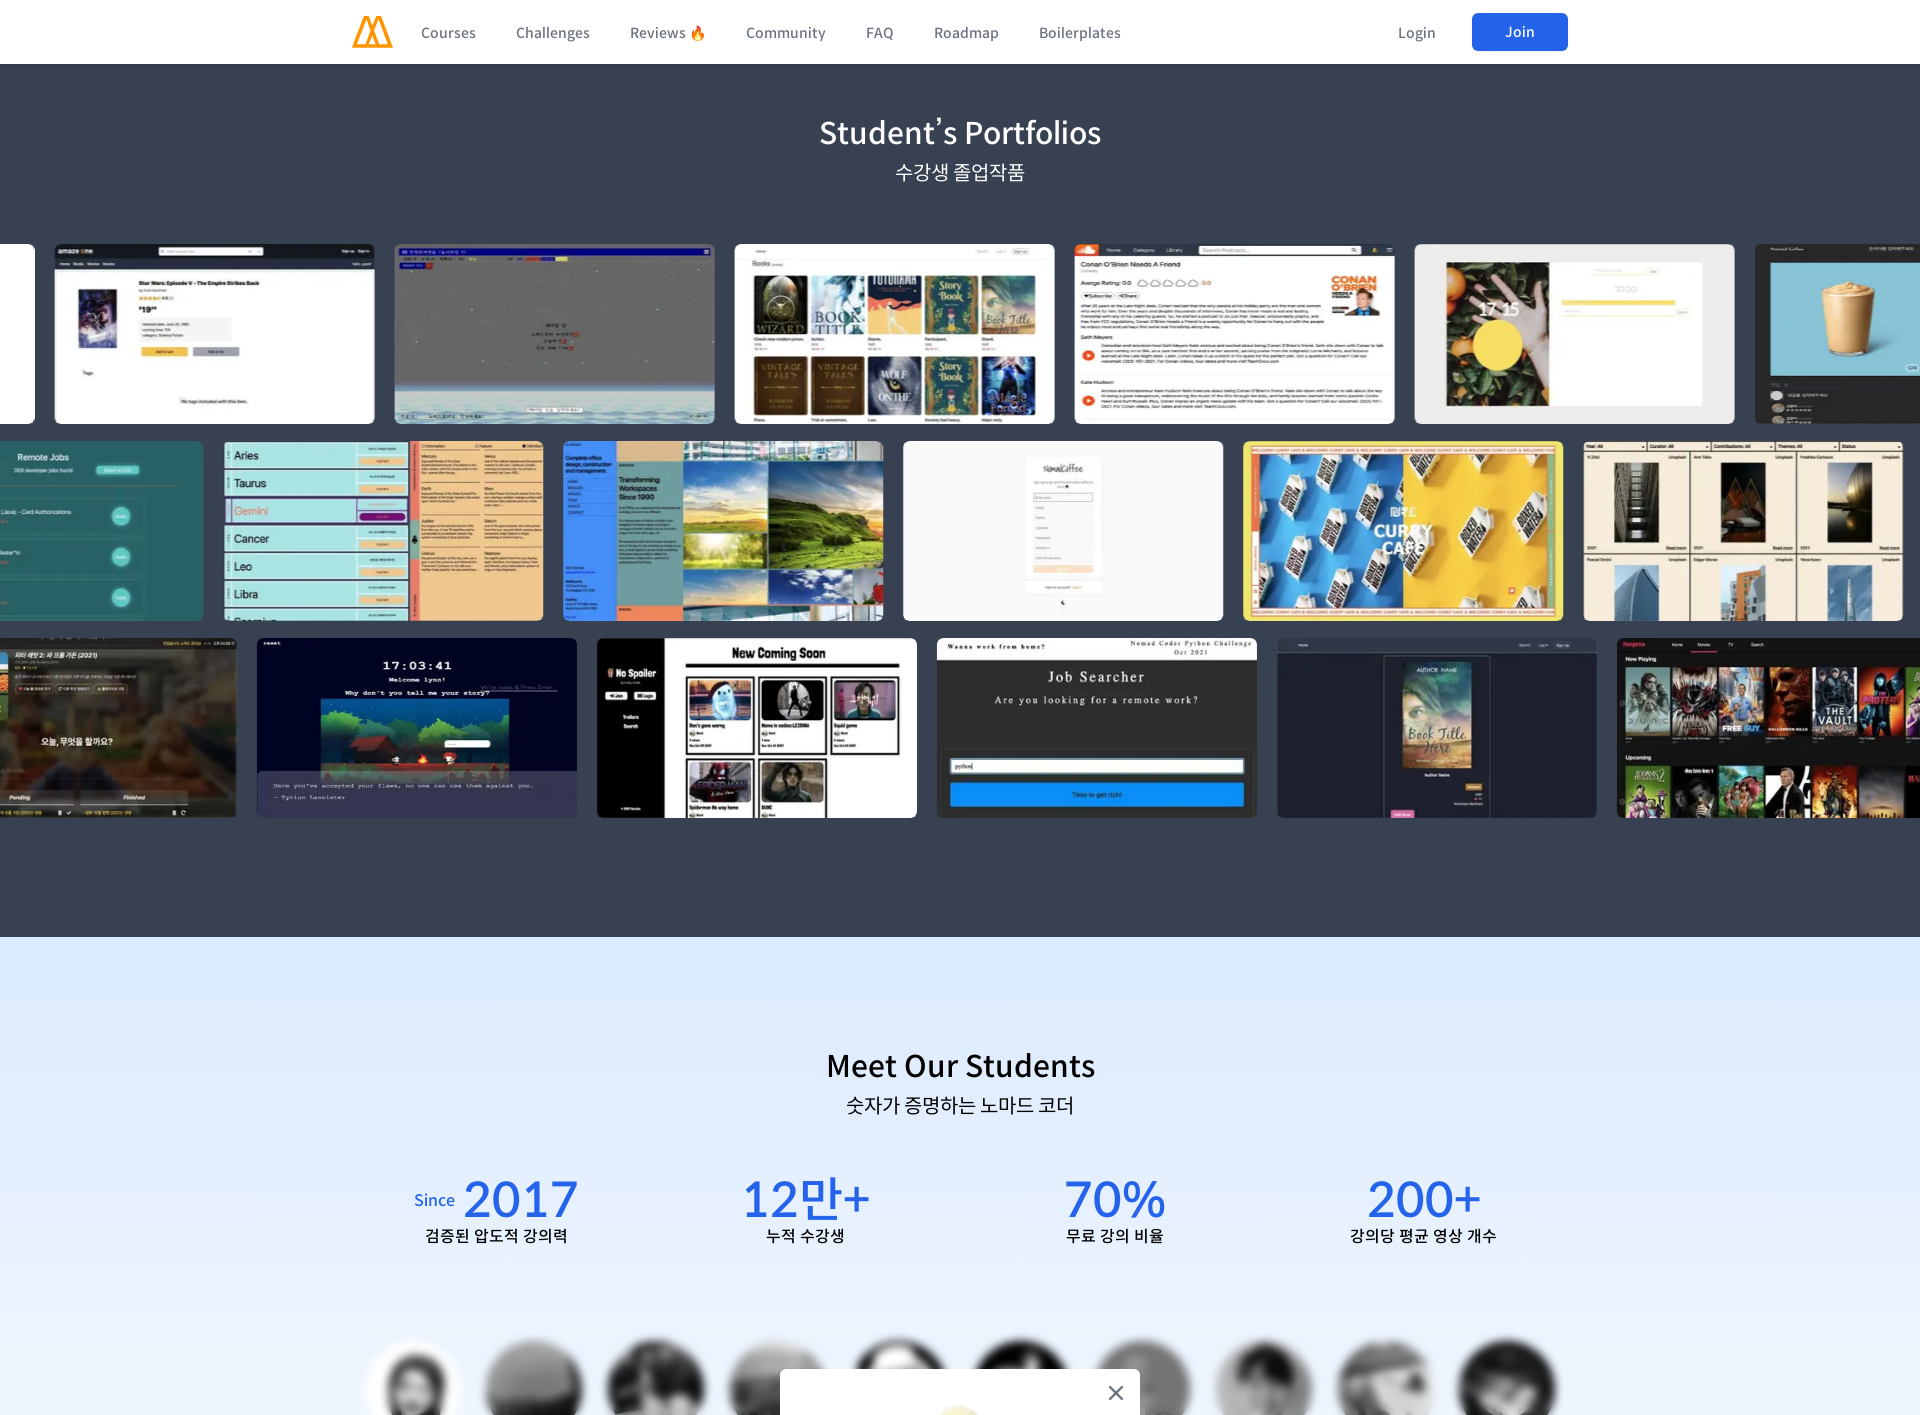

Scrolled to section 4 (offset: 5660px) at viewport width 1920px
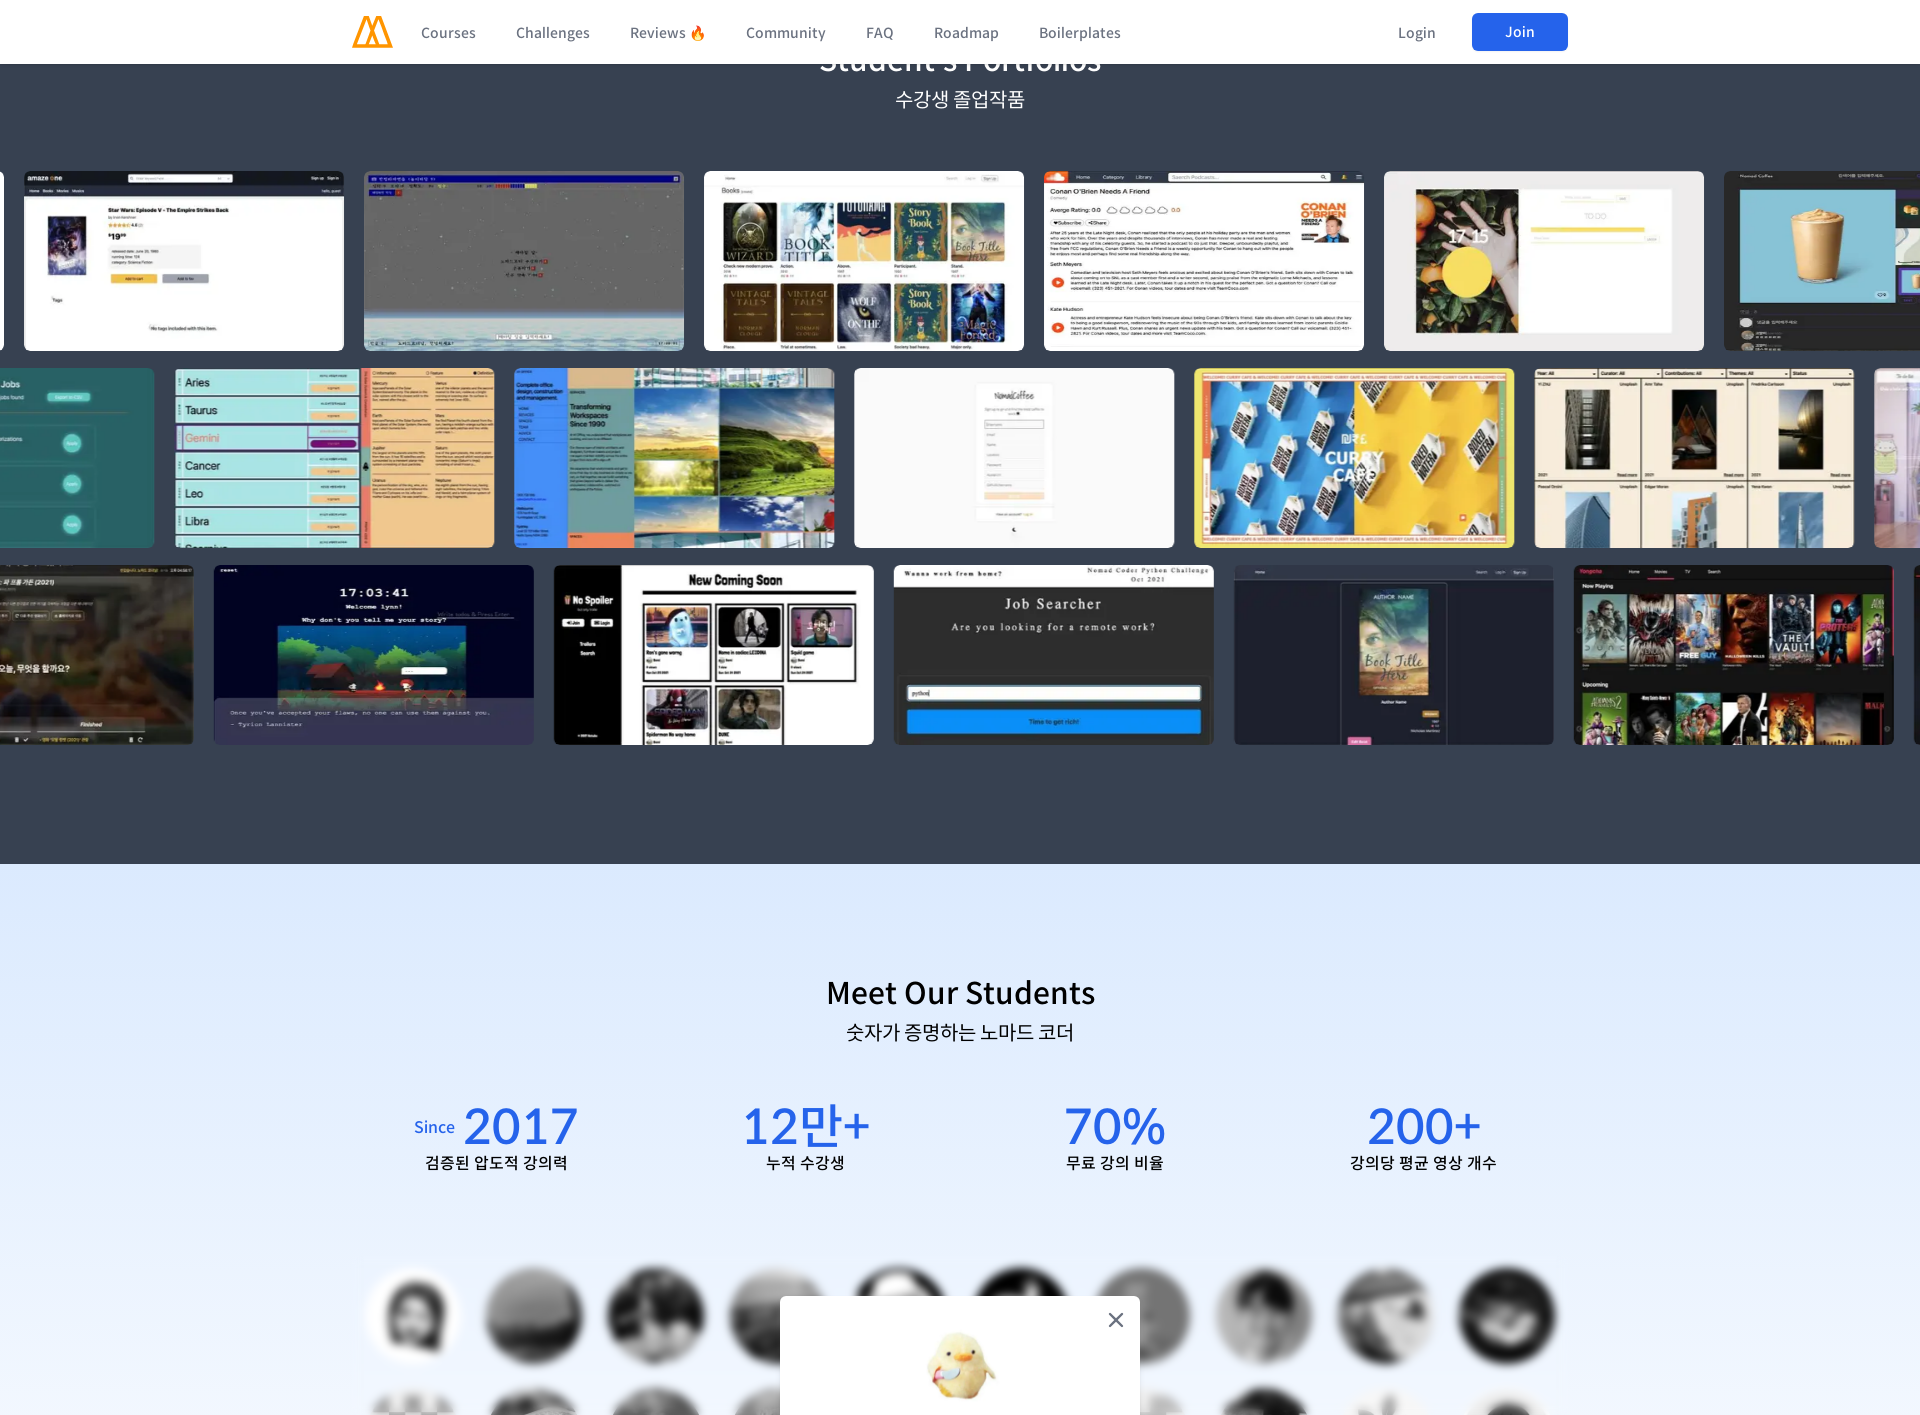

Waited 500ms for scroll animation to complete
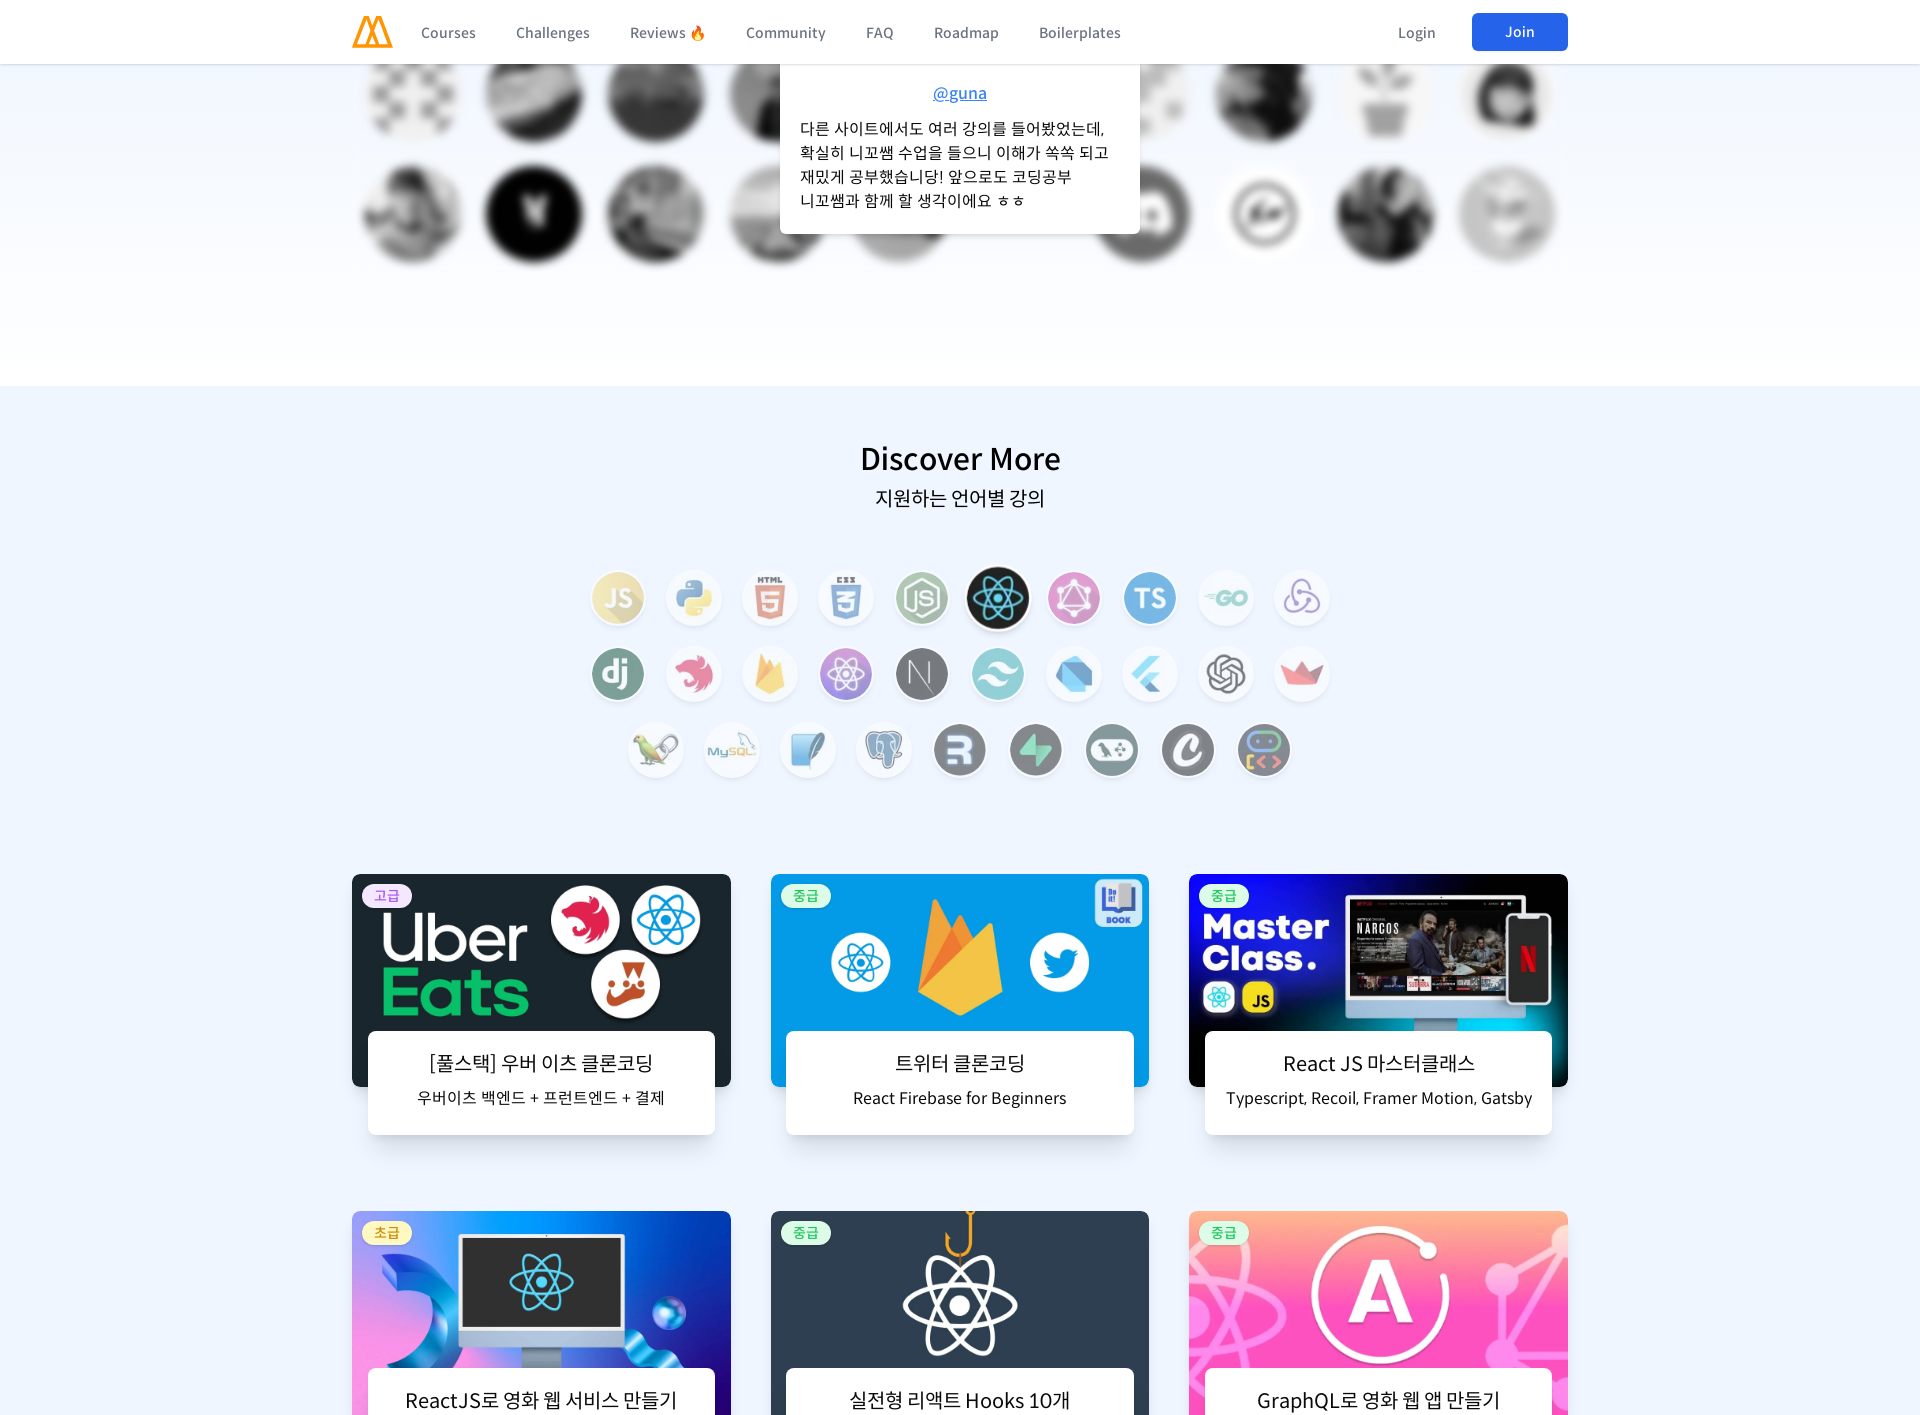

Scrolled to section 5 (offset: 7075px) at viewport width 1920px
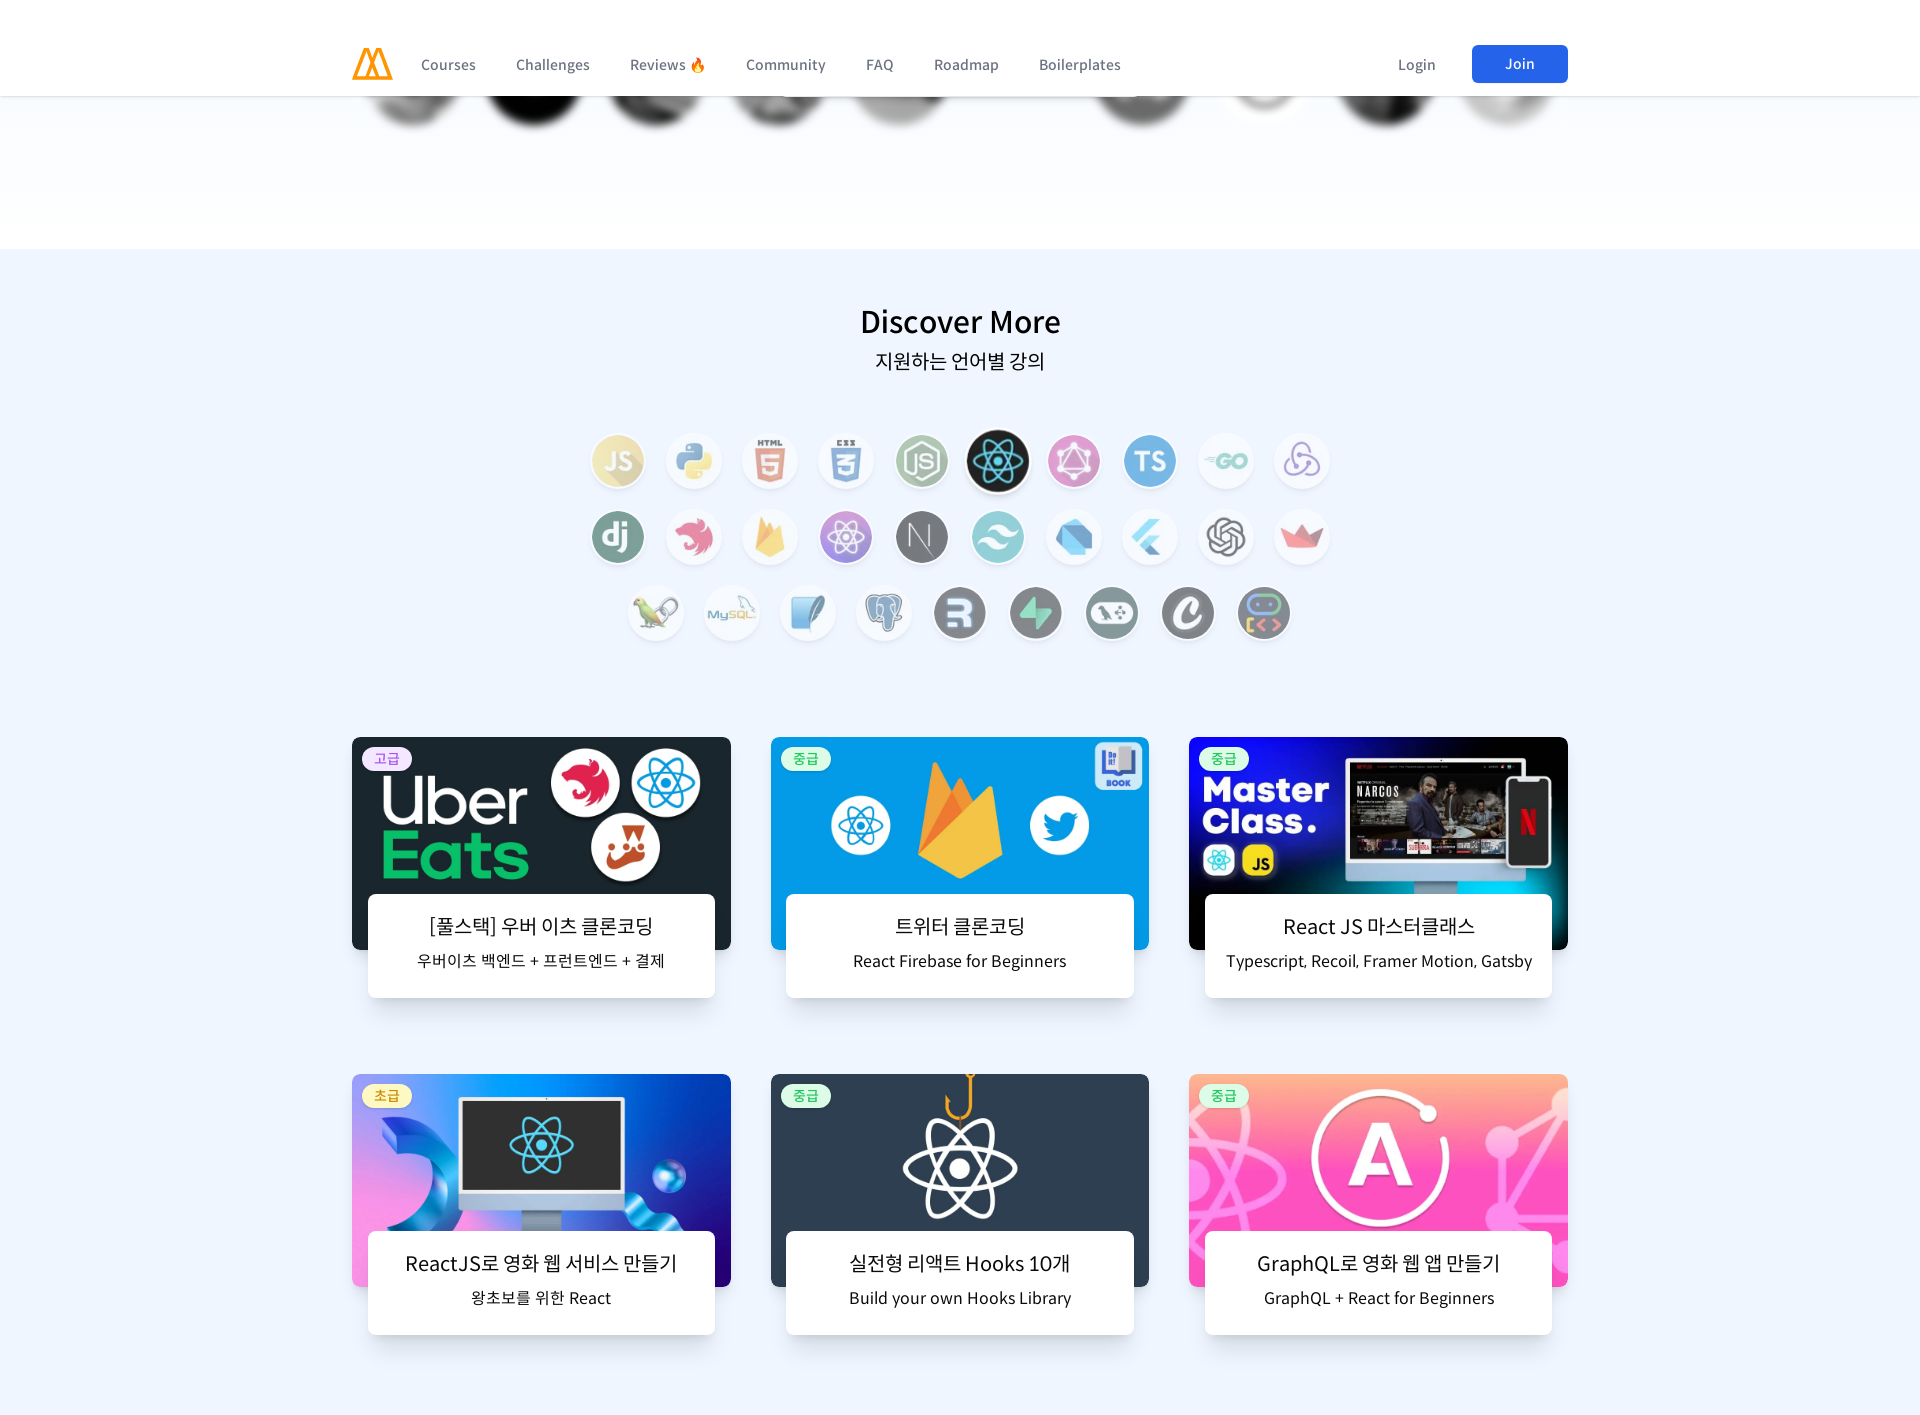

Waited 500ms for scroll animation to complete
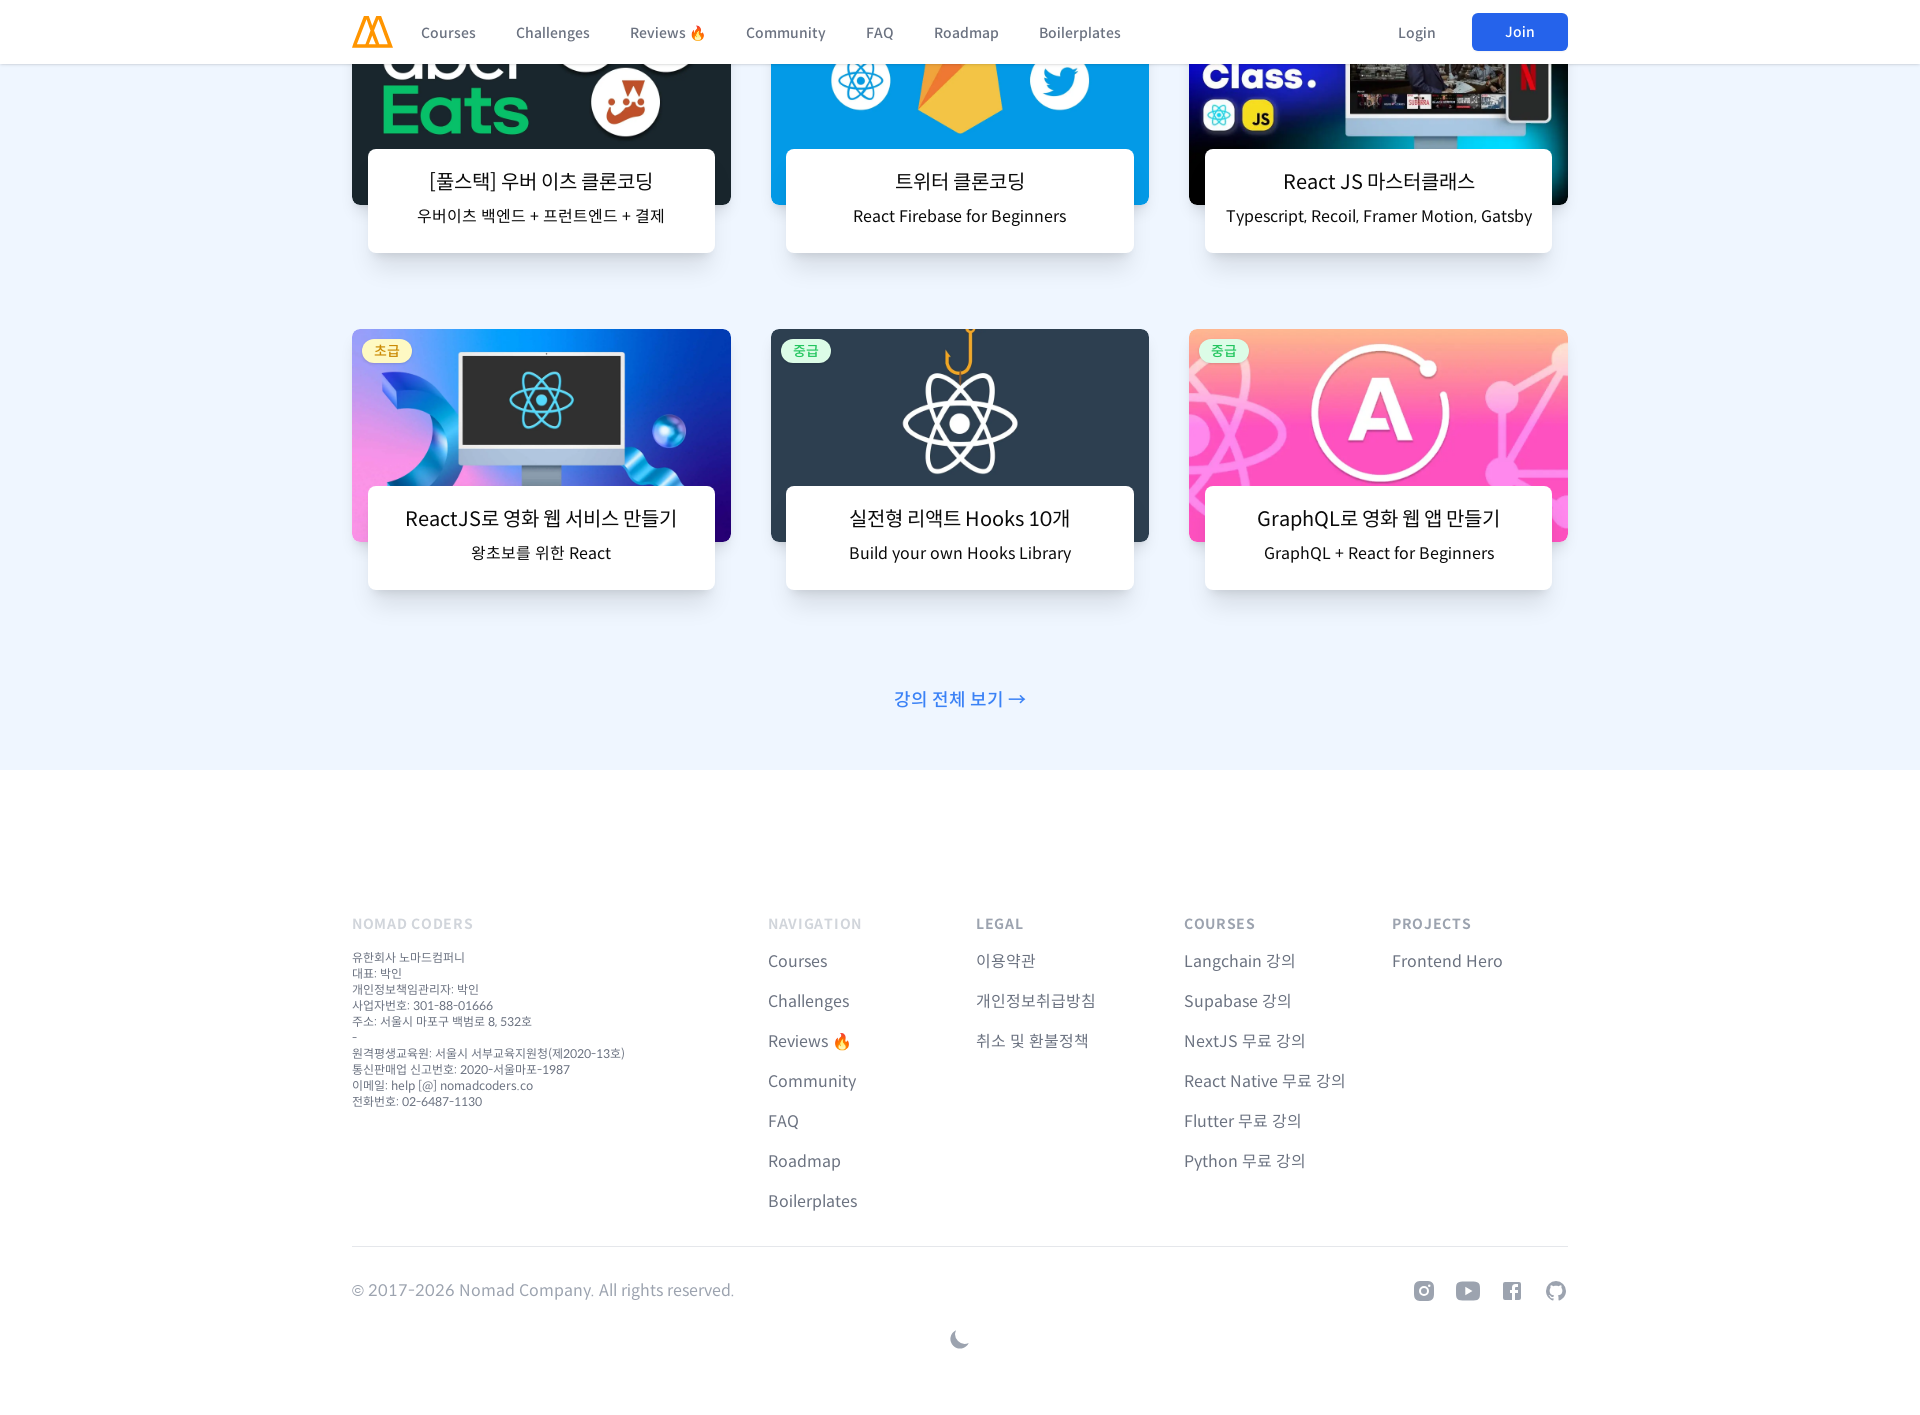

Scrolled to section 6 (offset: 8490px) at viewport width 1920px
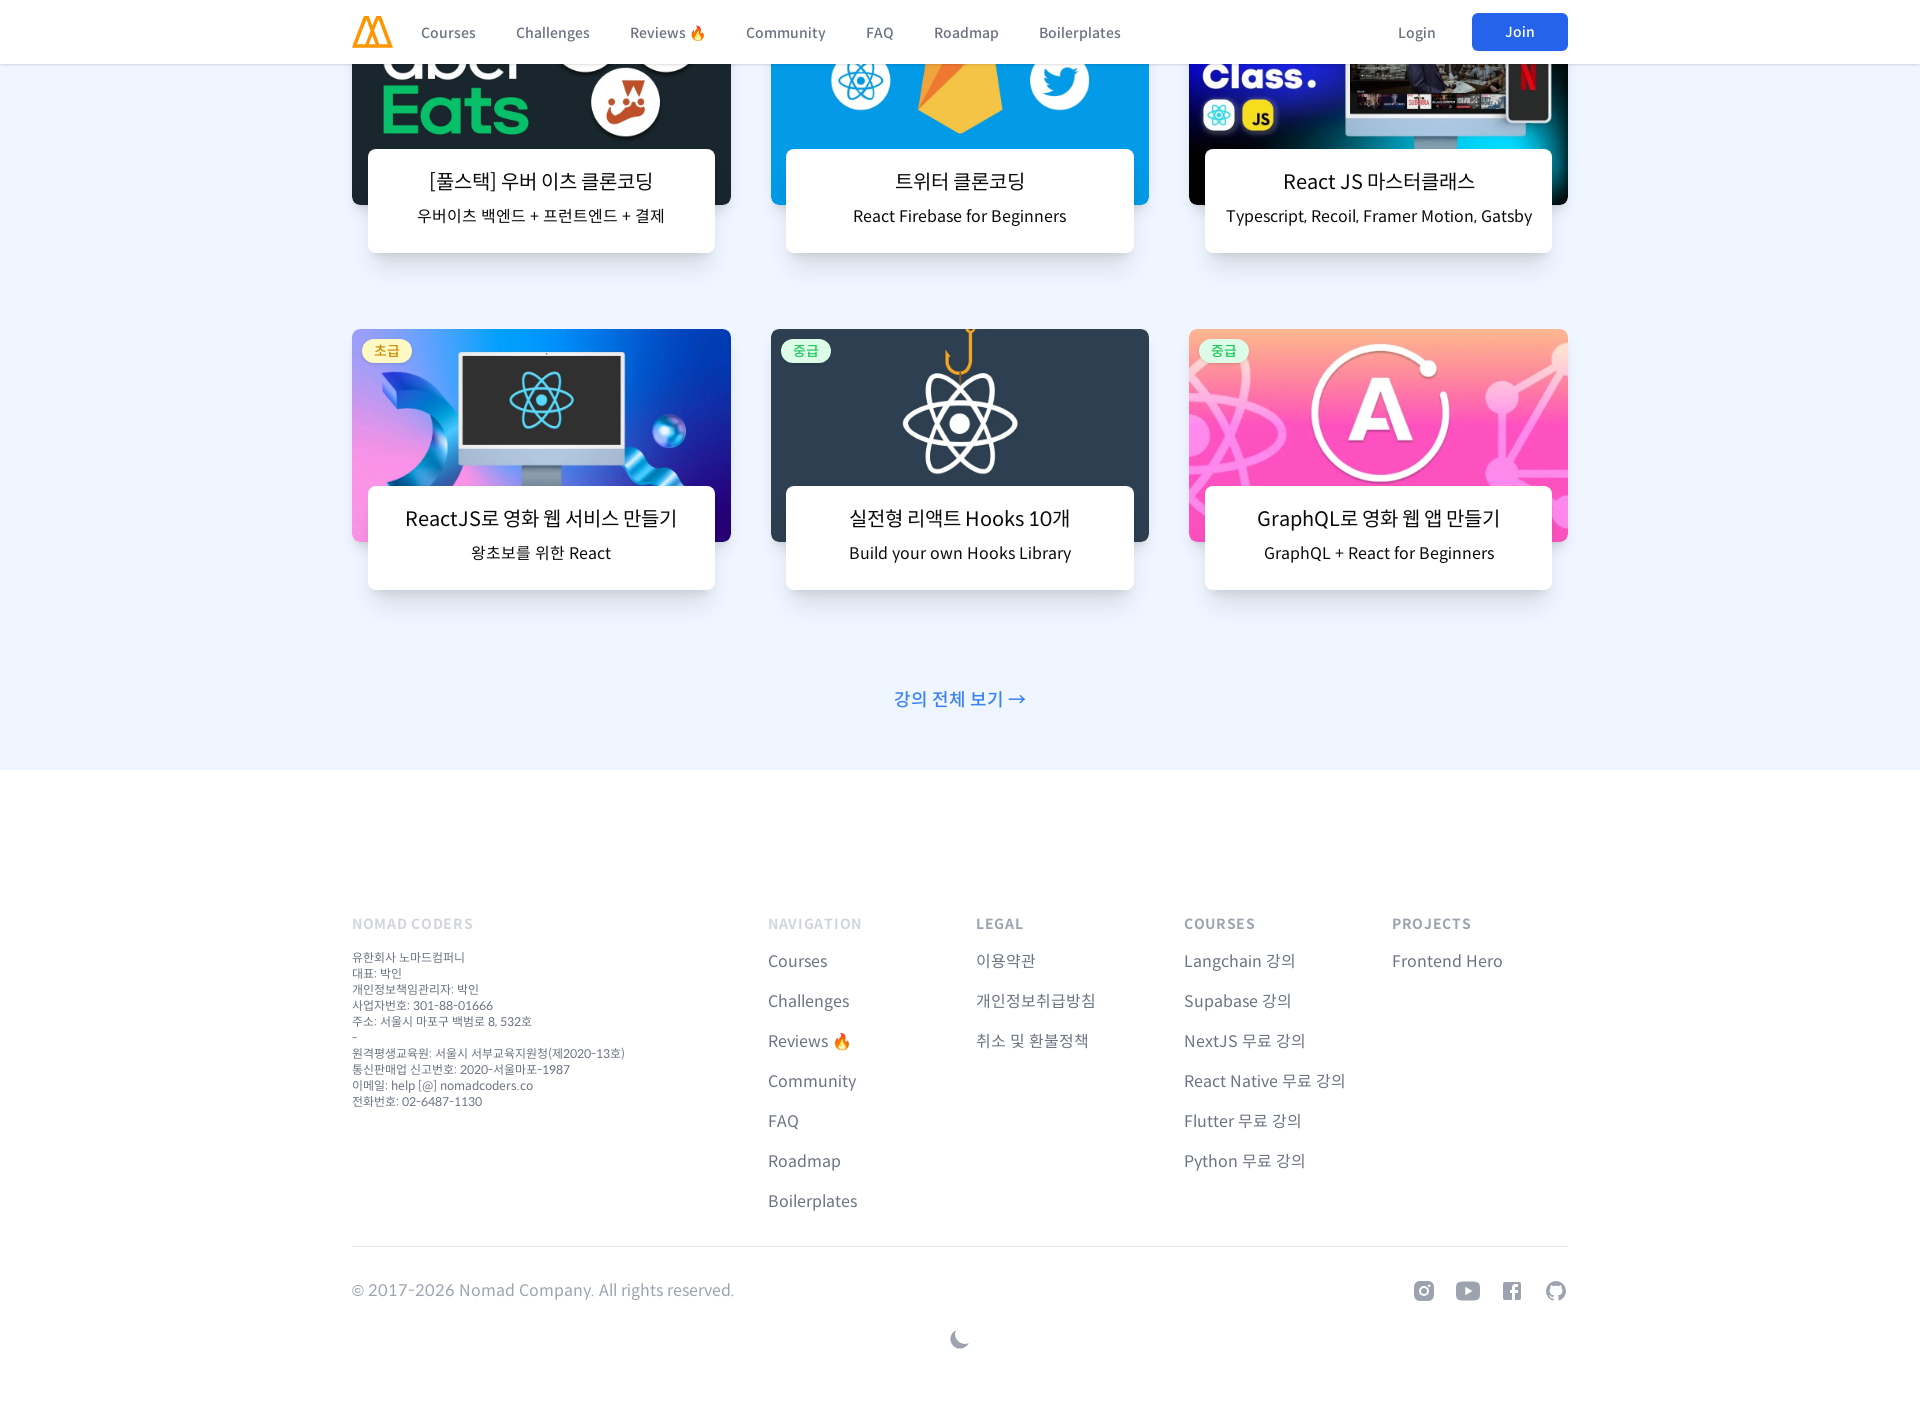

Waited 500ms for scroll animation to complete
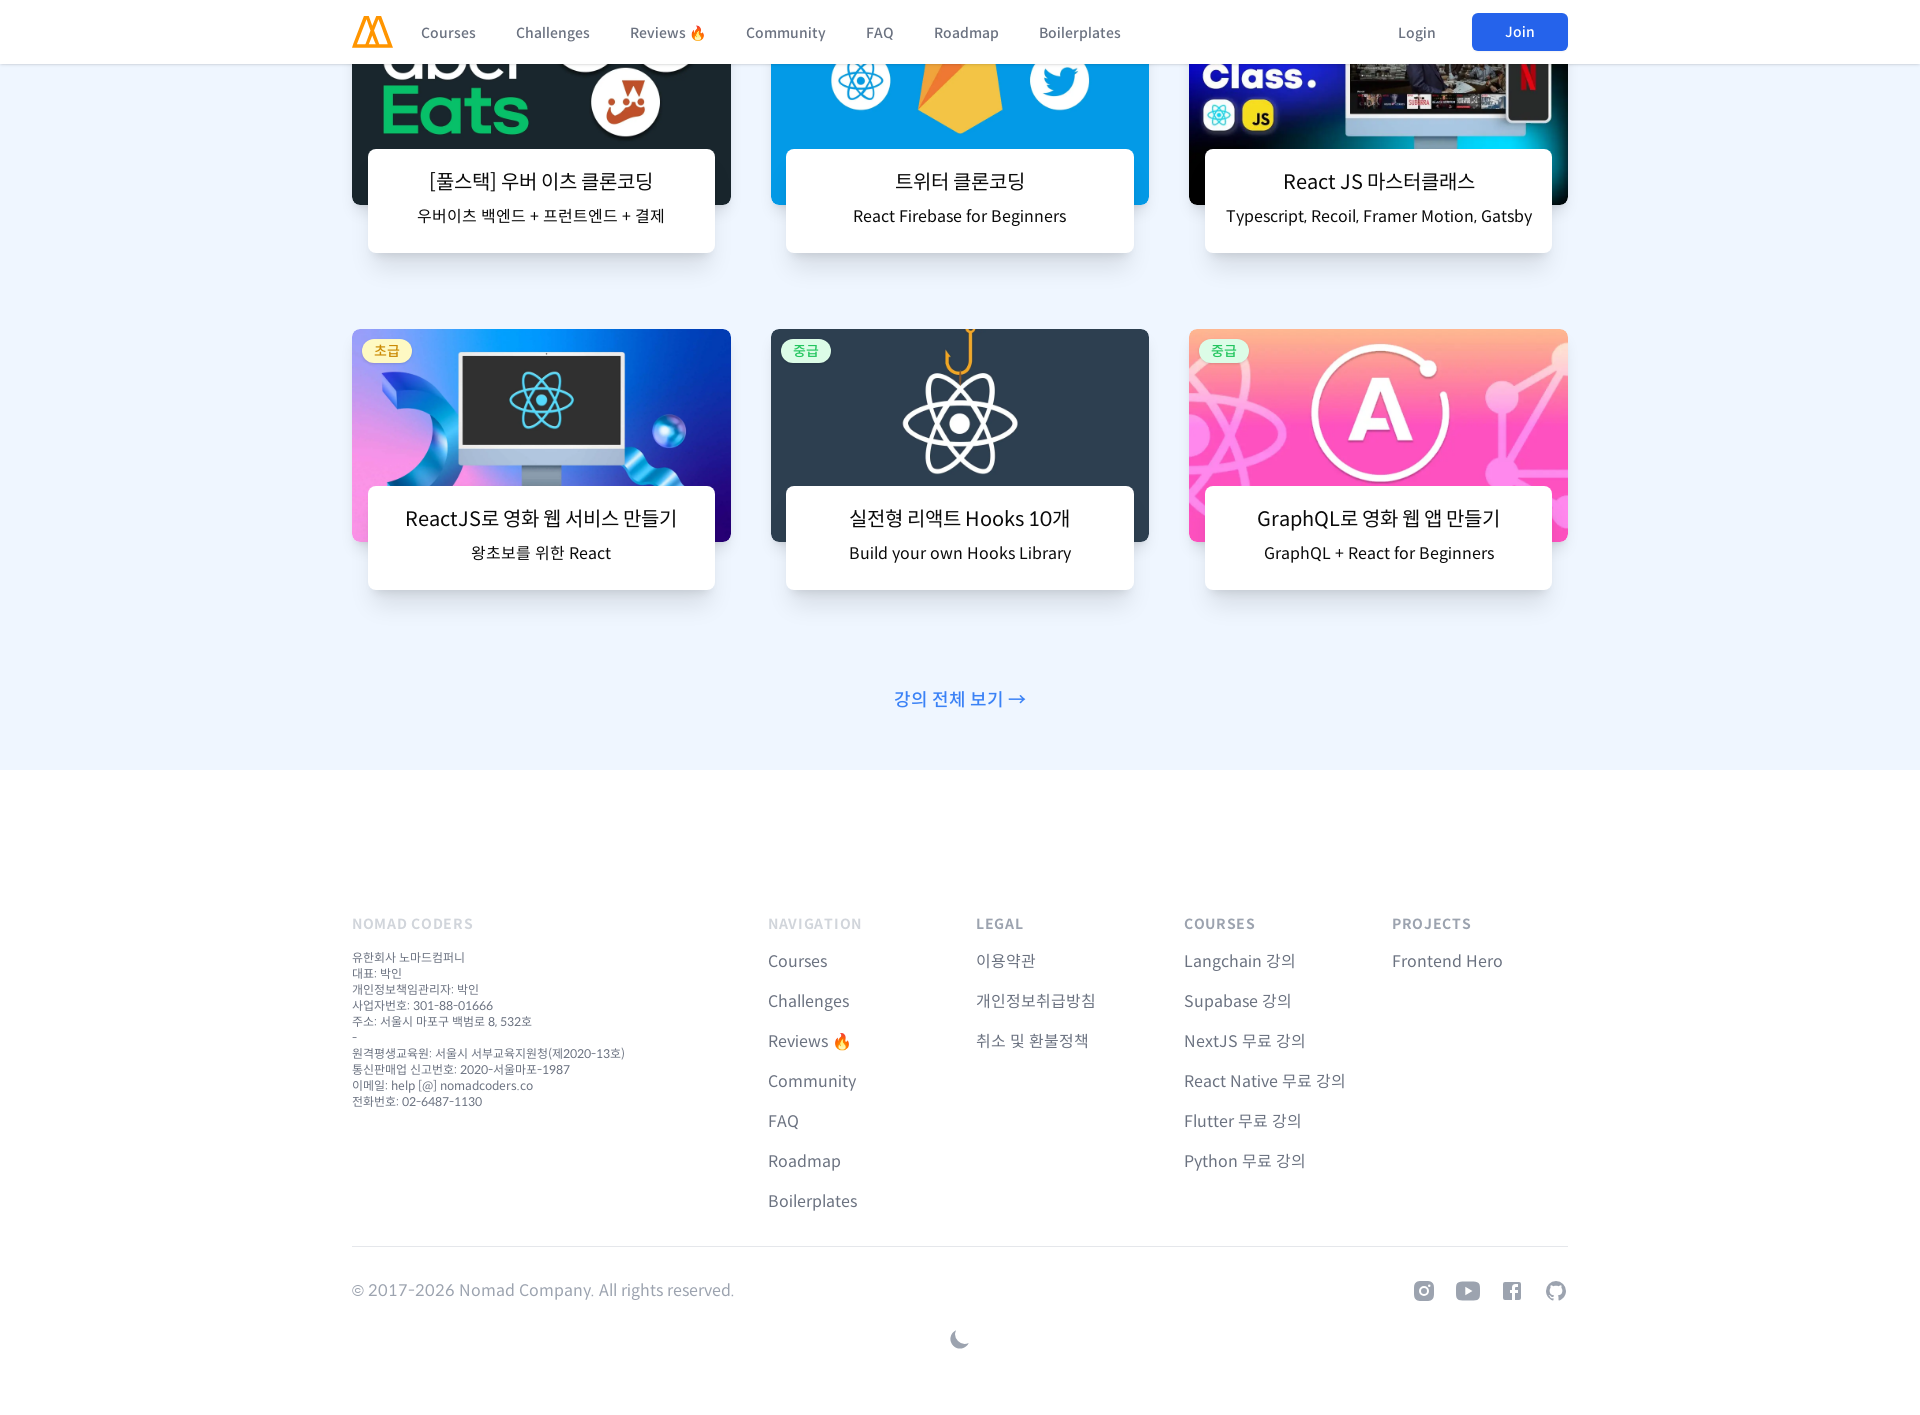

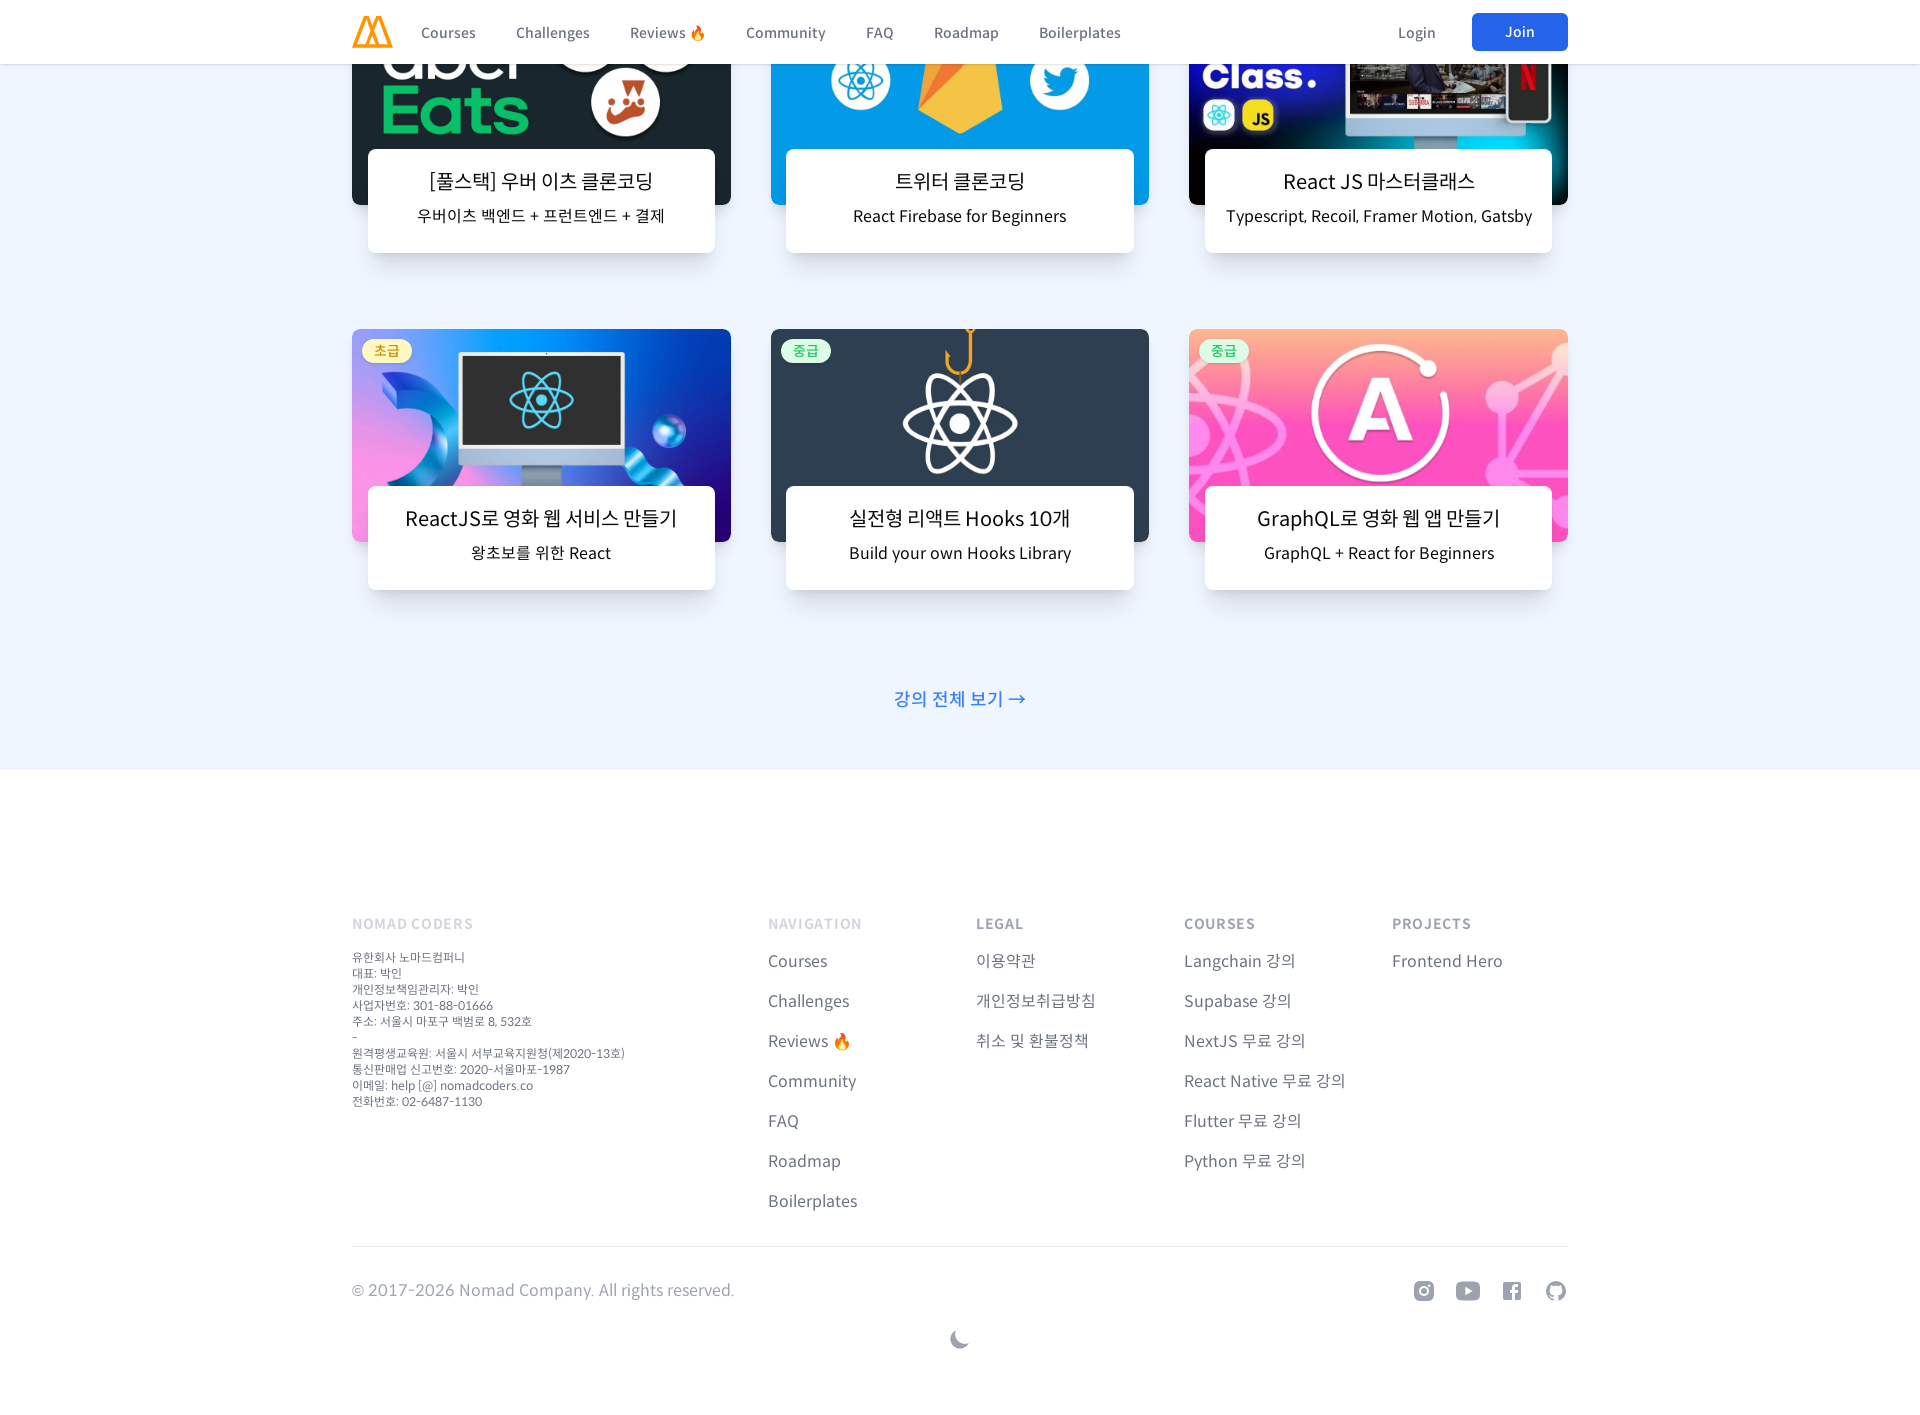